Tests Indian railway search functionality by entering source and destination stations, then verifying train list results are displayed

Starting URL: https://erail.in/

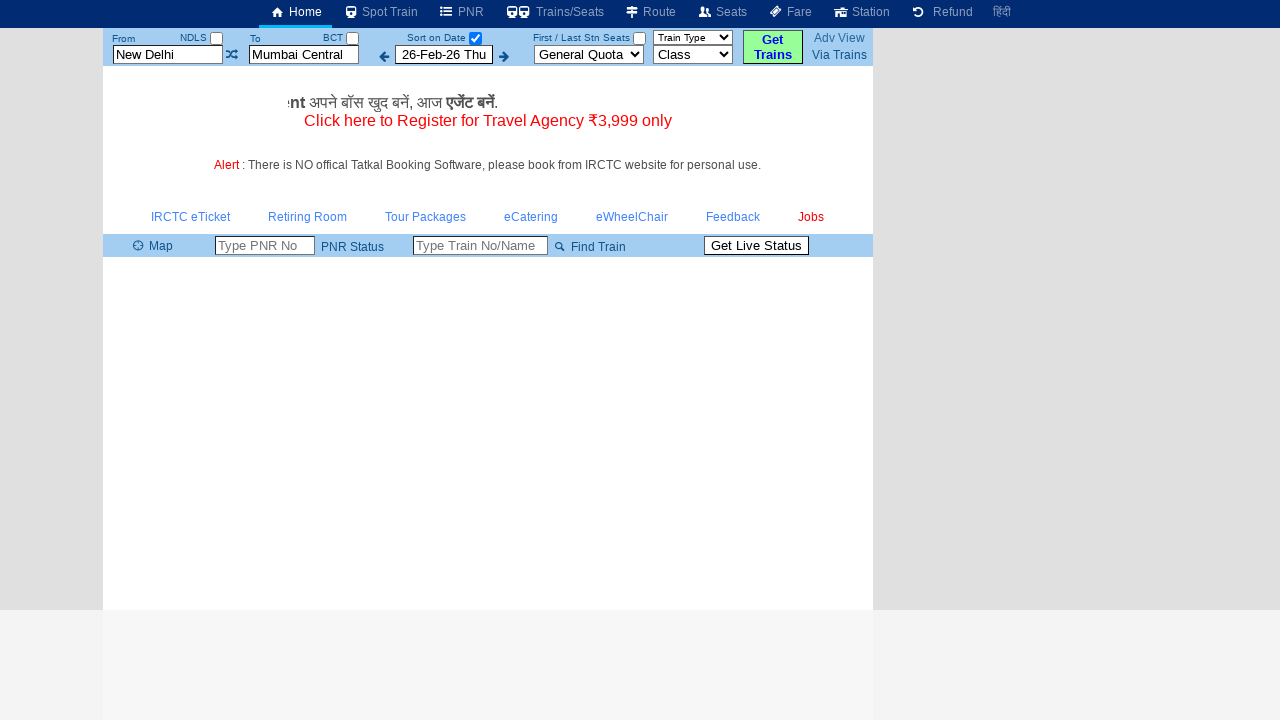

Cleared source station field on #txtStationFrom
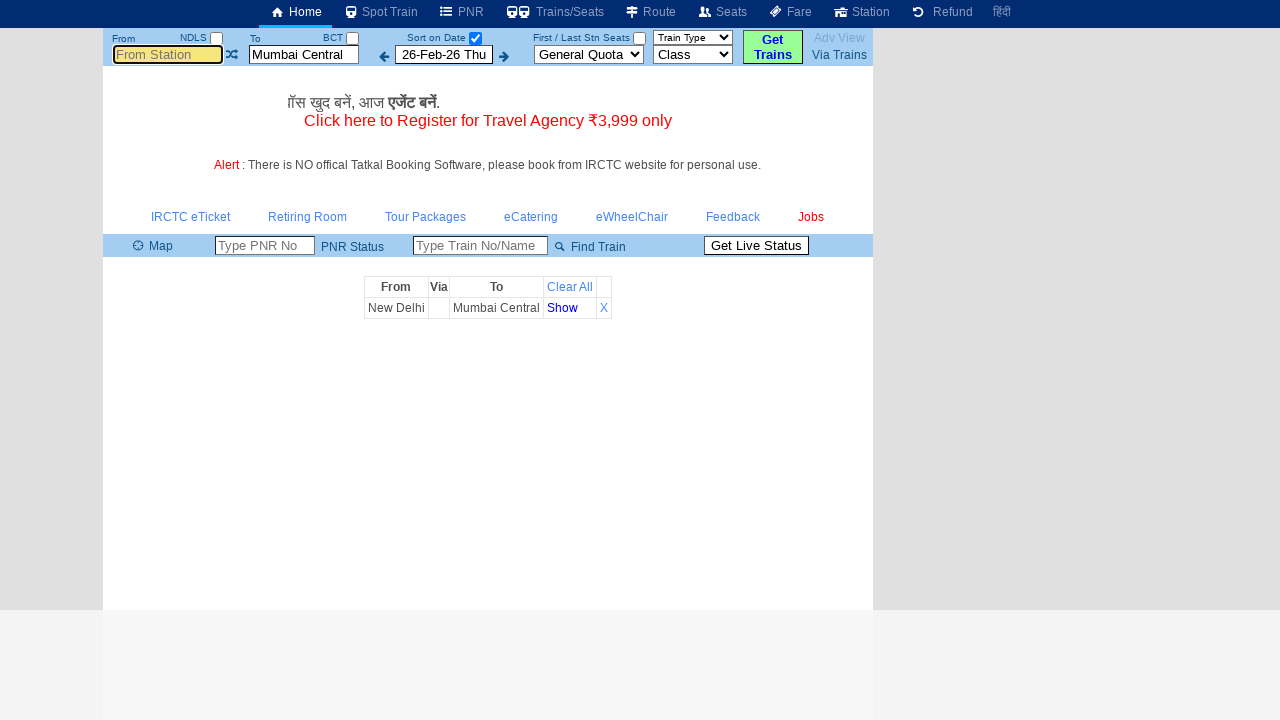

Filled source station field with 'SCT' on #txtStationFrom
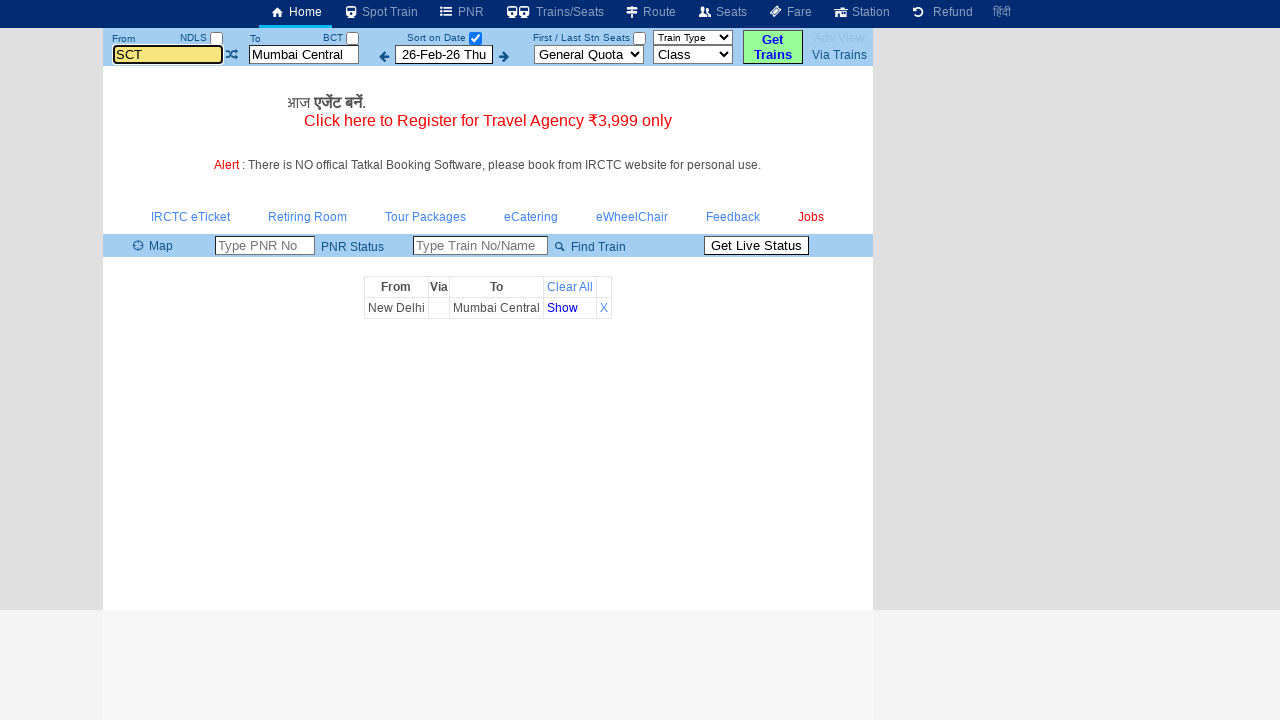

Pressed Tab to move to next field
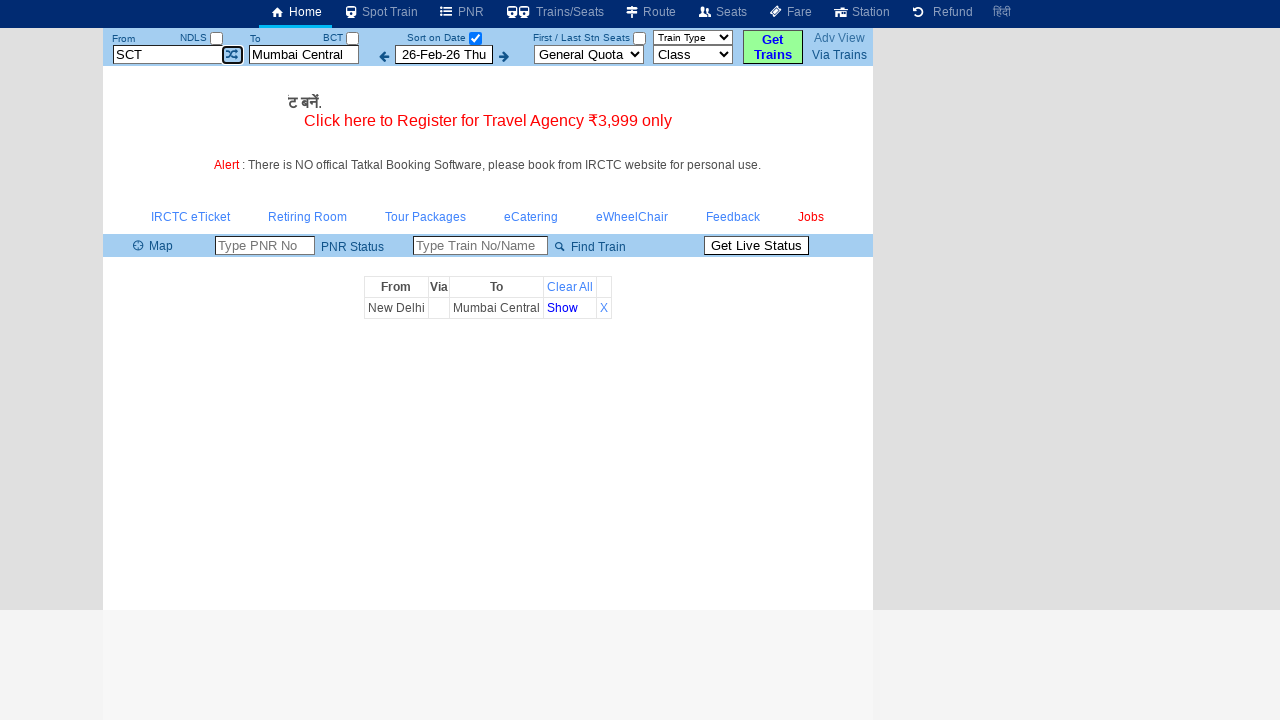

Cleared destination station field on #txtStationTo
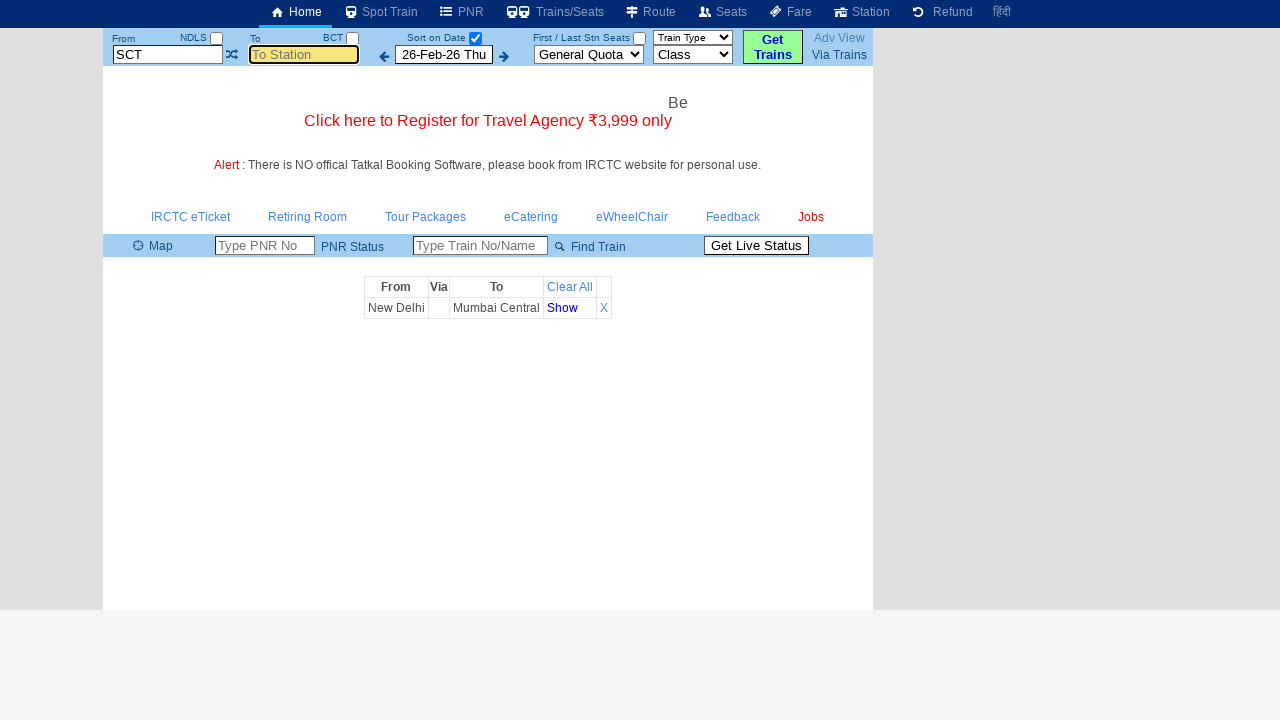

Filled destination station field with 'MS' on #txtStationTo
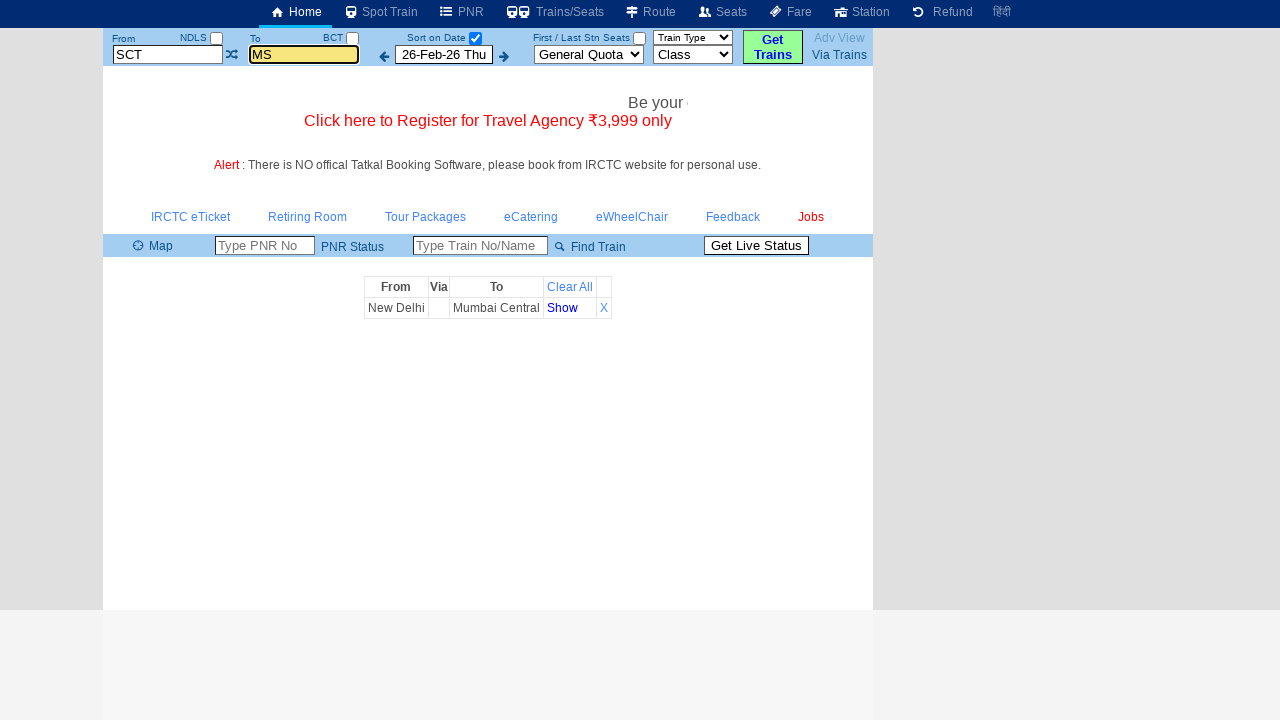

Pressed Tab to move away from destination field
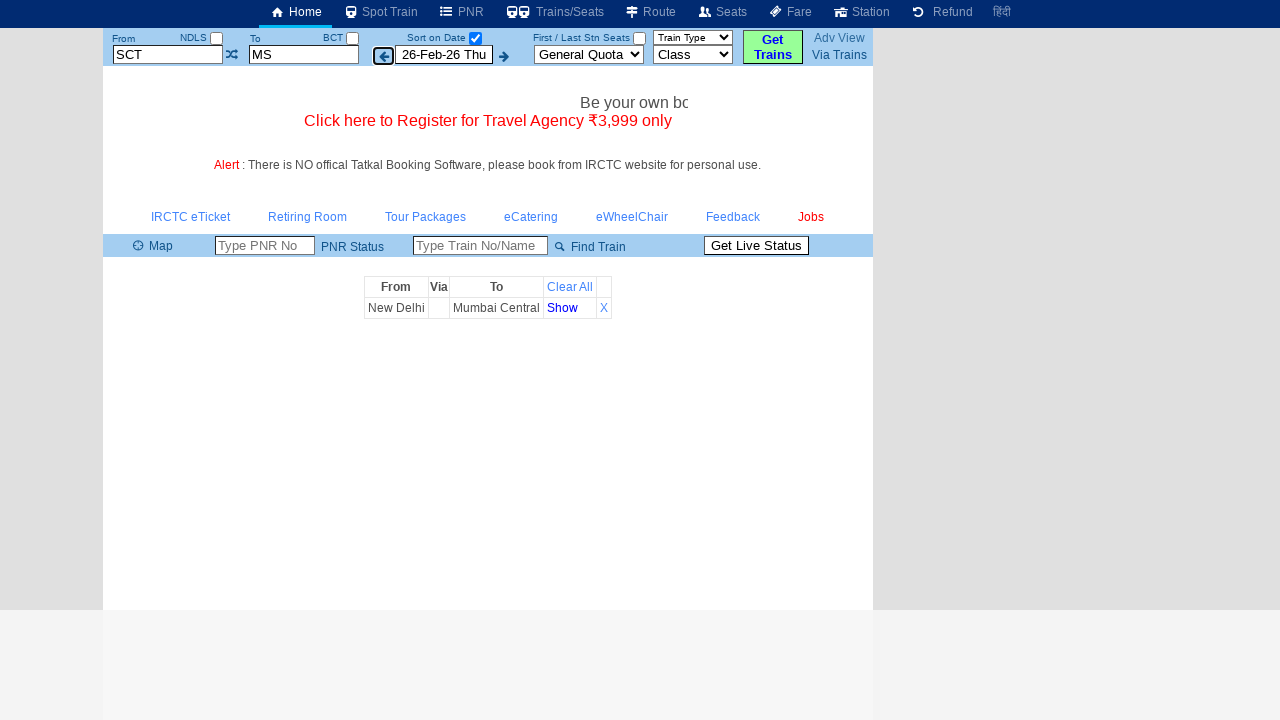

Waited 2 seconds for page to update
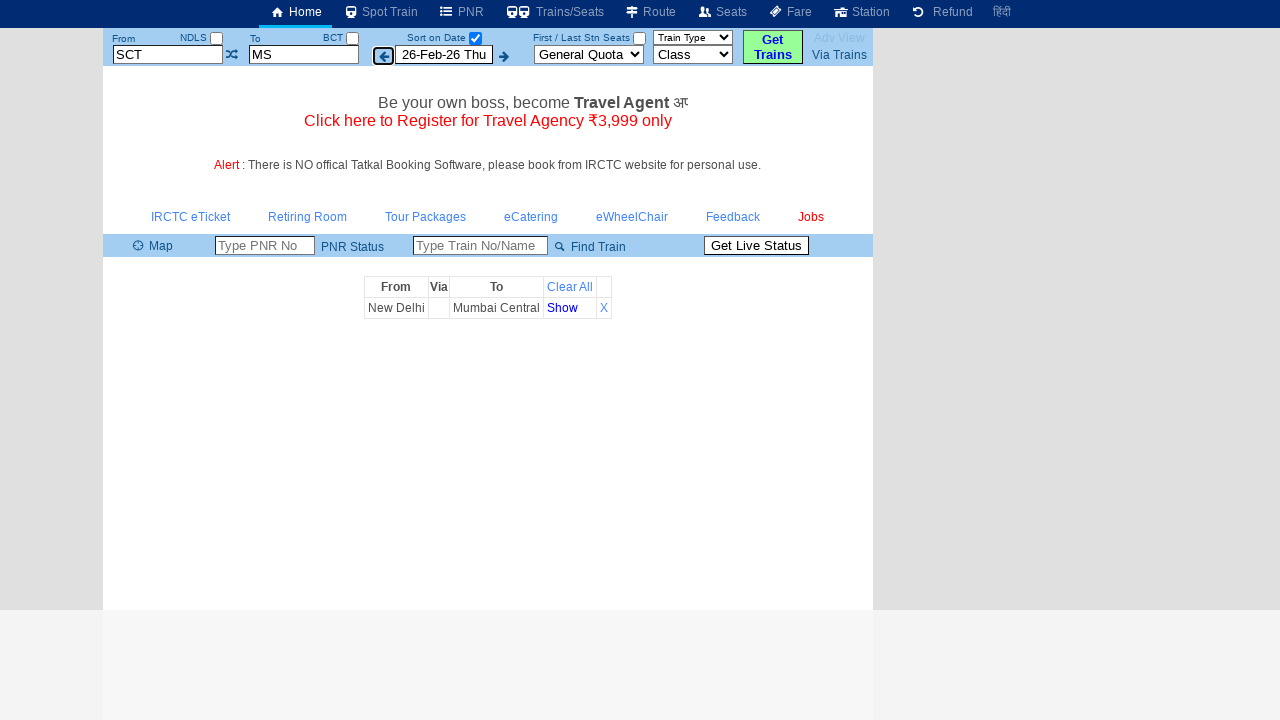

Unchecked date selection checkbox to view all trains at (475, 38) on #chkSelectDateOnly
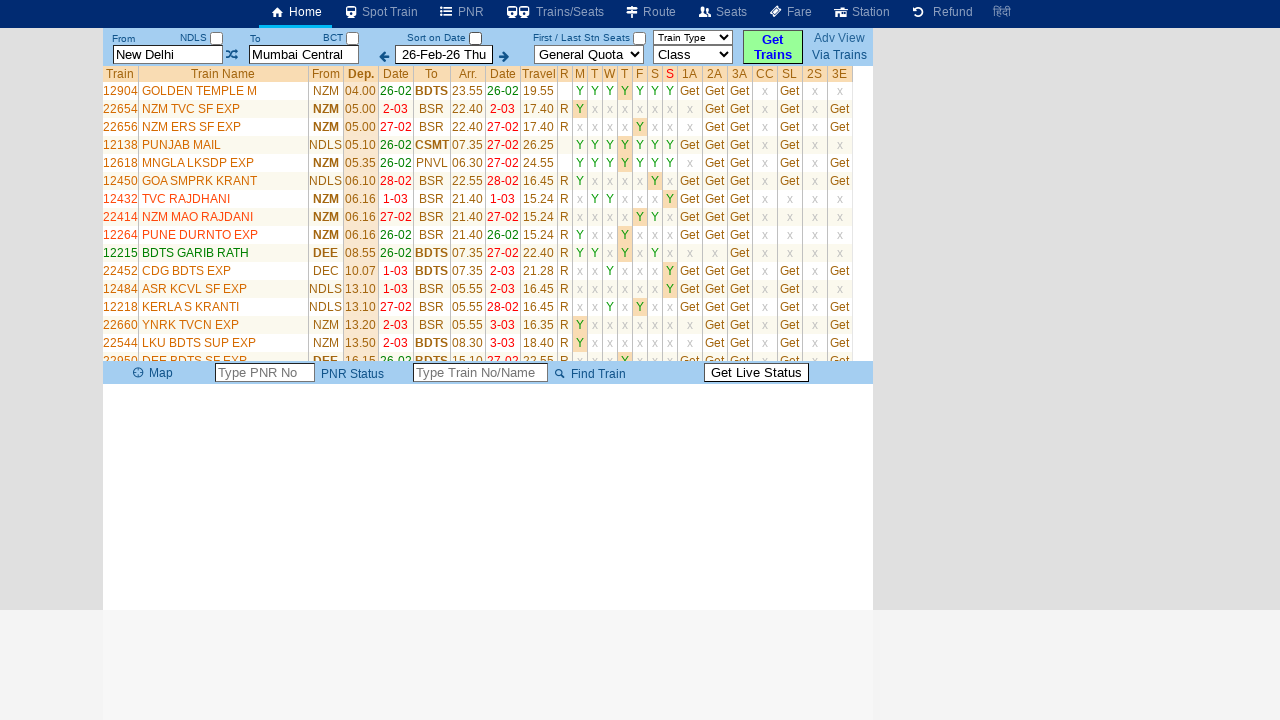

Waited 5 seconds for train list to load
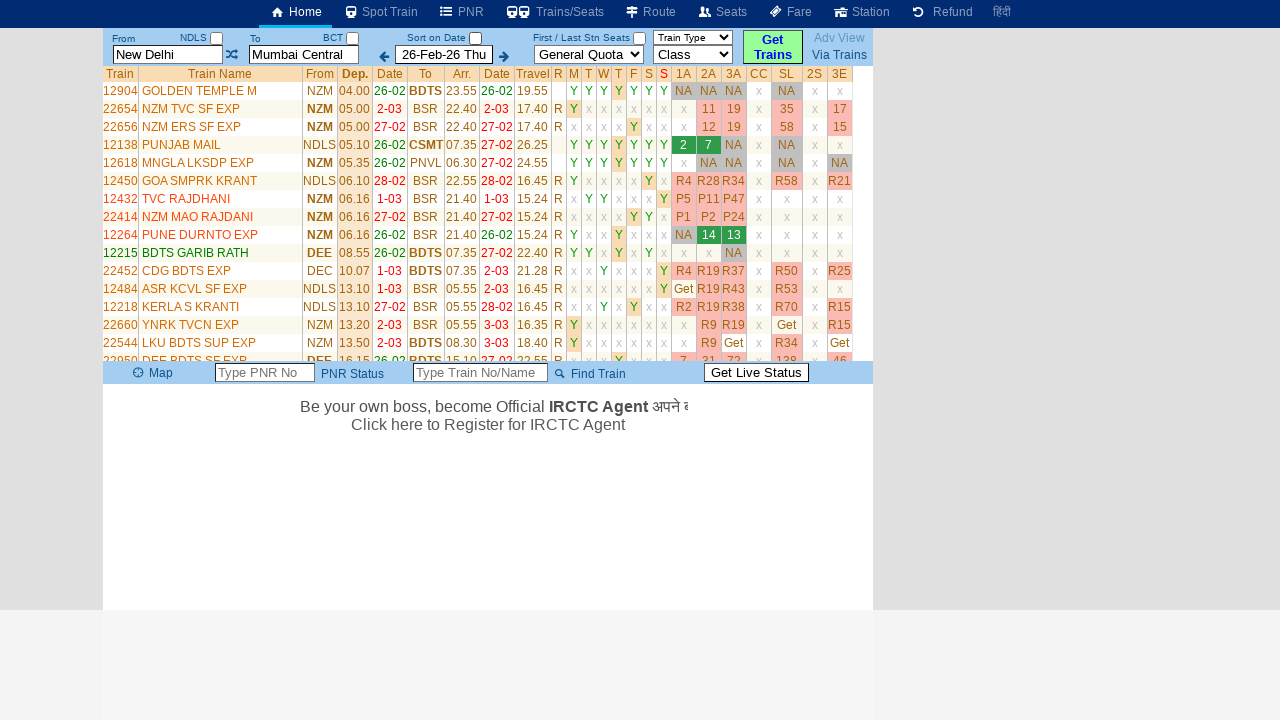

Train list table became visible
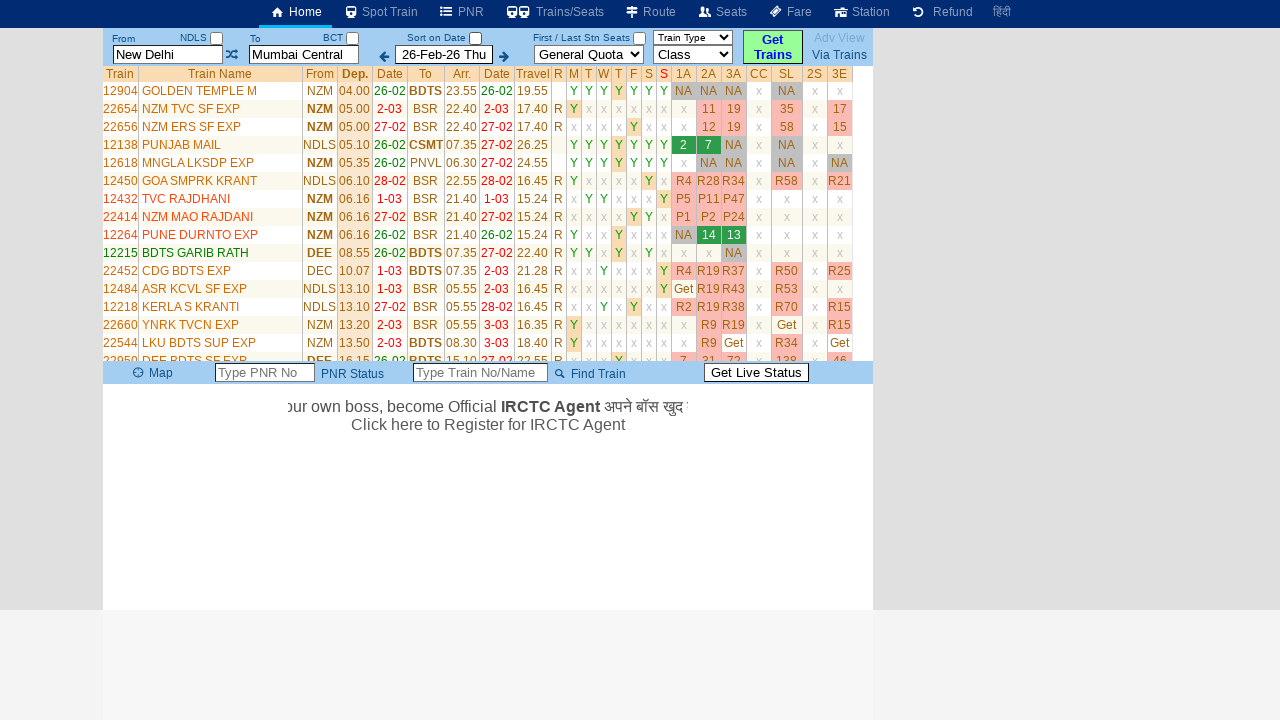

Retrieved all train rows from table
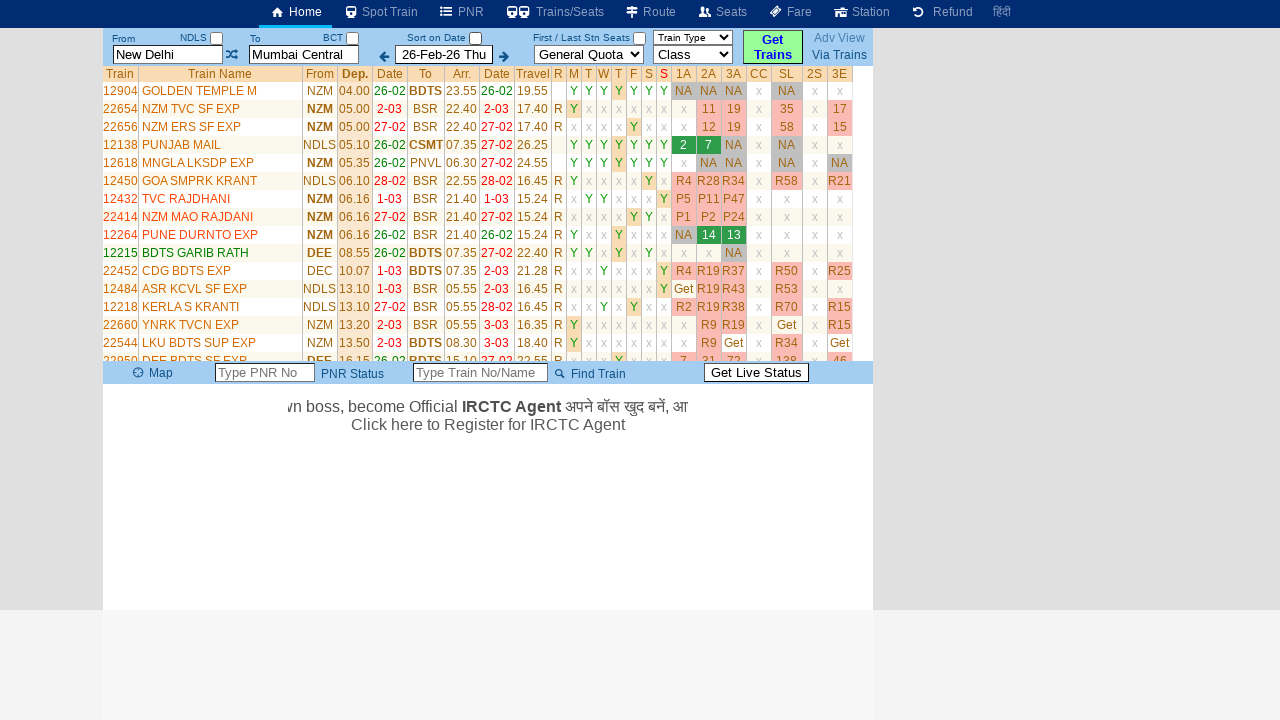

Train list contains 35 total rows
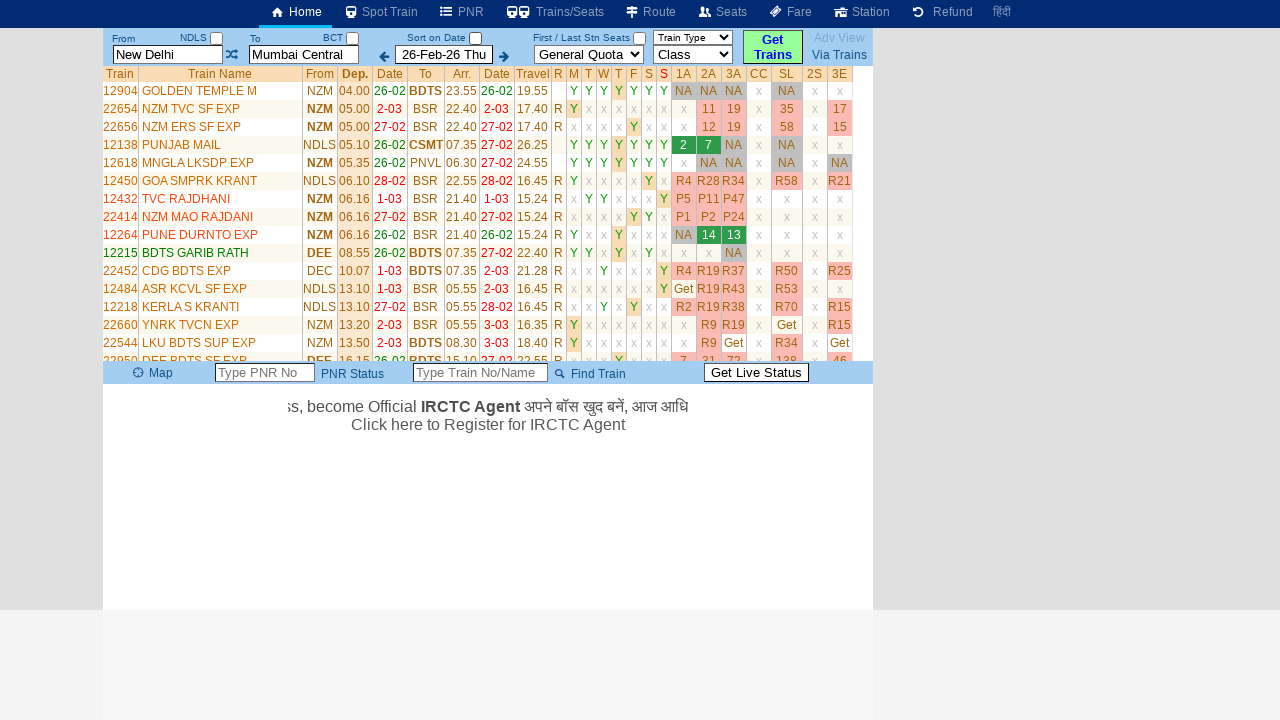

Located train name element for row 2
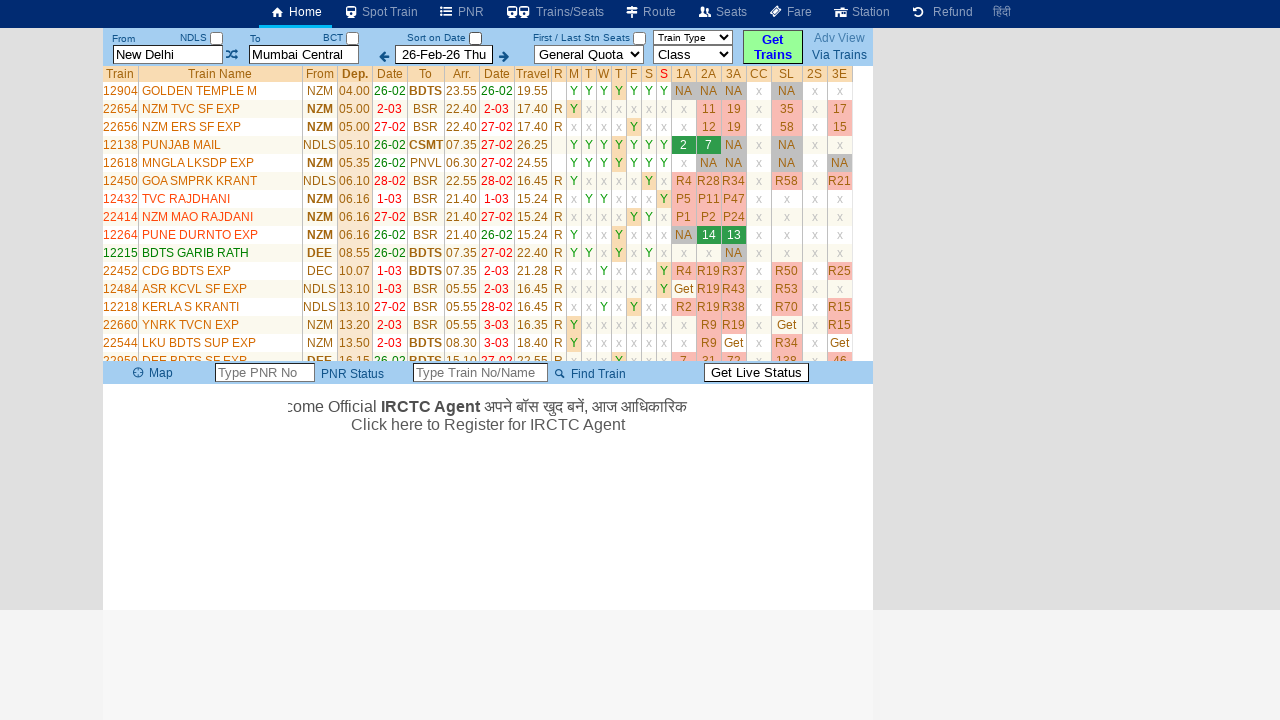

Retrieved train name: 12904
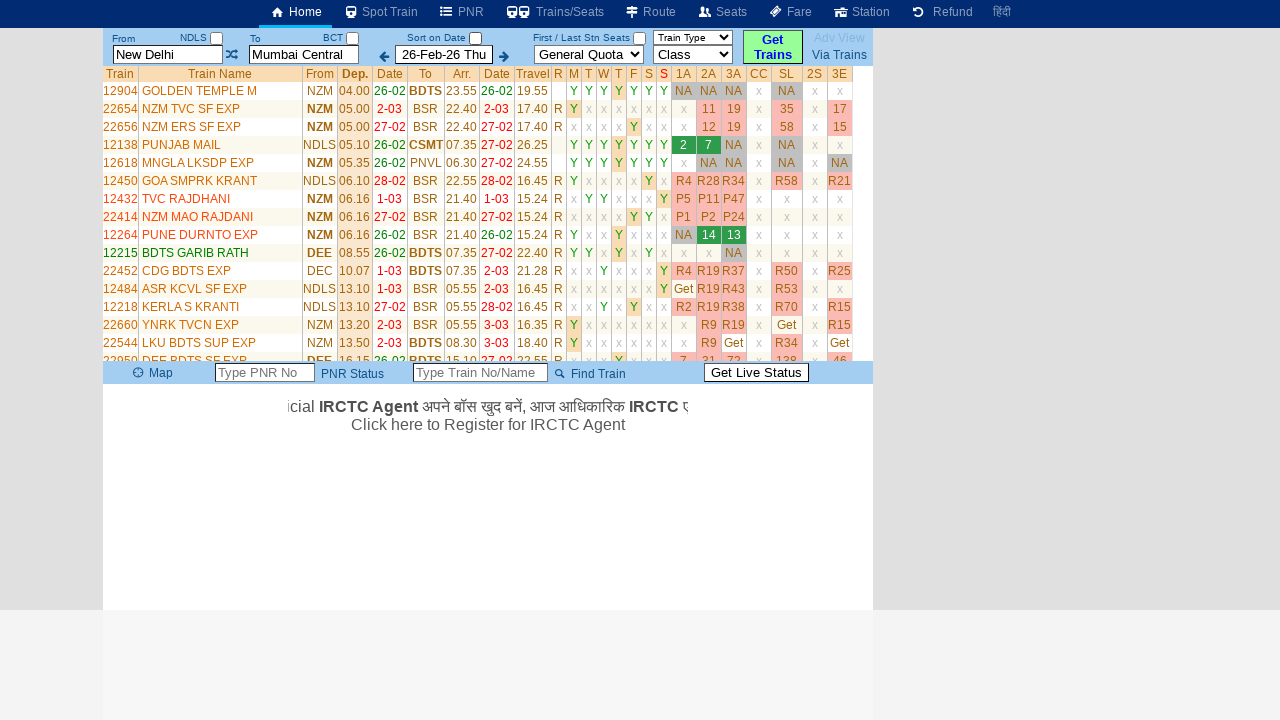

Located train name element for row 3
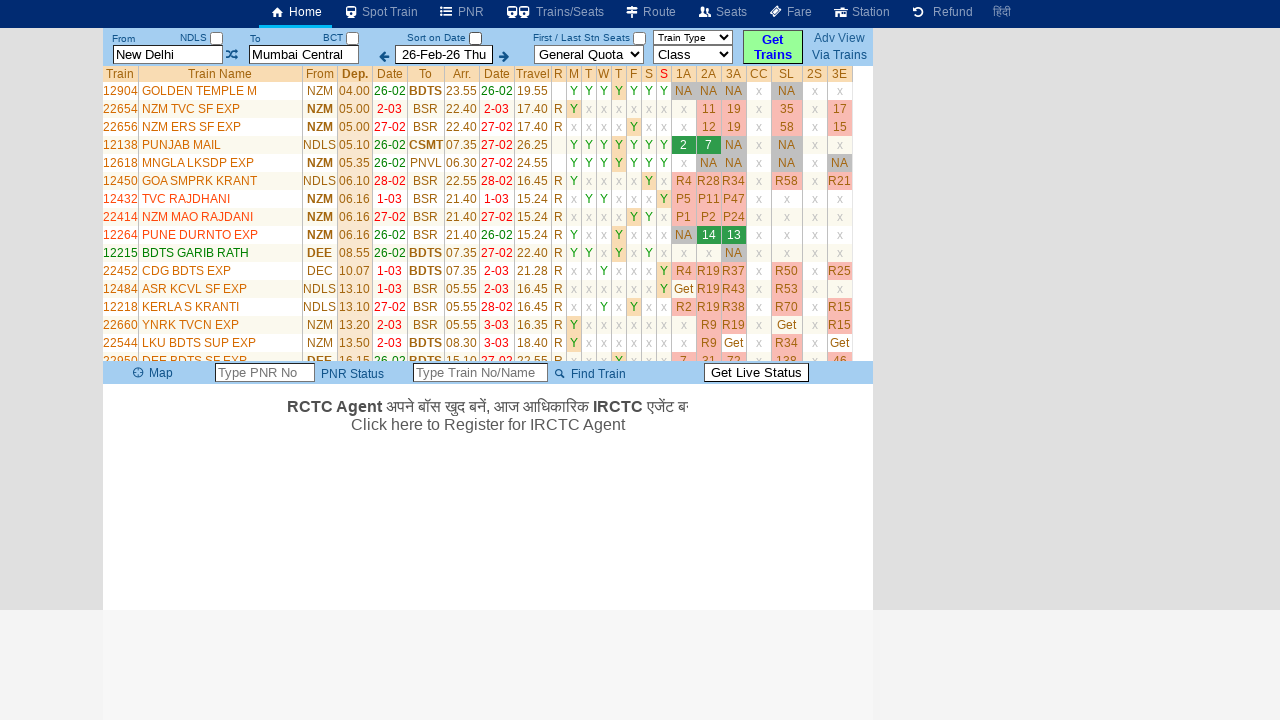

Retrieved train name: 22654
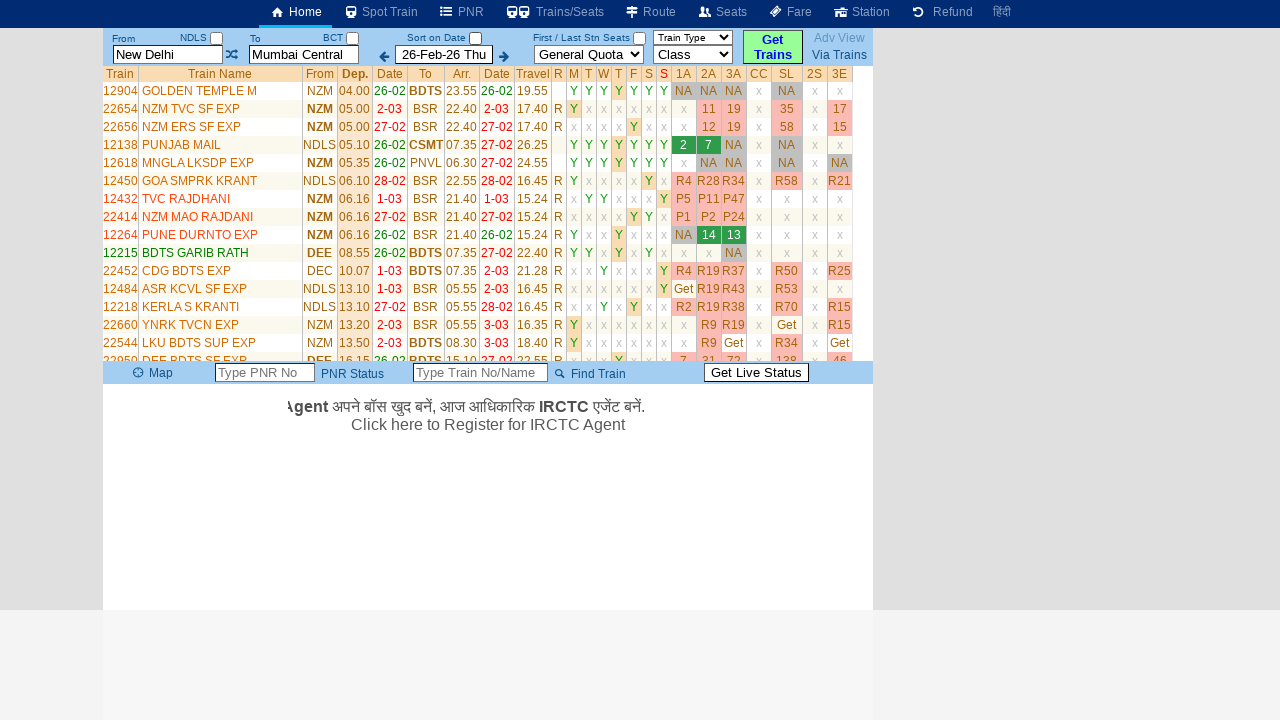

Located train name element for row 4
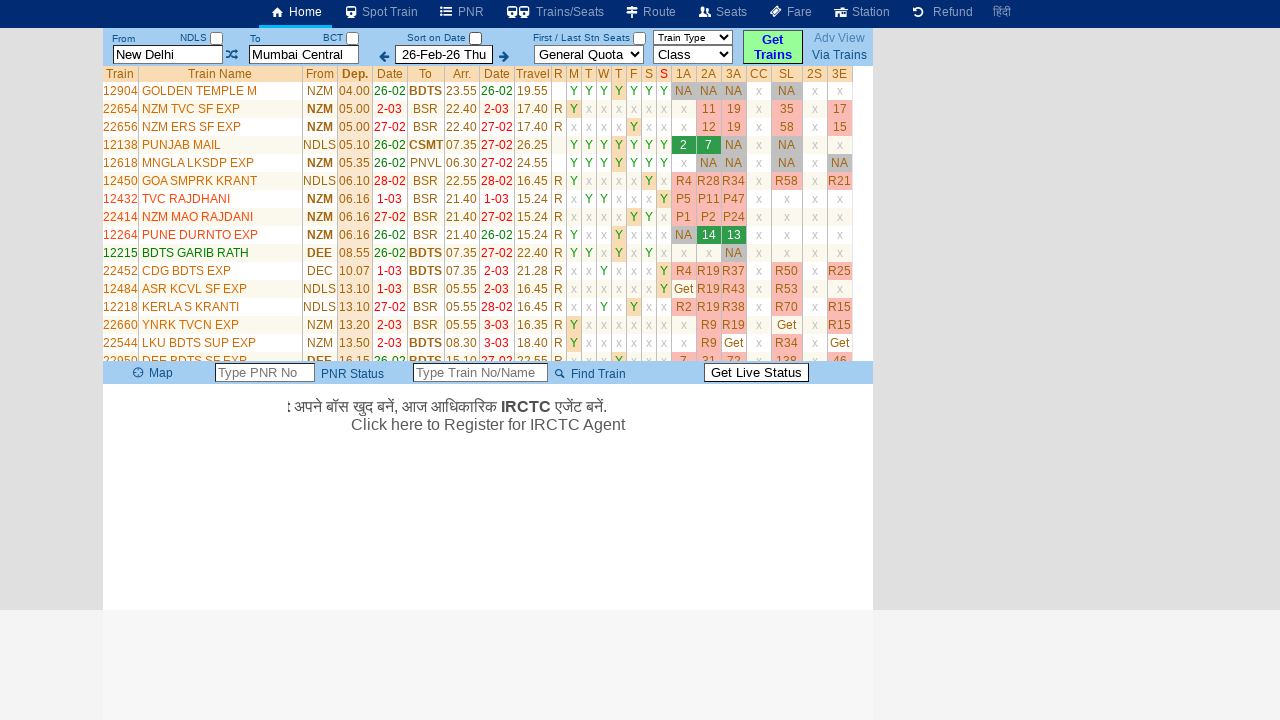

Retrieved train name: 22656
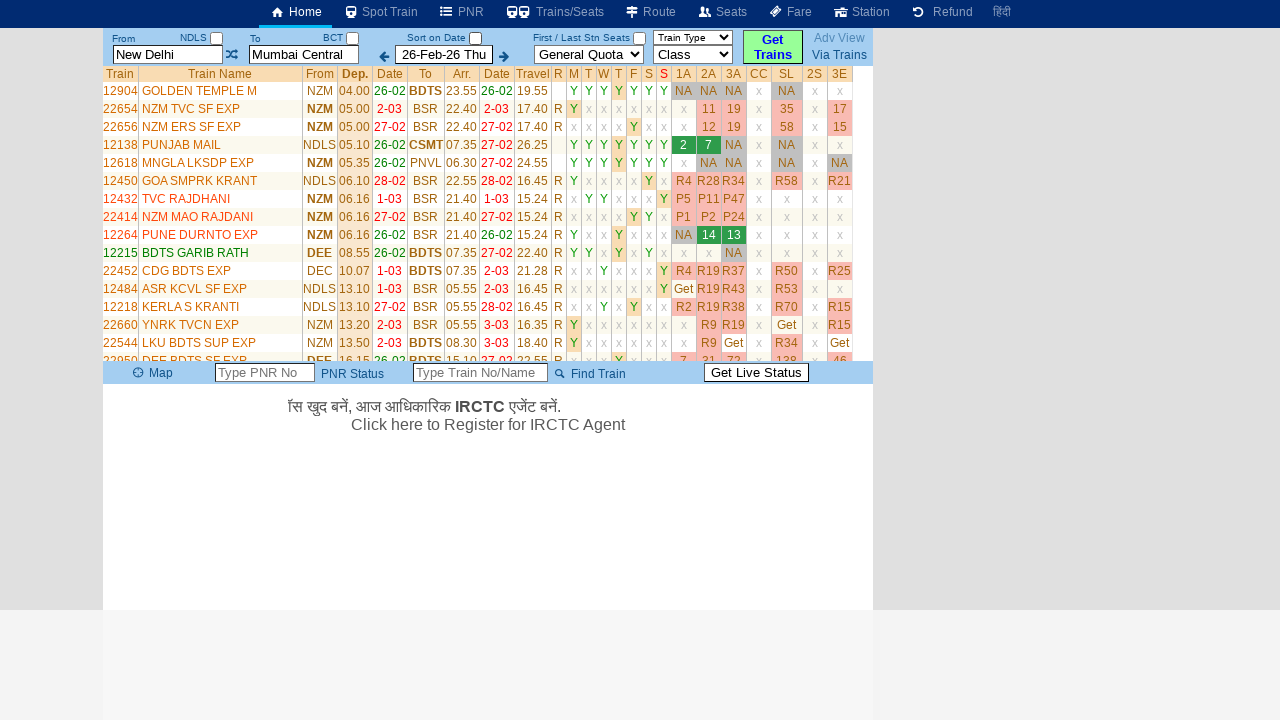

Located train name element for row 5
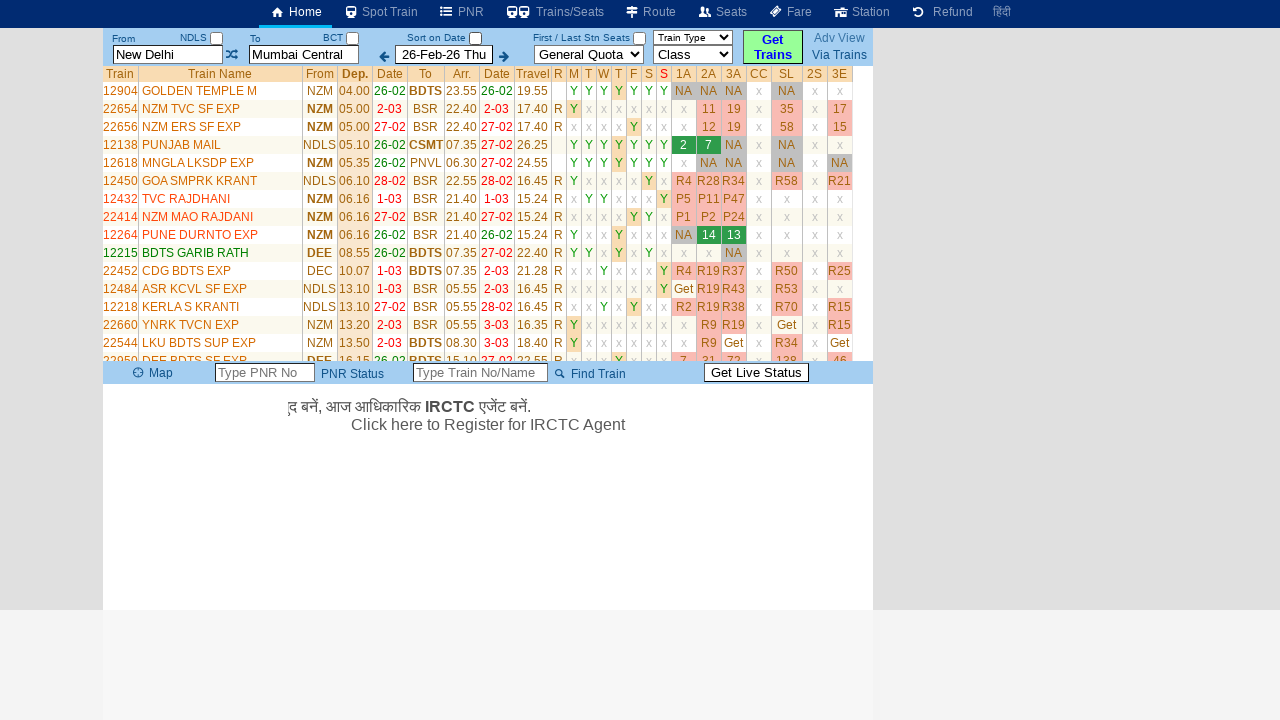

Retrieved train name: 12138
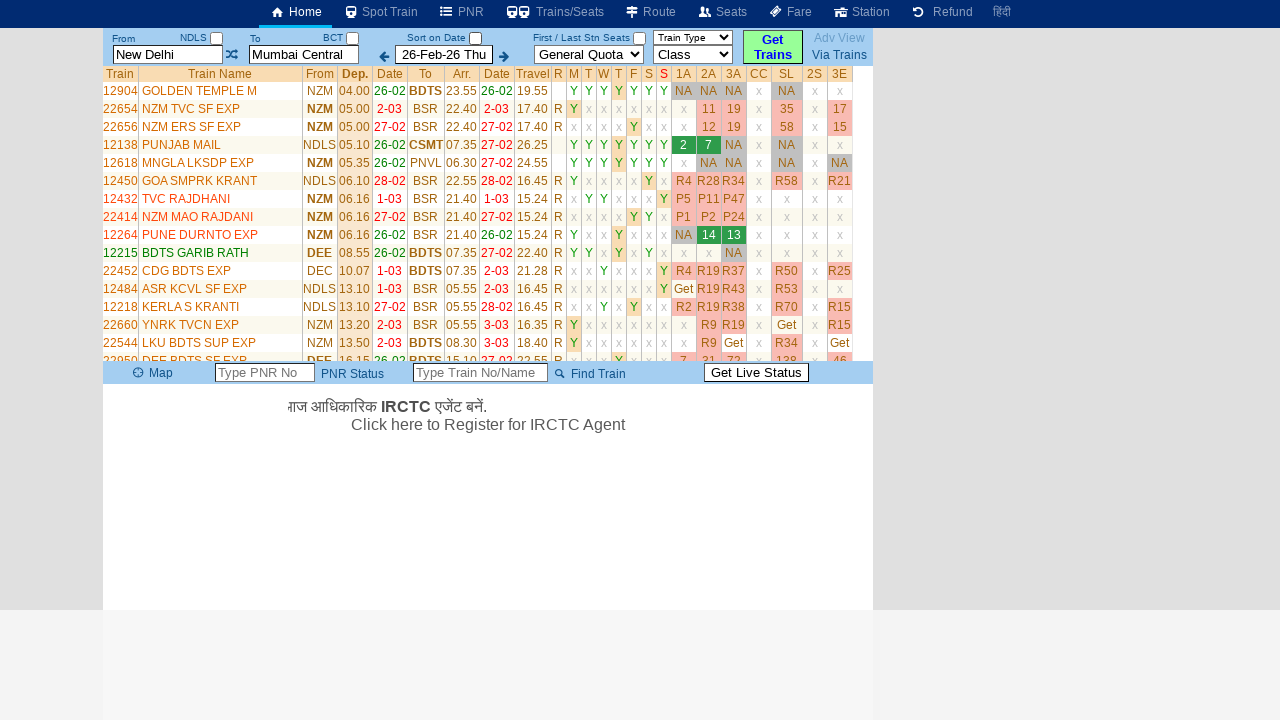

Located train name element for row 6
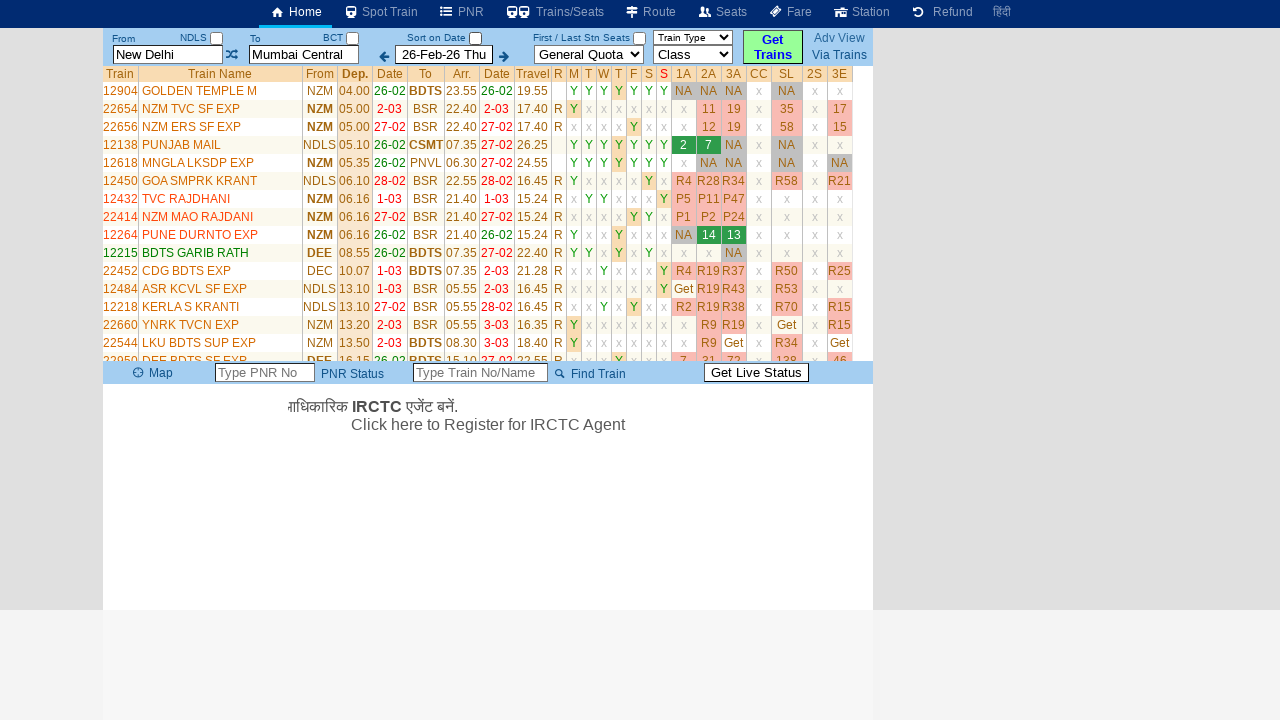

Retrieved train name: 12618
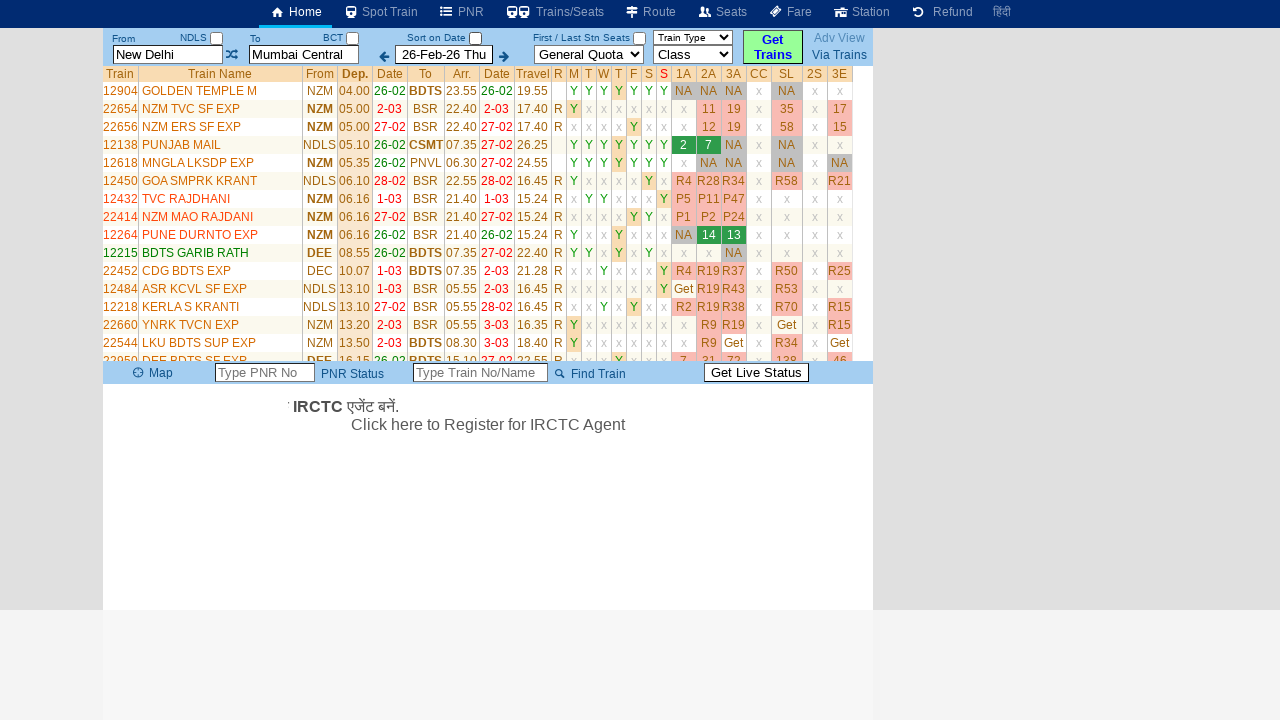

Located train name element for row 7
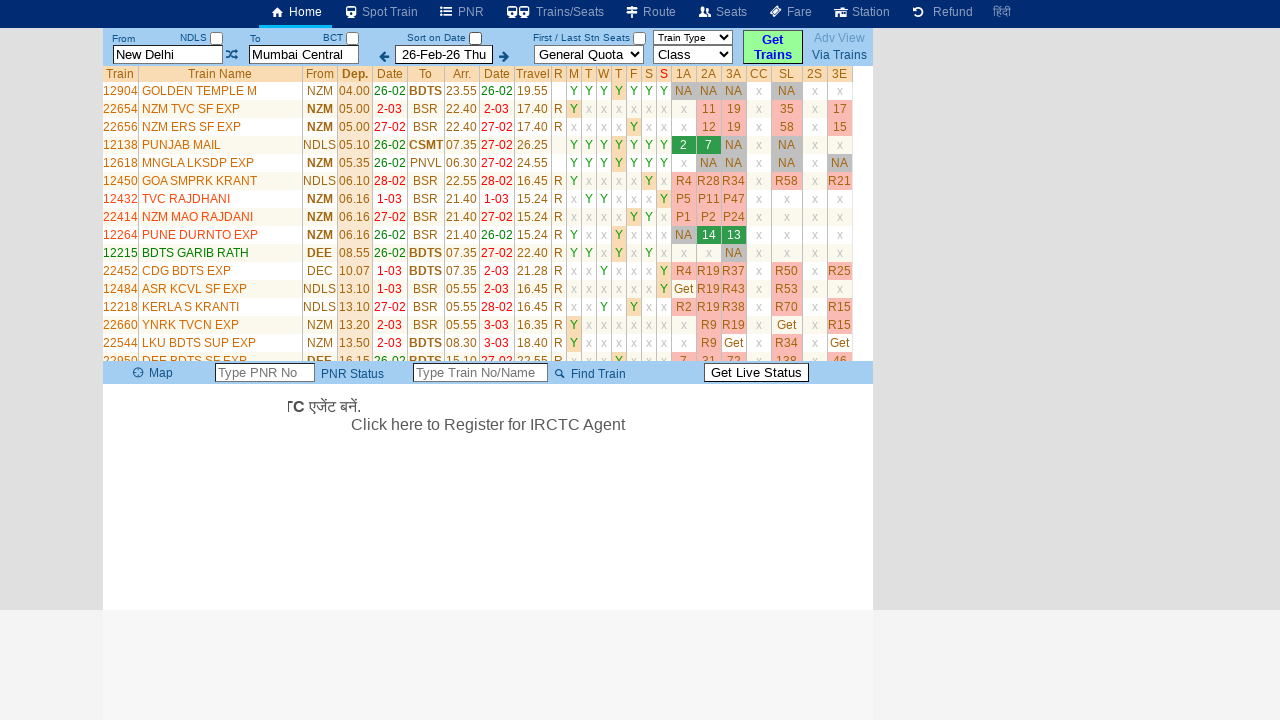

Retrieved train name: 12450
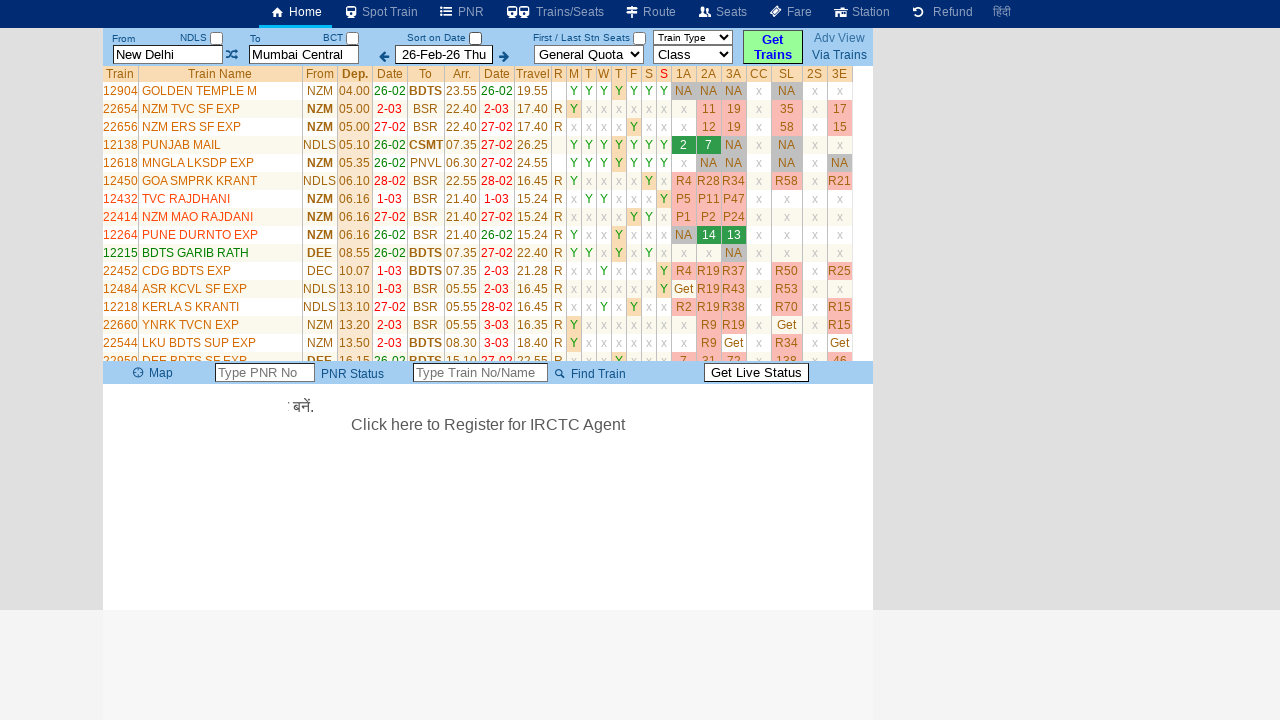

Located train name element for row 8
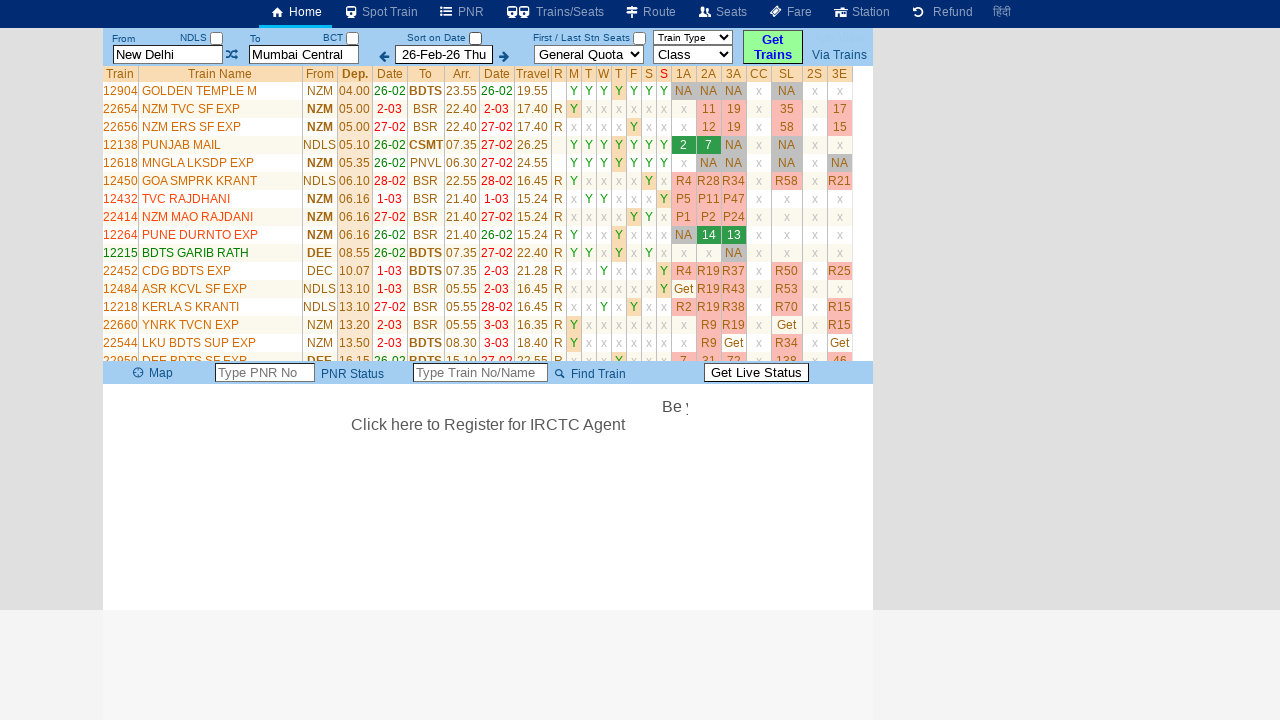

Retrieved train name: 12432
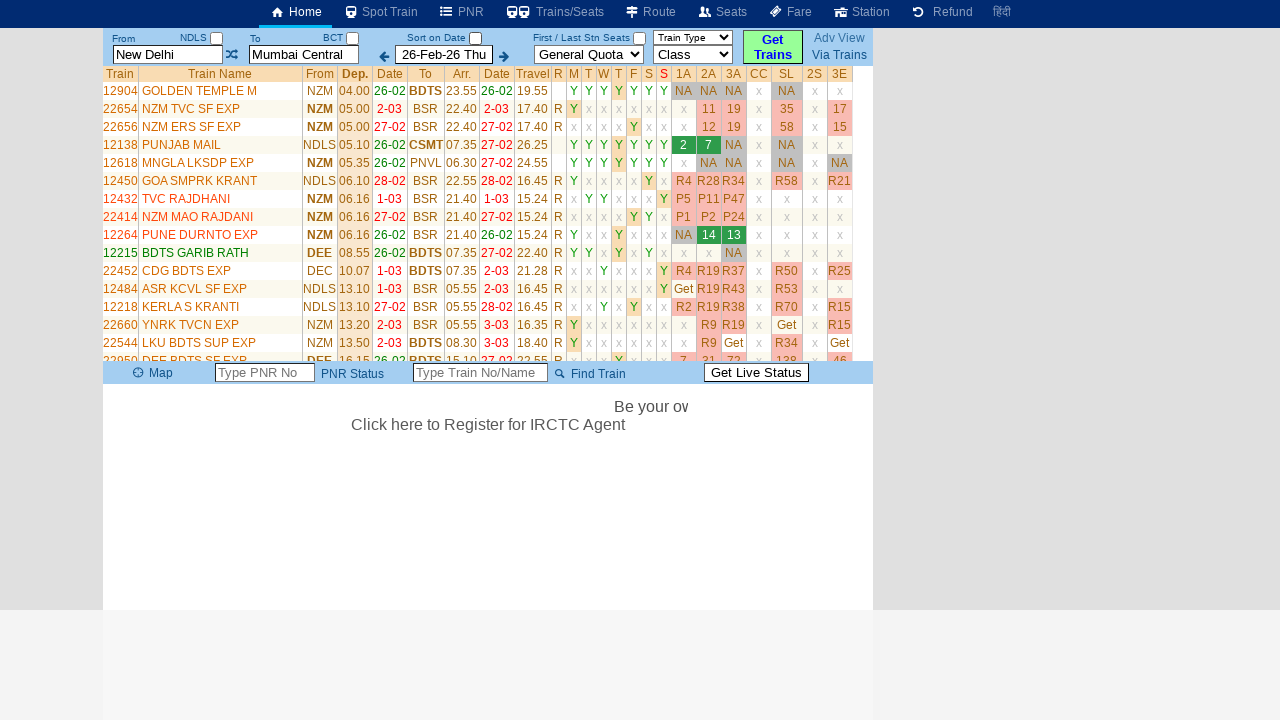

Located train name element for row 9
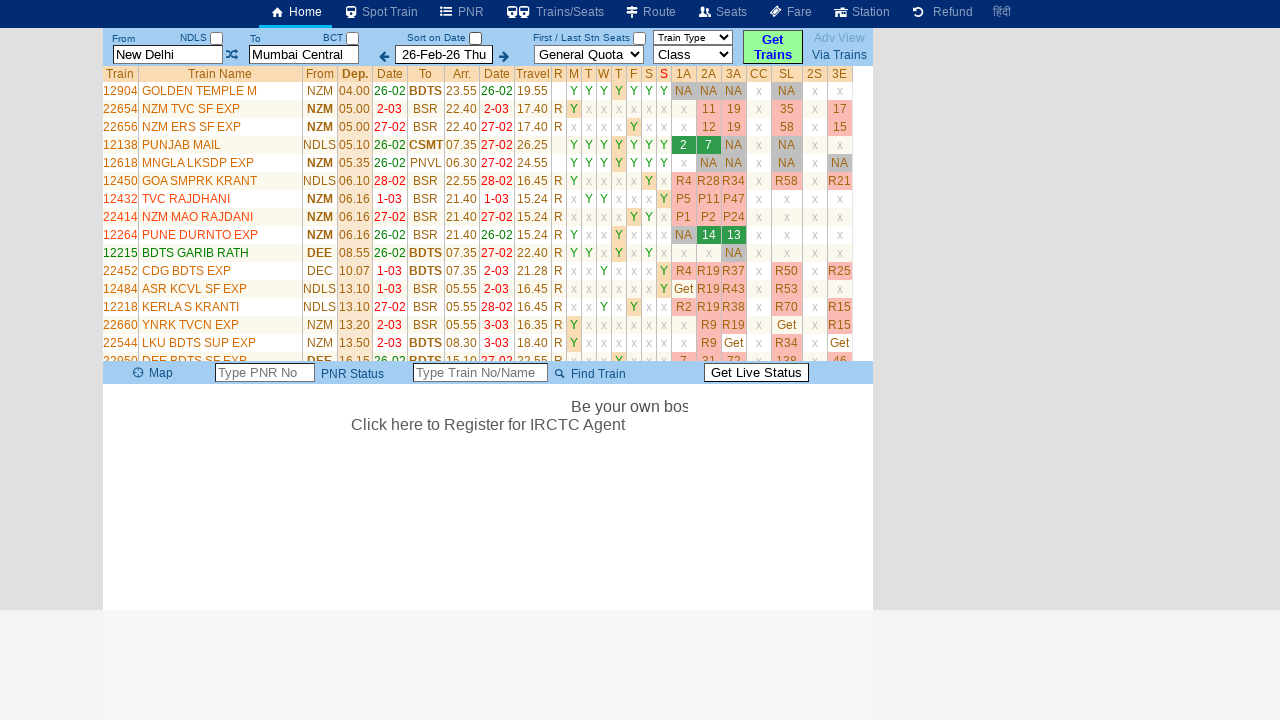

Retrieved train name: 22414
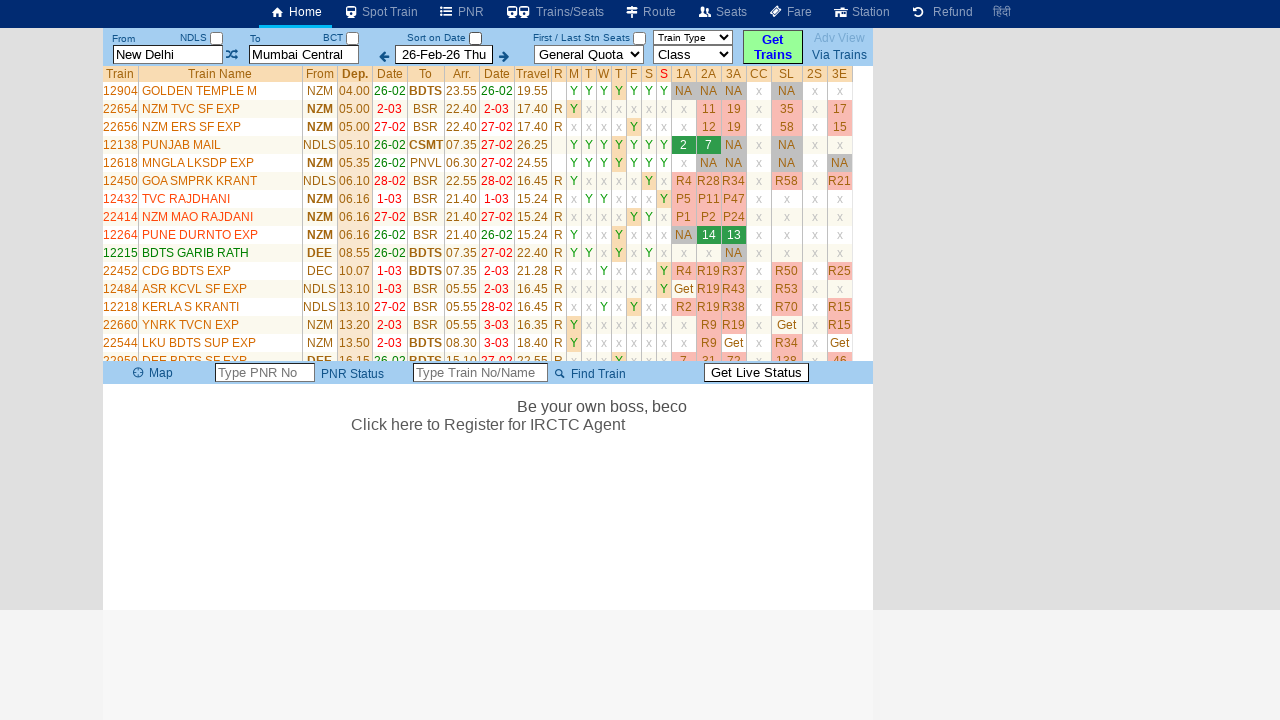

Located train name element for row 10
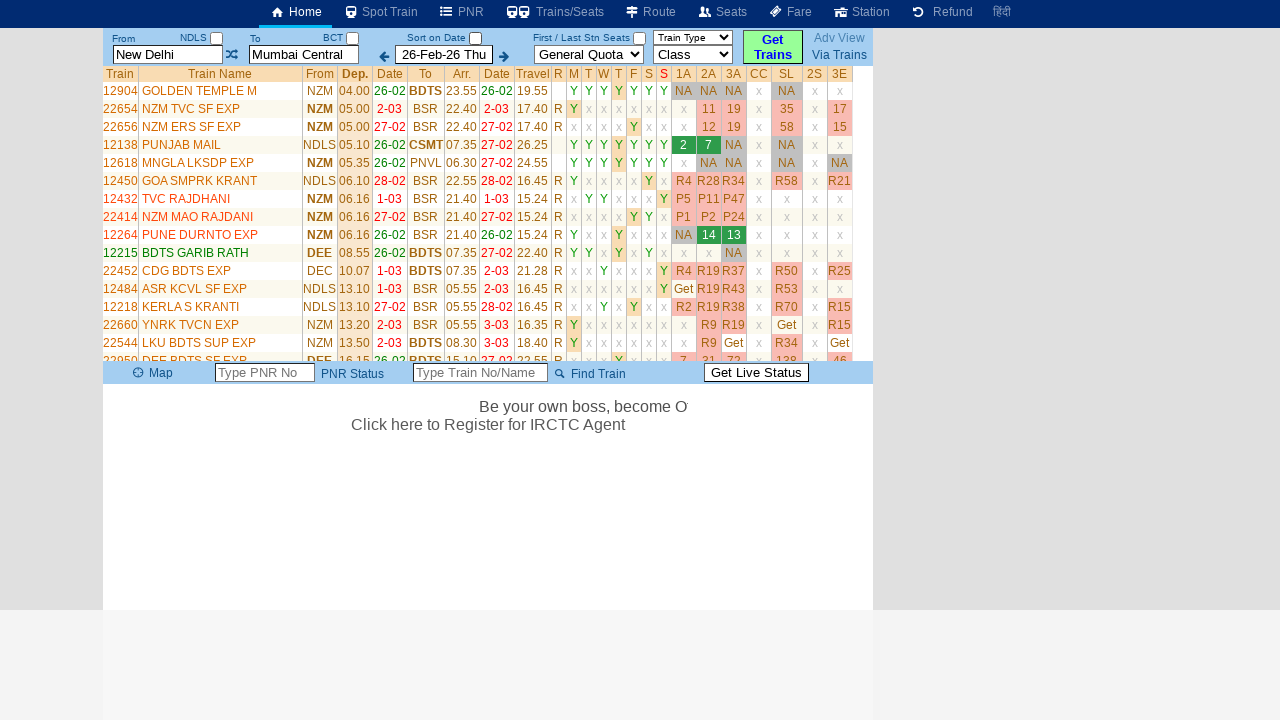

Retrieved train name: 12264
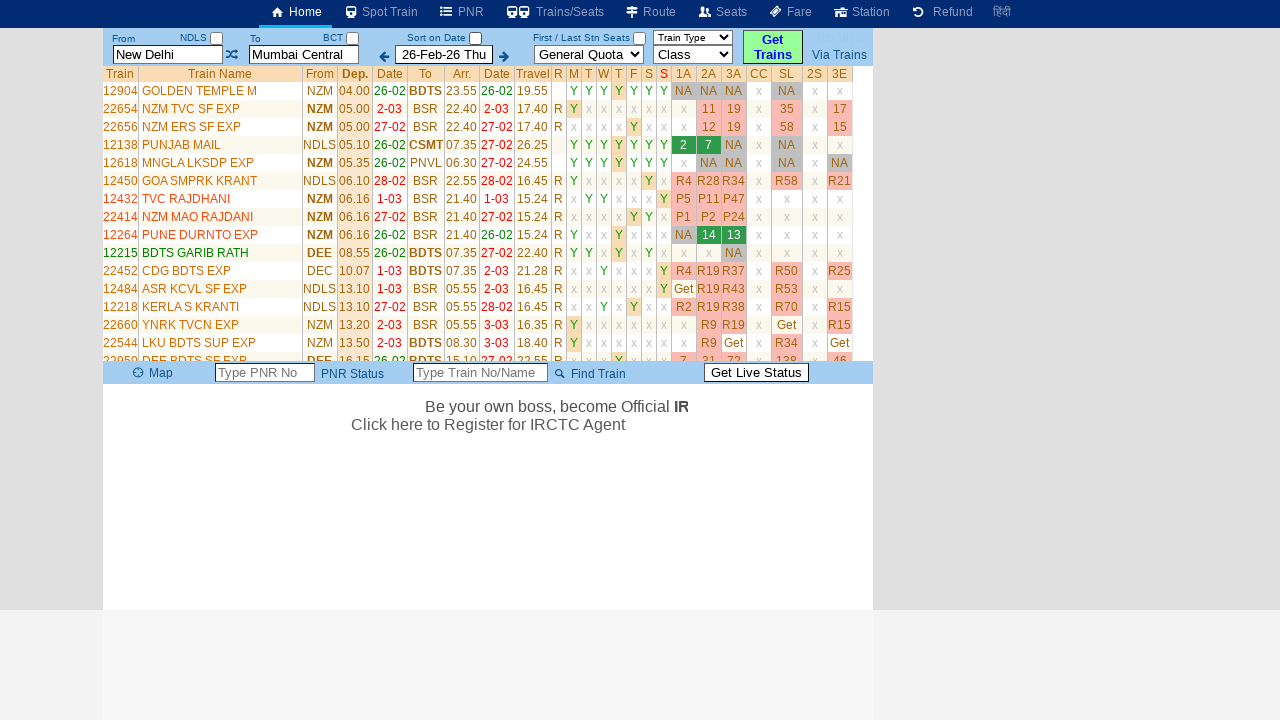

Located train name element for row 11
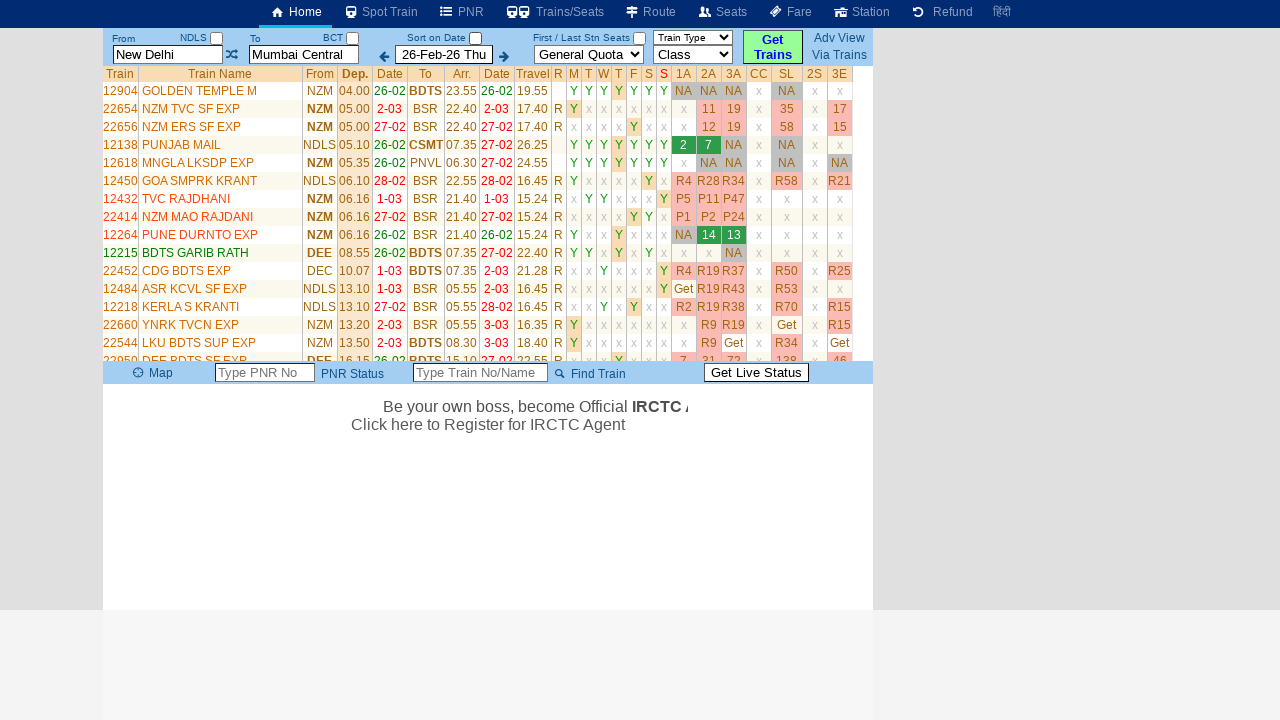

Retrieved train name: 12215
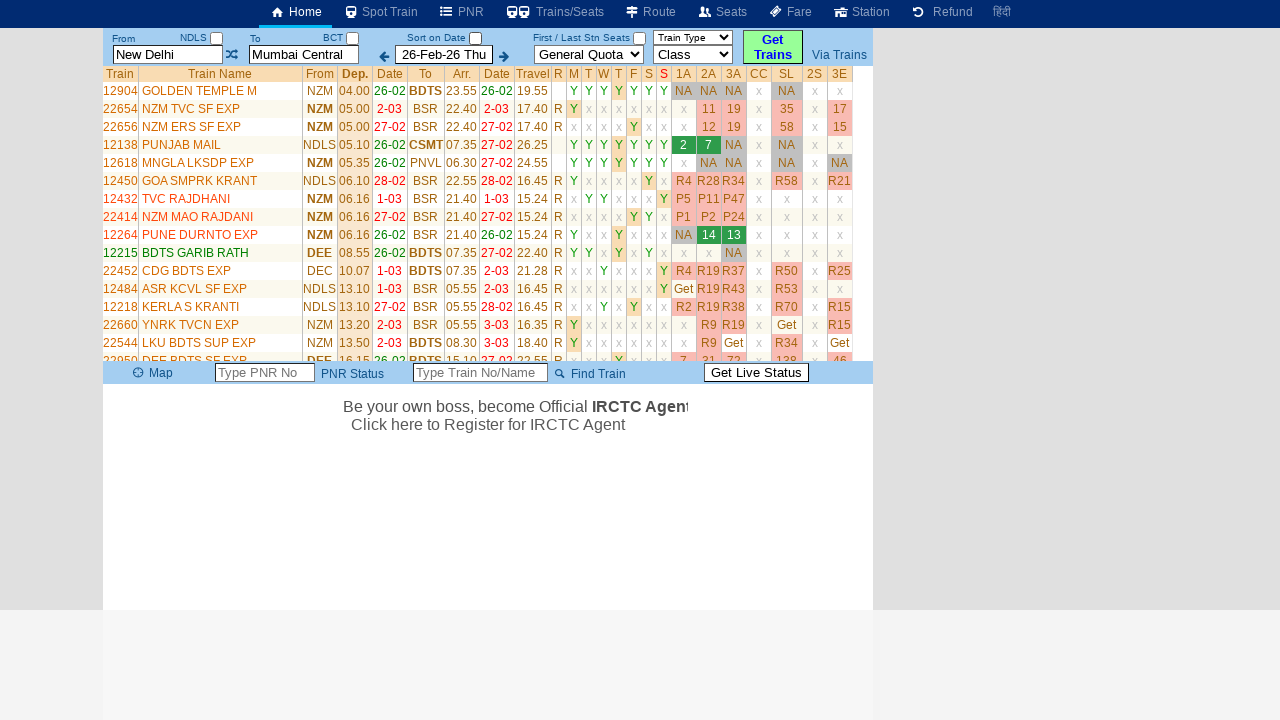

Located train name element for row 12
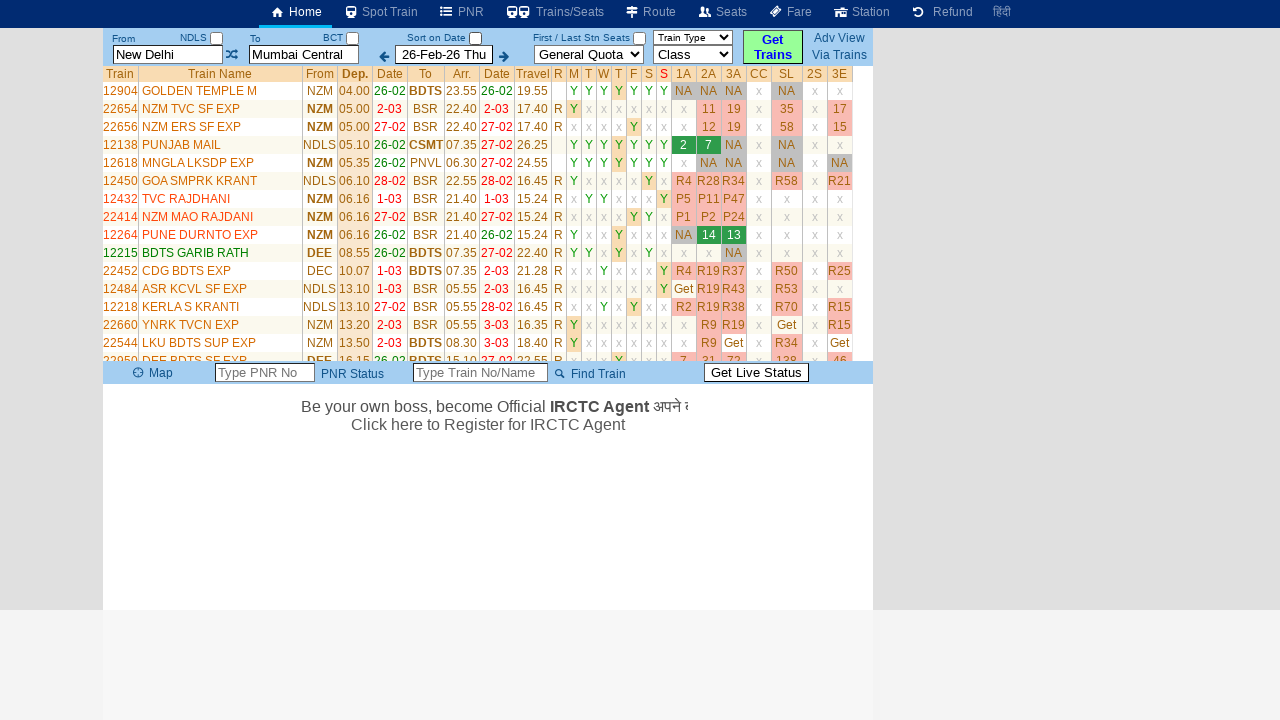

Retrieved train name: 22452
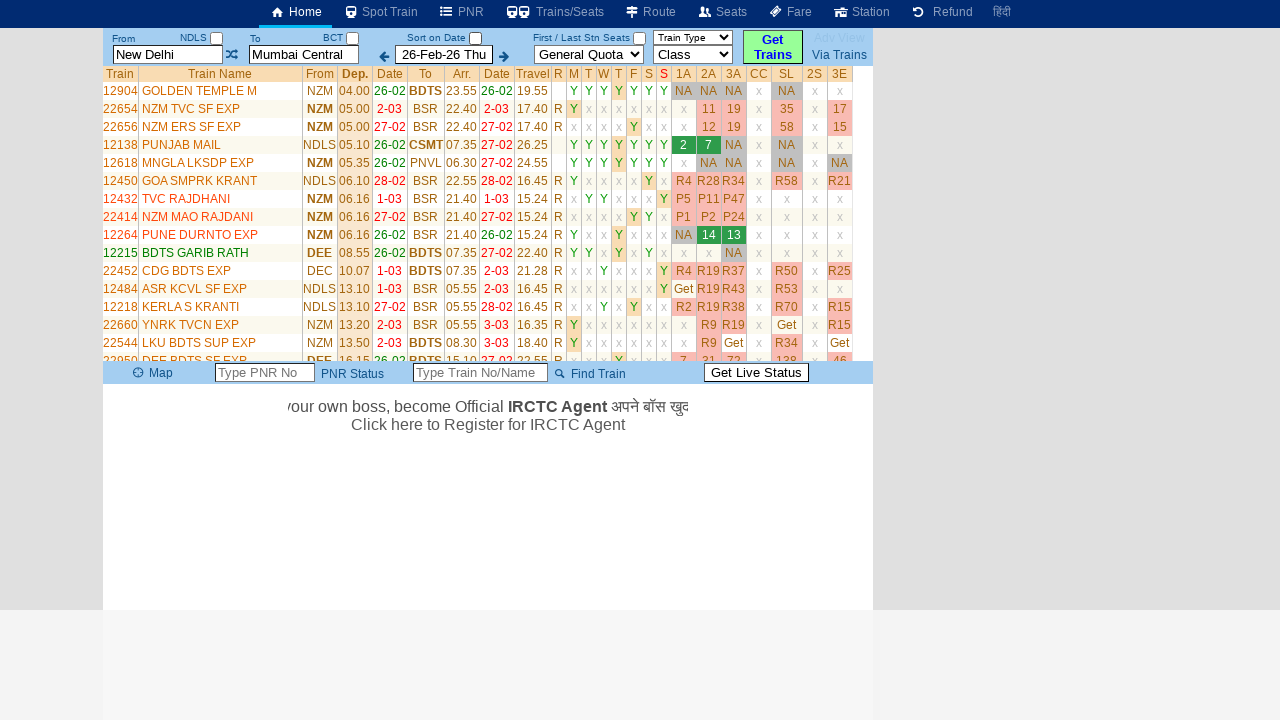

Located train name element for row 13
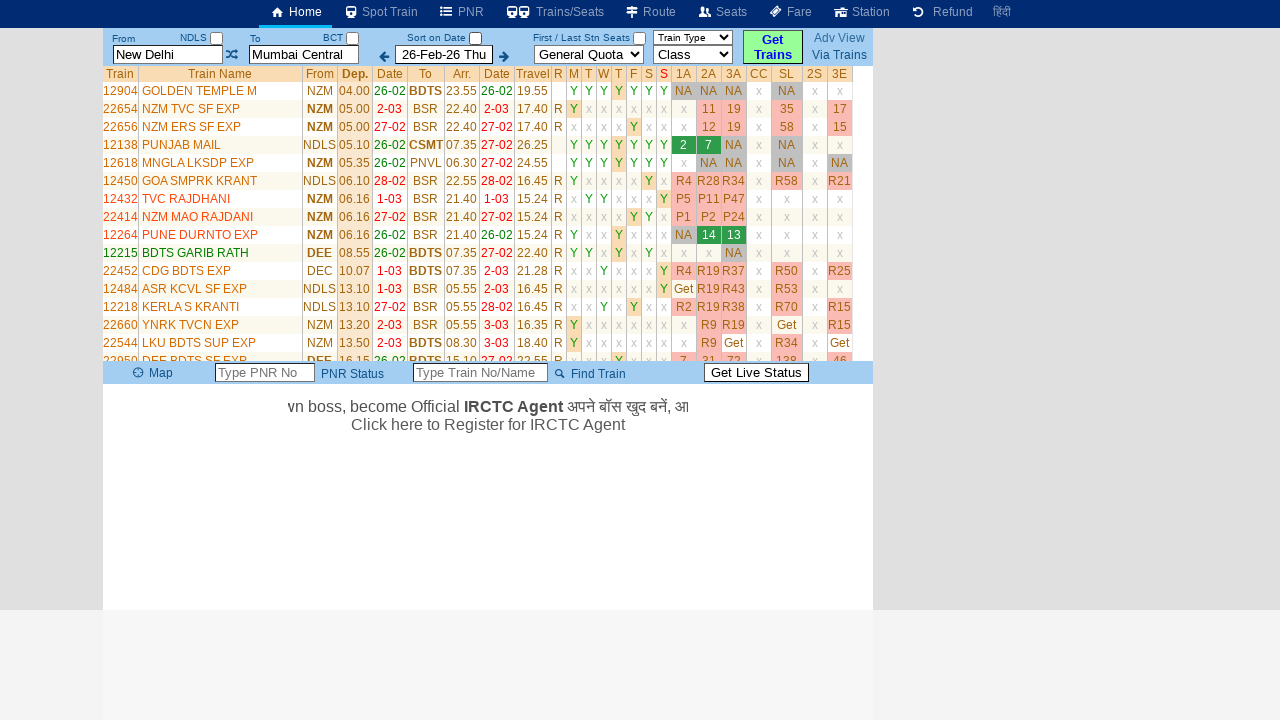

Retrieved train name: 12484
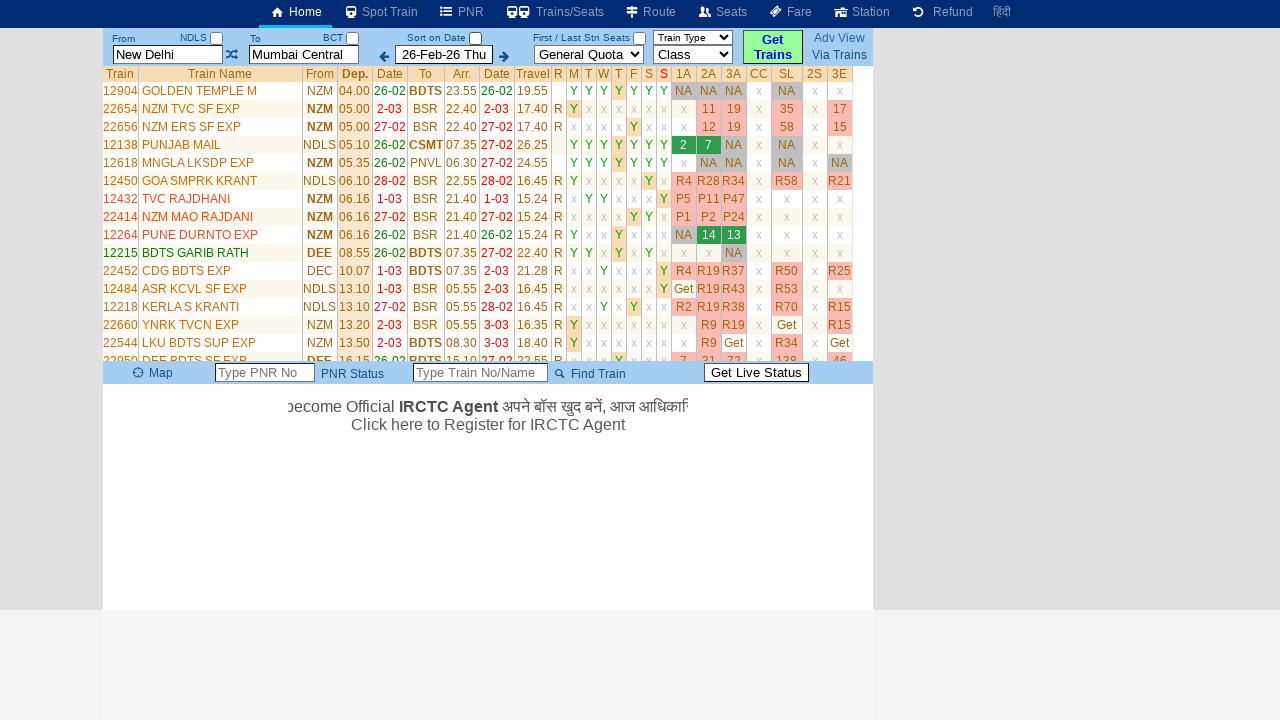

Located train name element for row 14
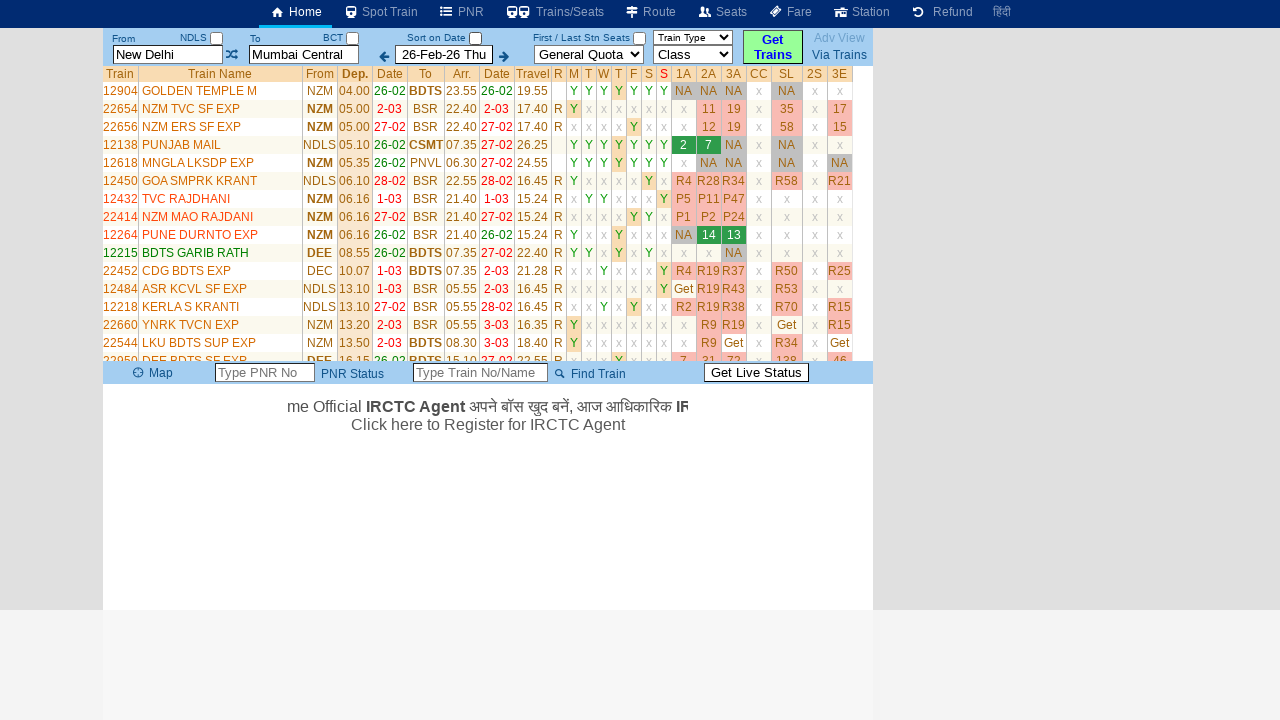

Retrieved train name: 12218
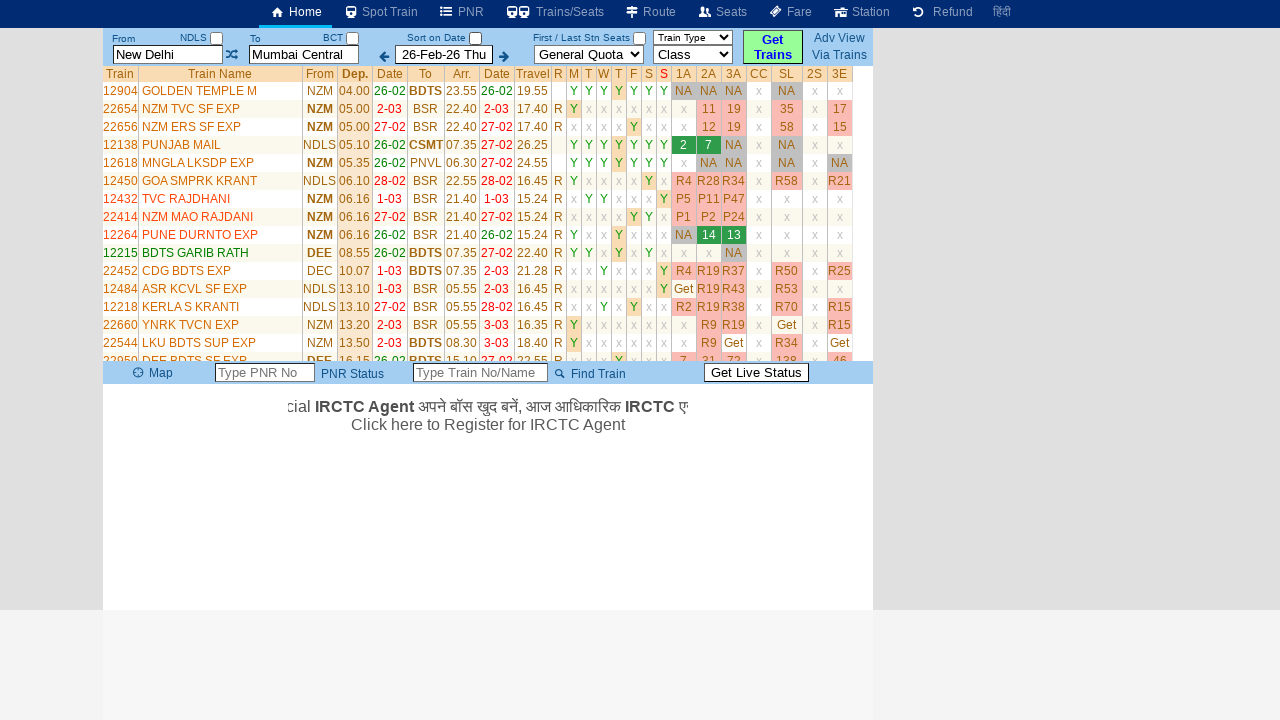

Located train name element for row 15
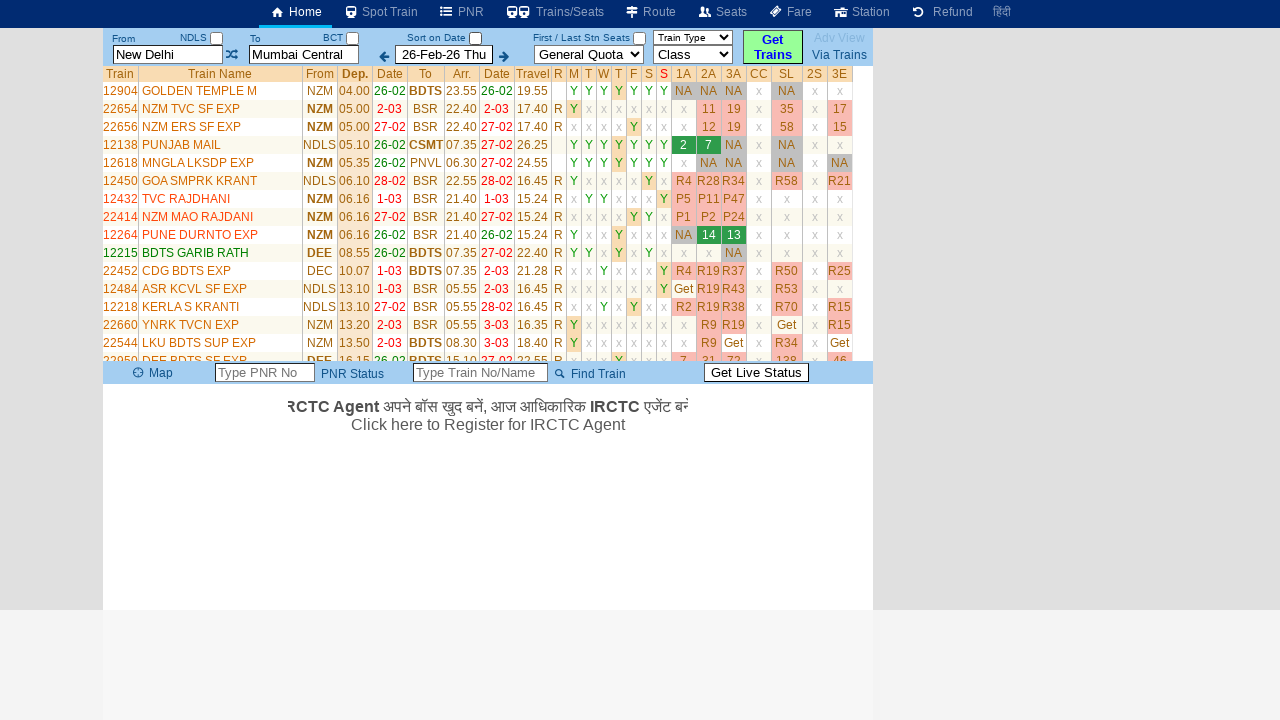

Retrieved train name: 22660
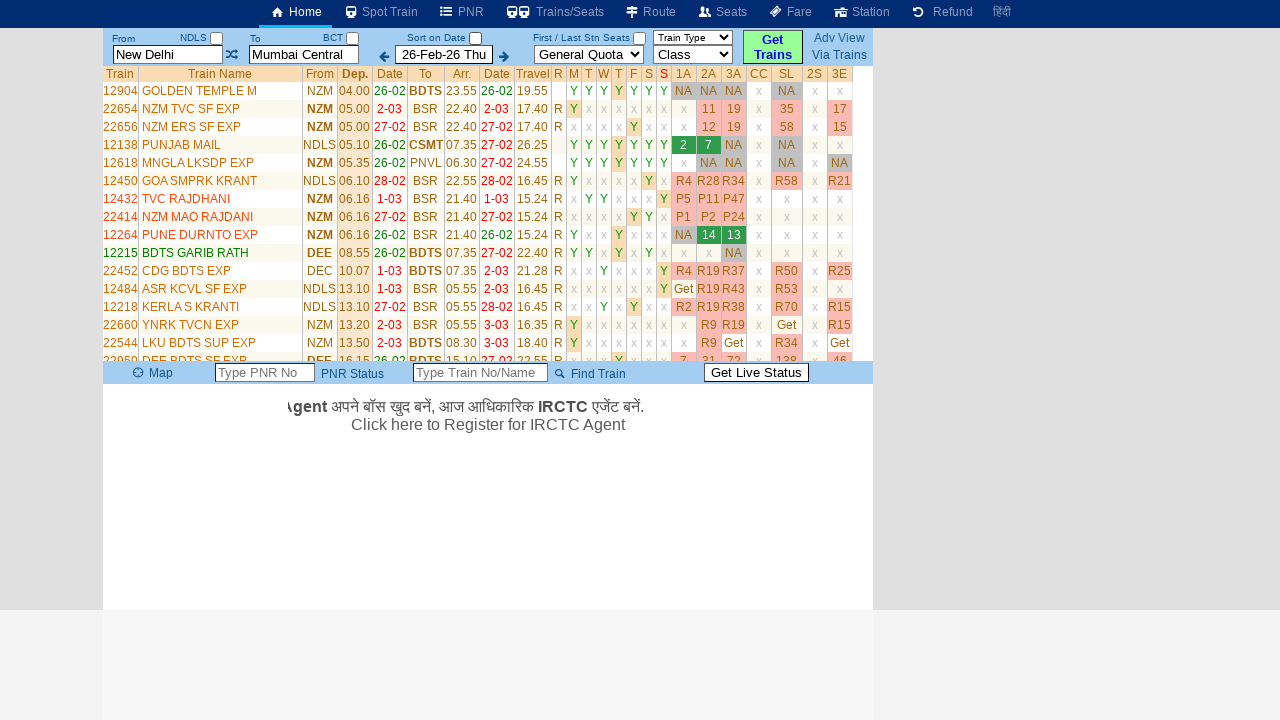

Located train name element for row 16
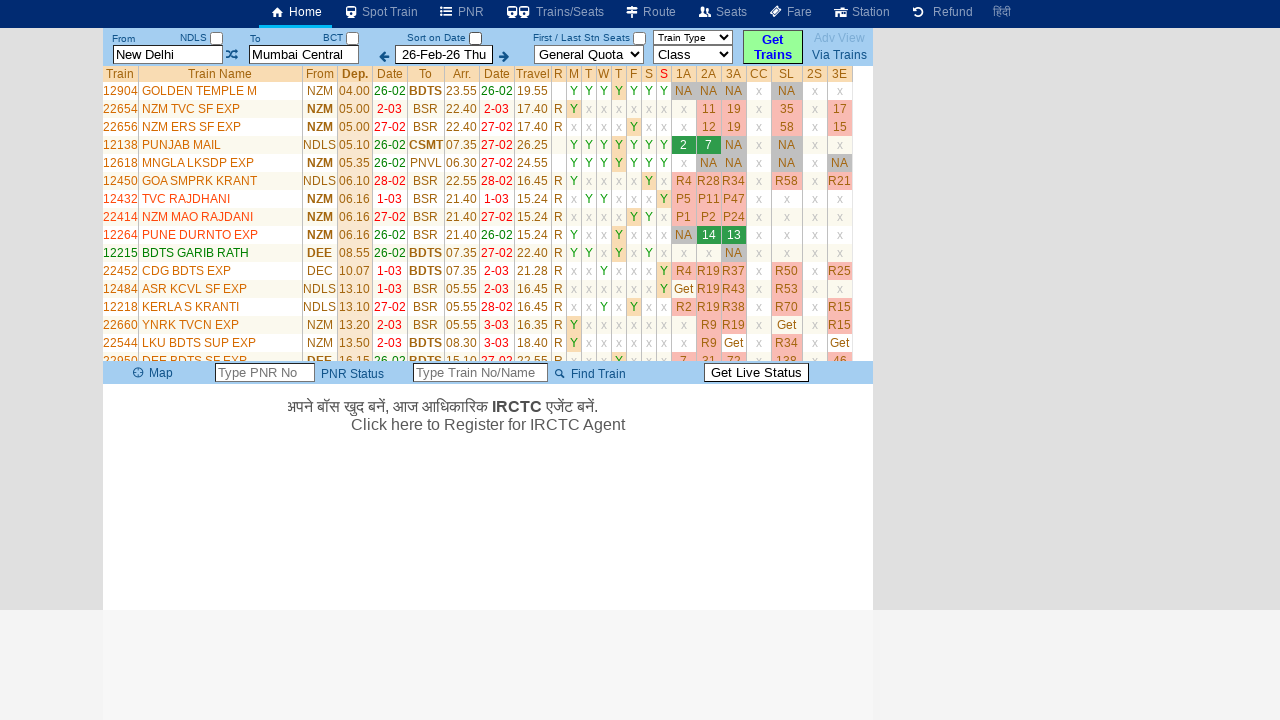

Retrieved train name: 22544
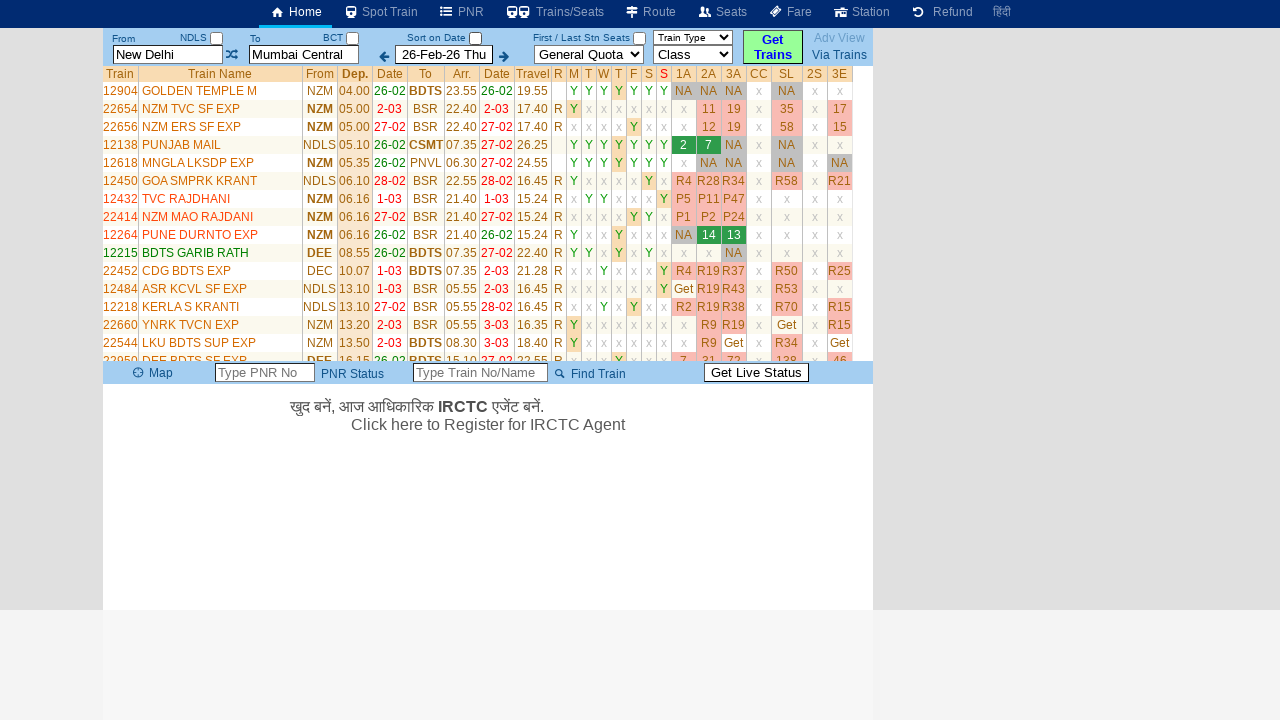

Located train name element for row 17
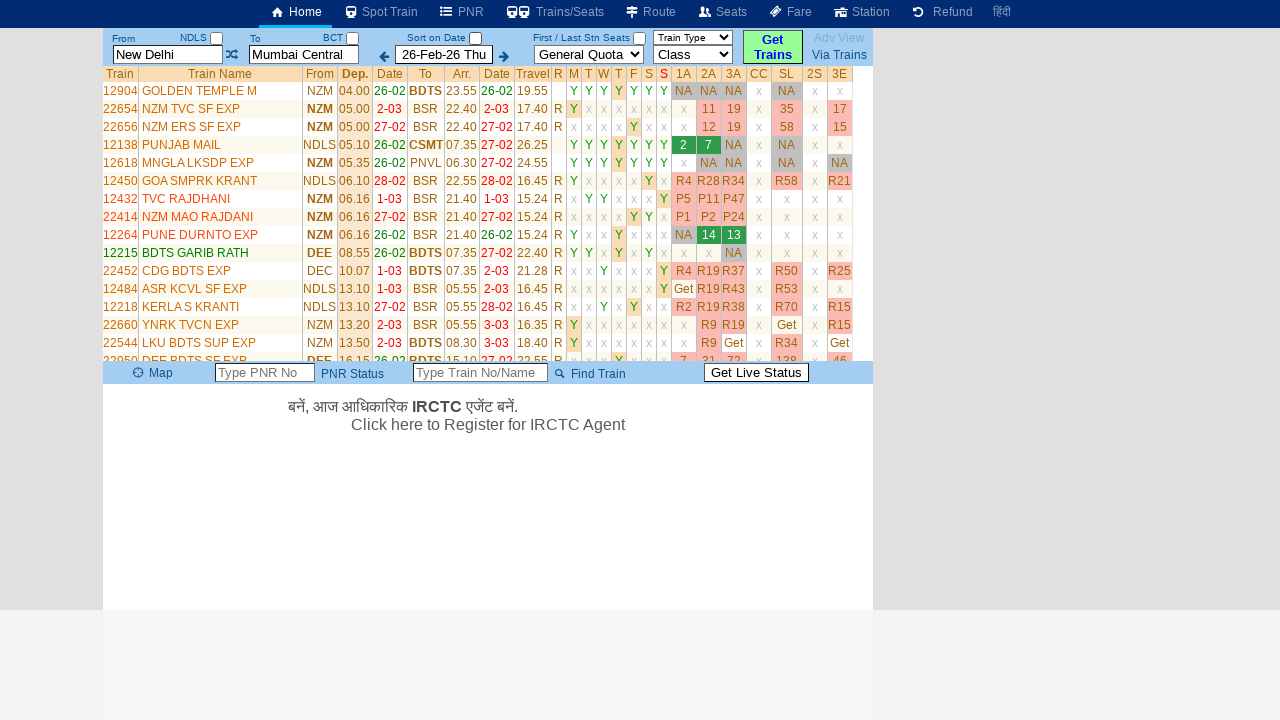

Retrieved train name: 22950
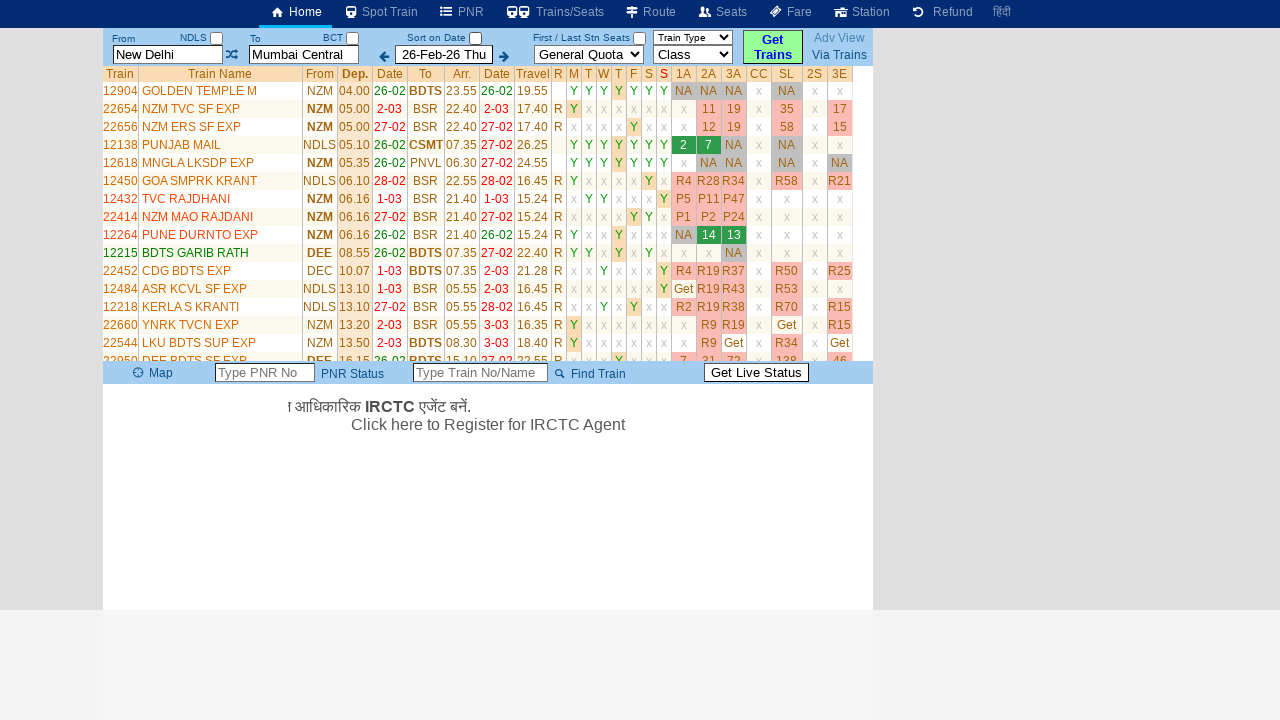

Located train name element for row 18
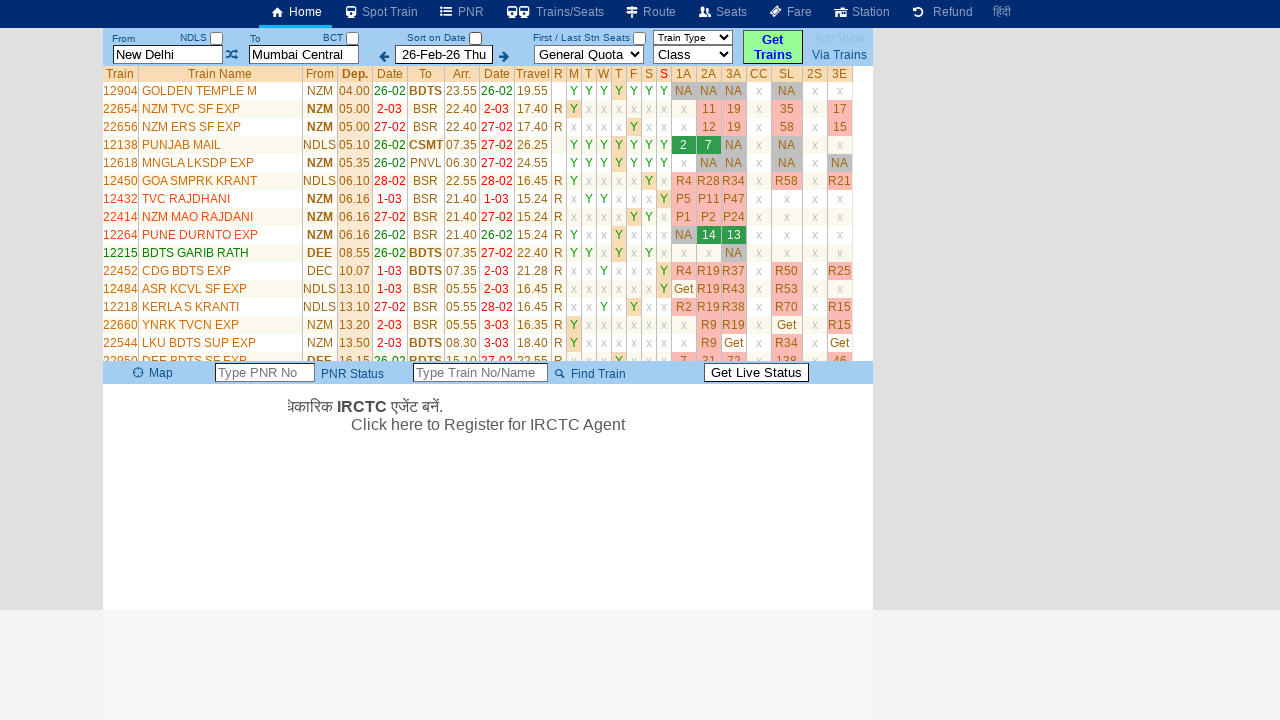

Retrieved train name: 12908
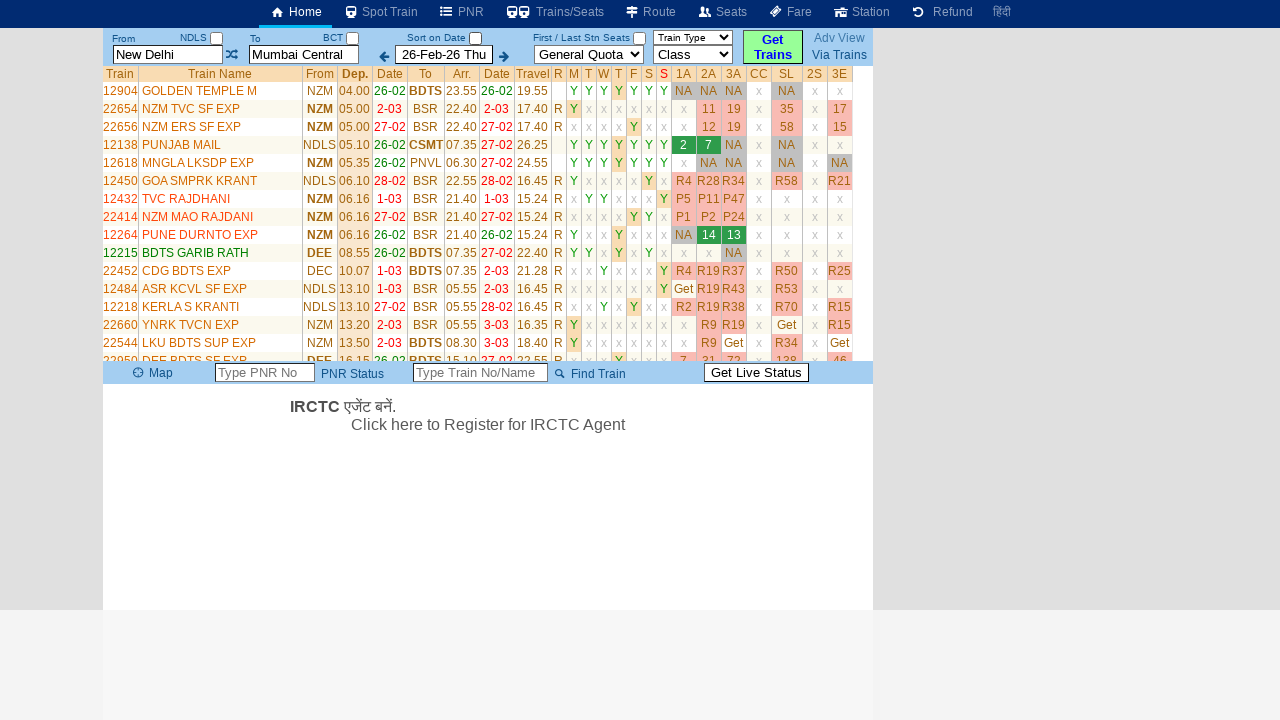

Located train name element for row 19
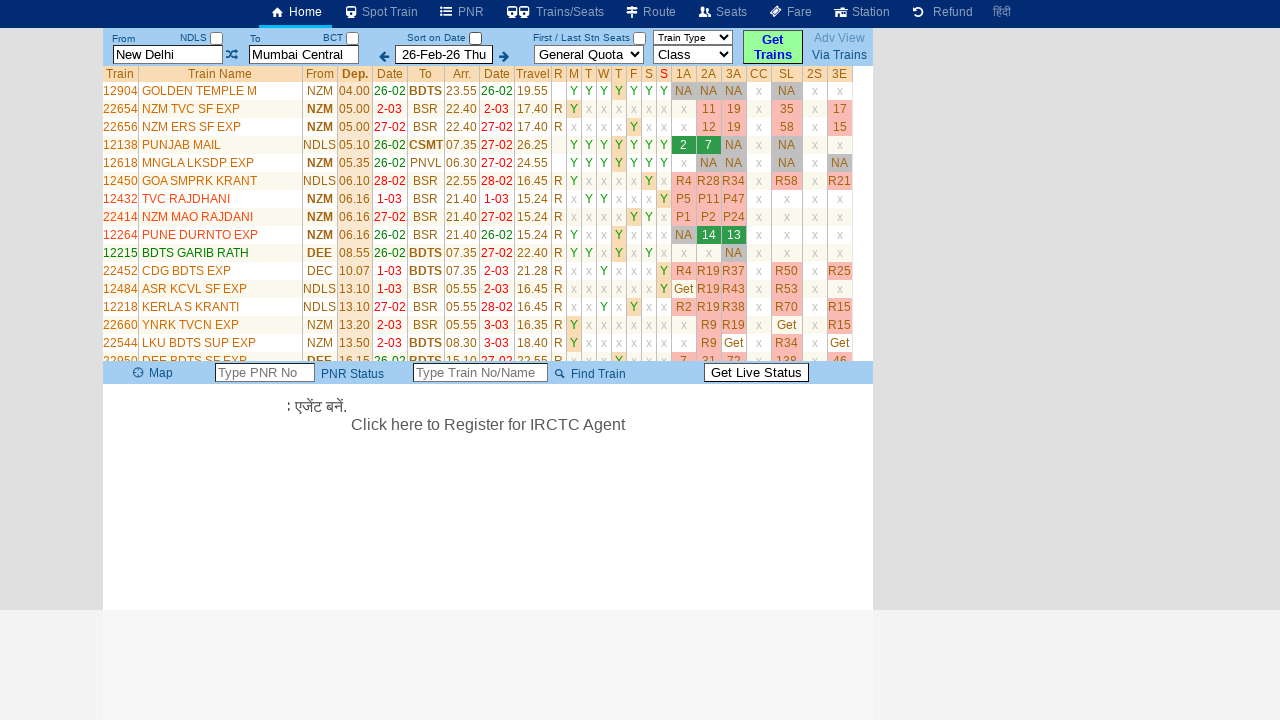

Retrieved train name: 12910
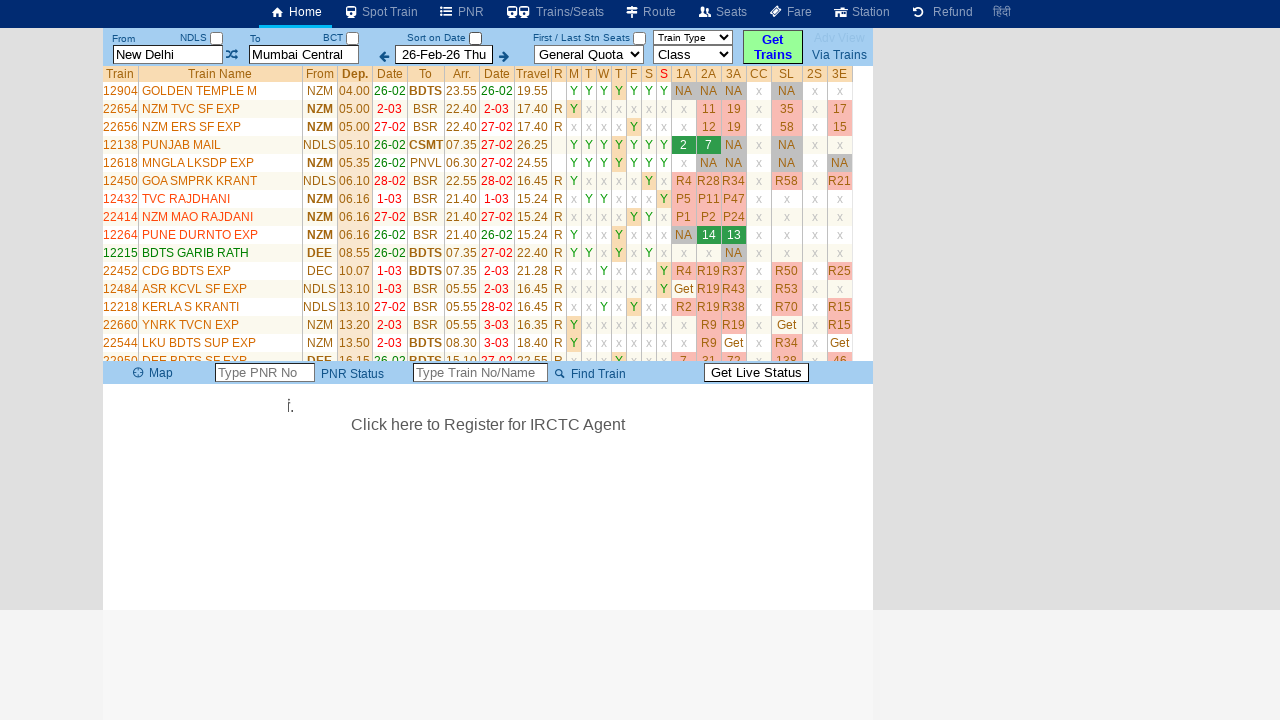

Located train name element for row 20
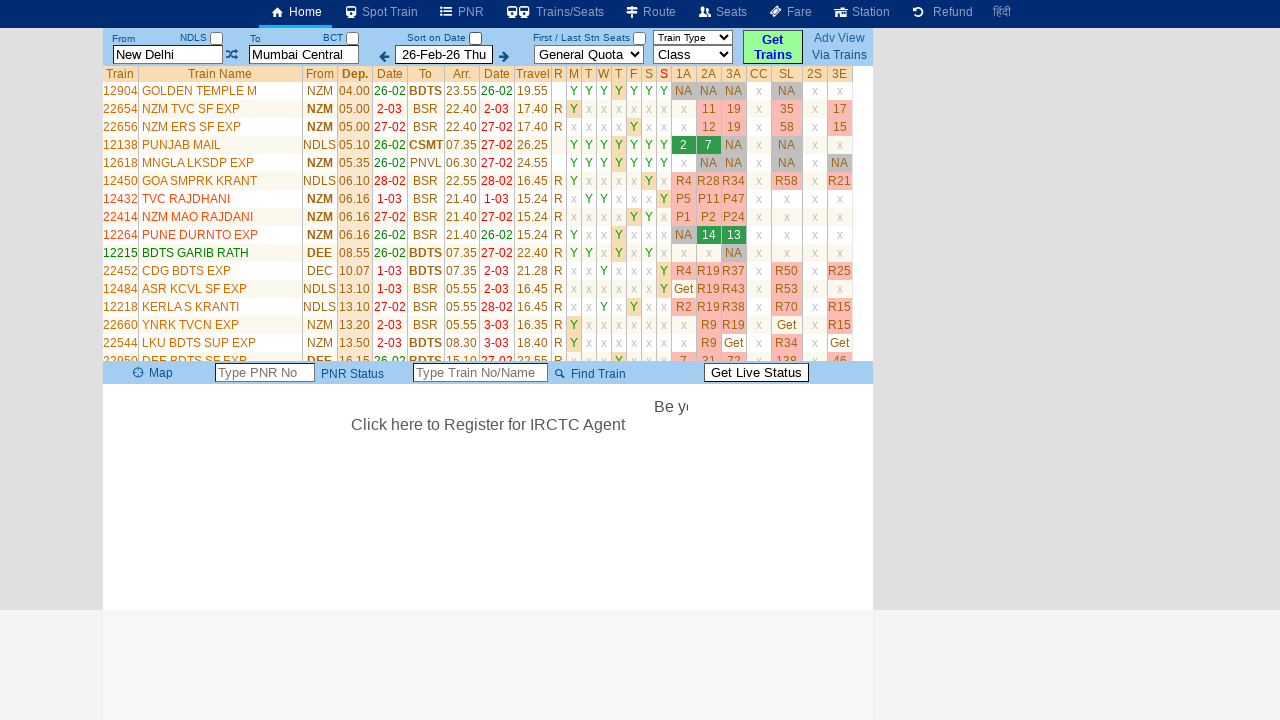

Retrieved train name: 12248
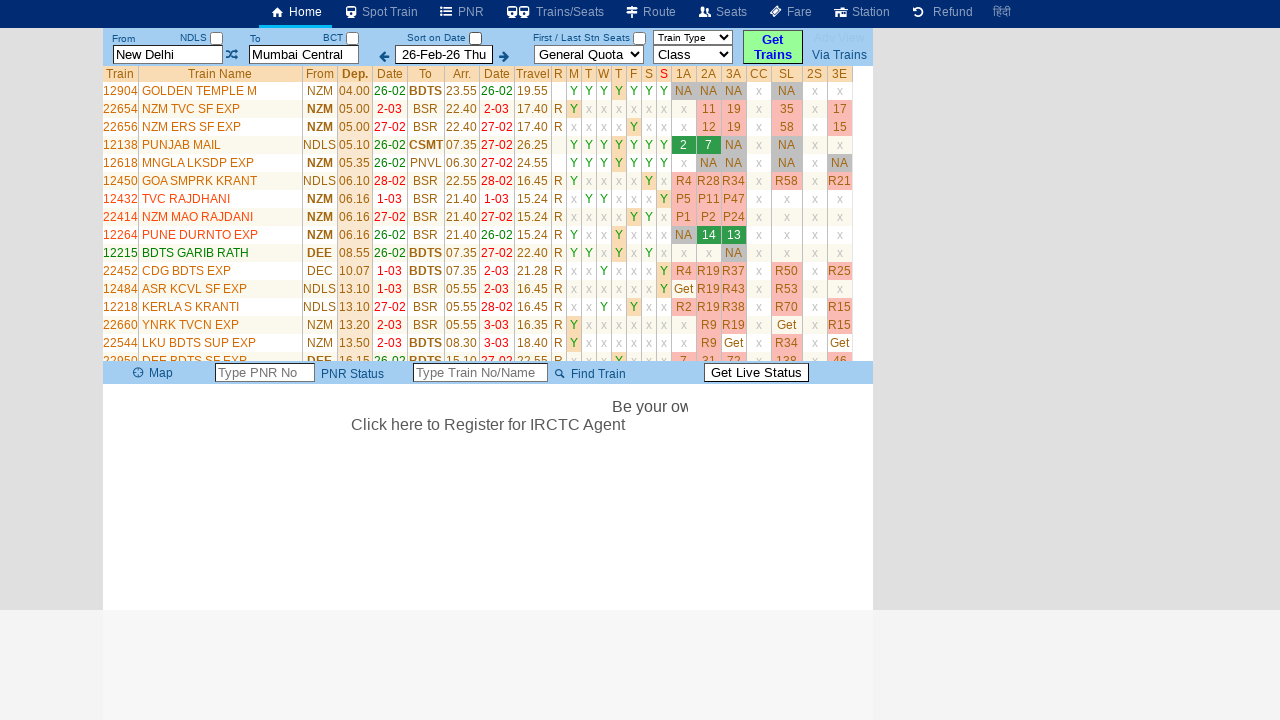

Located train name element for row 21
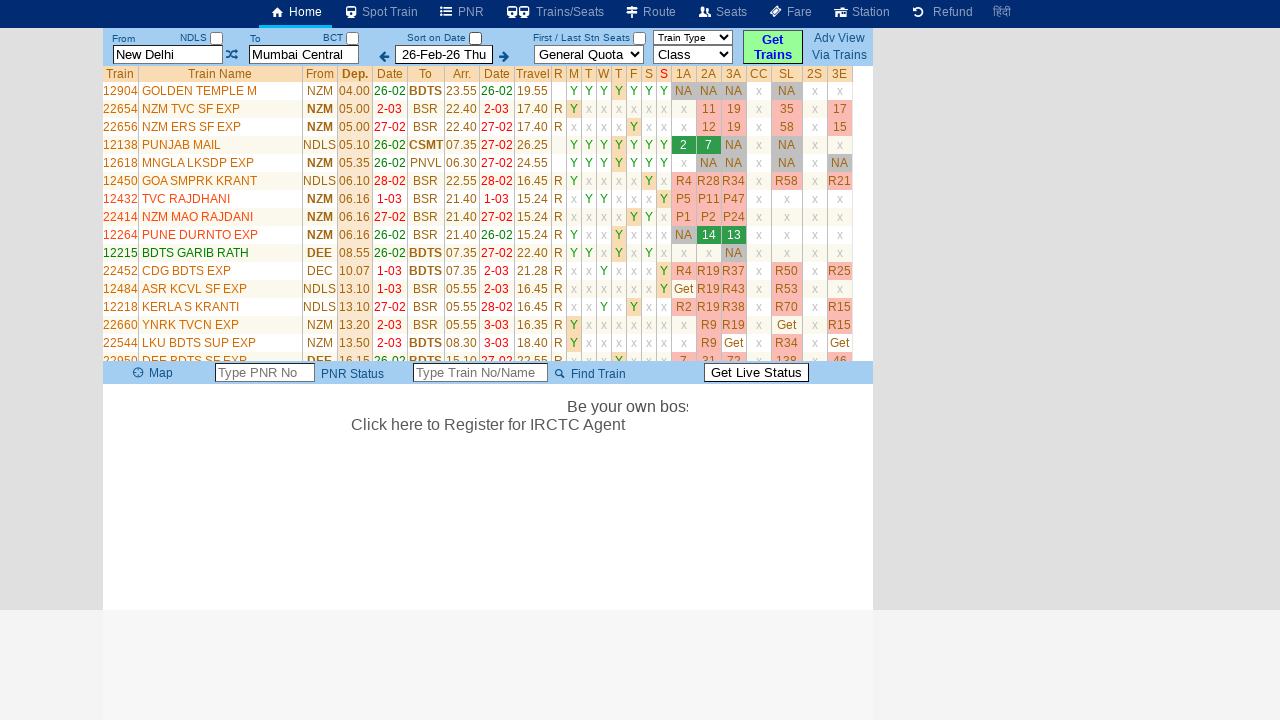

Retrieved train name: 12926
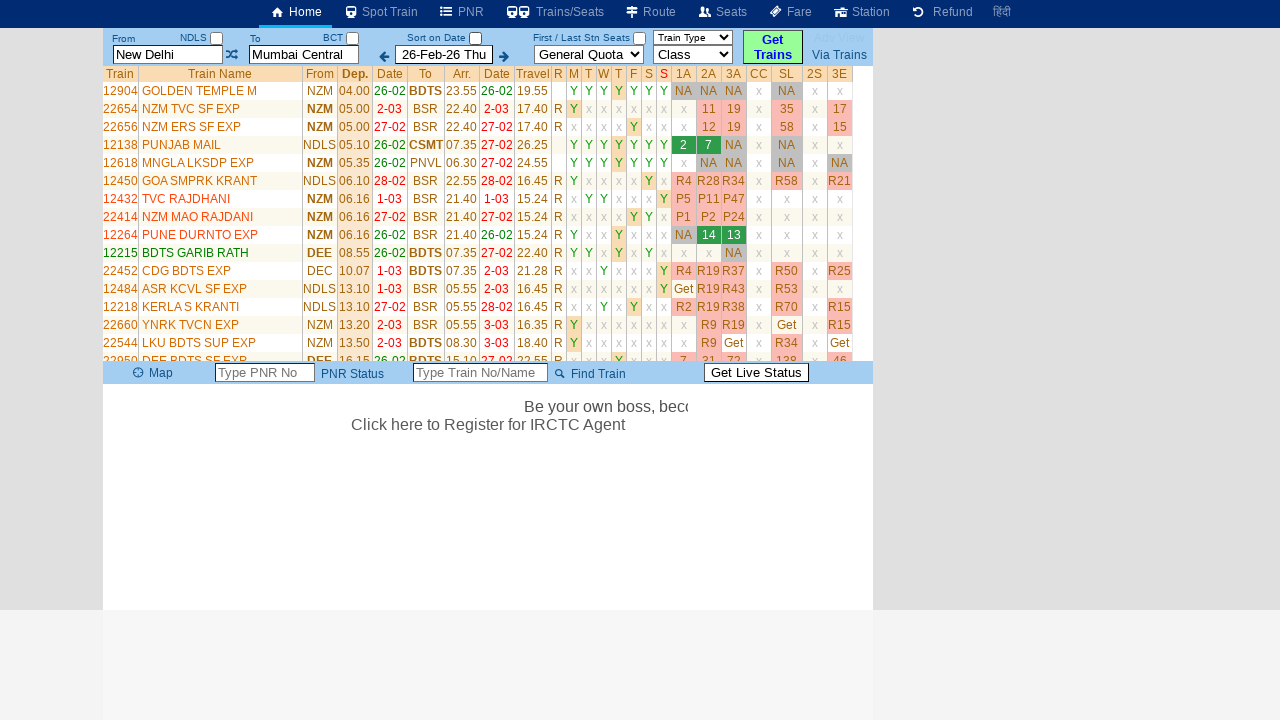

Located train name element for row 22
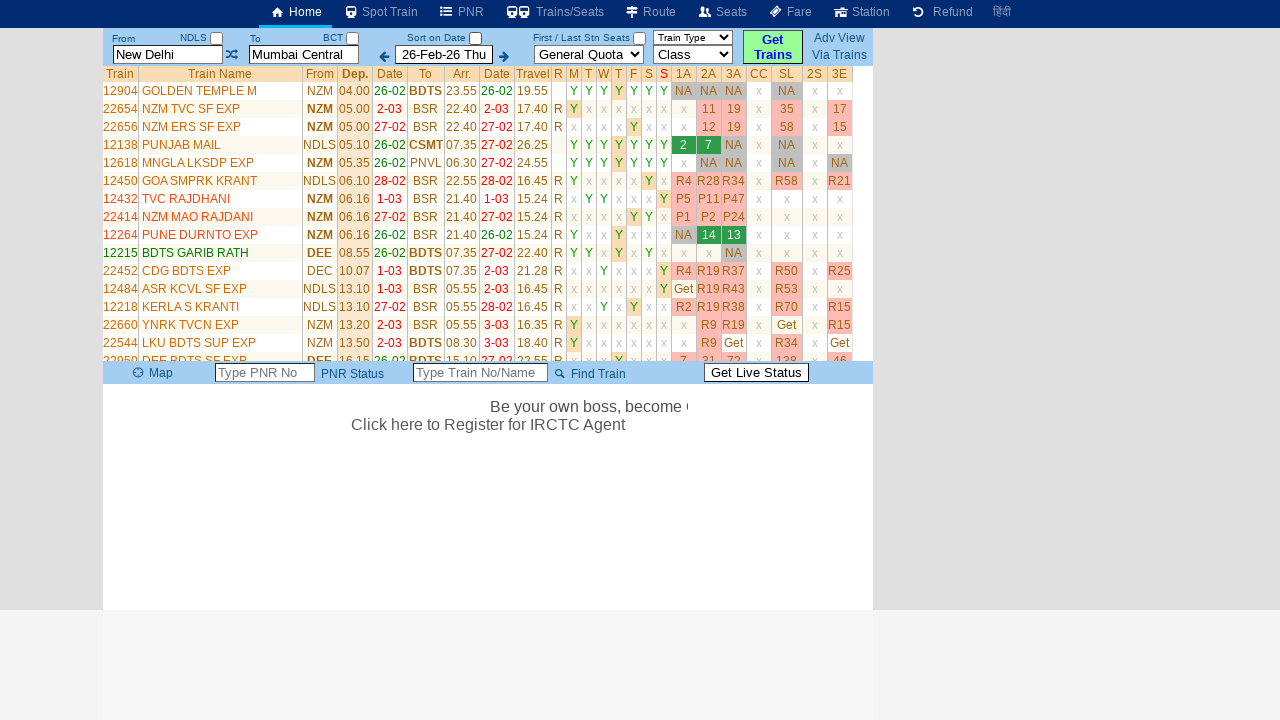

Retrieved train name: 12952
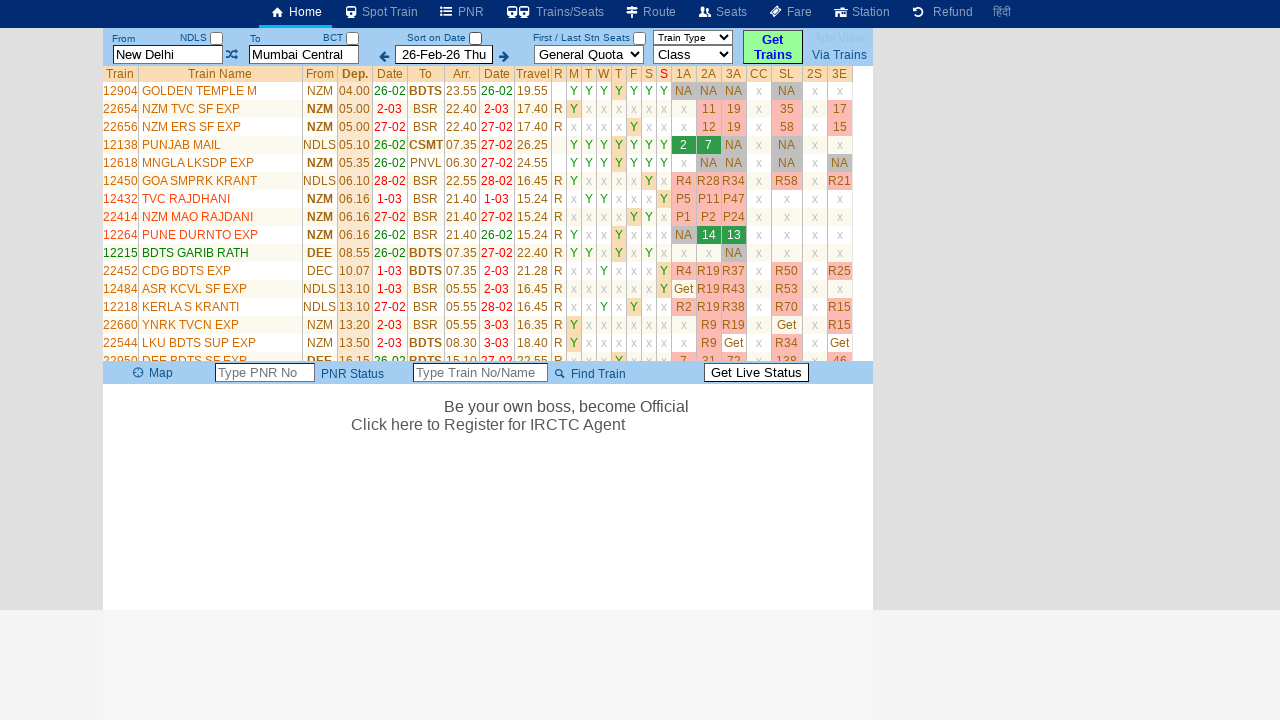

Located train name element for row 23
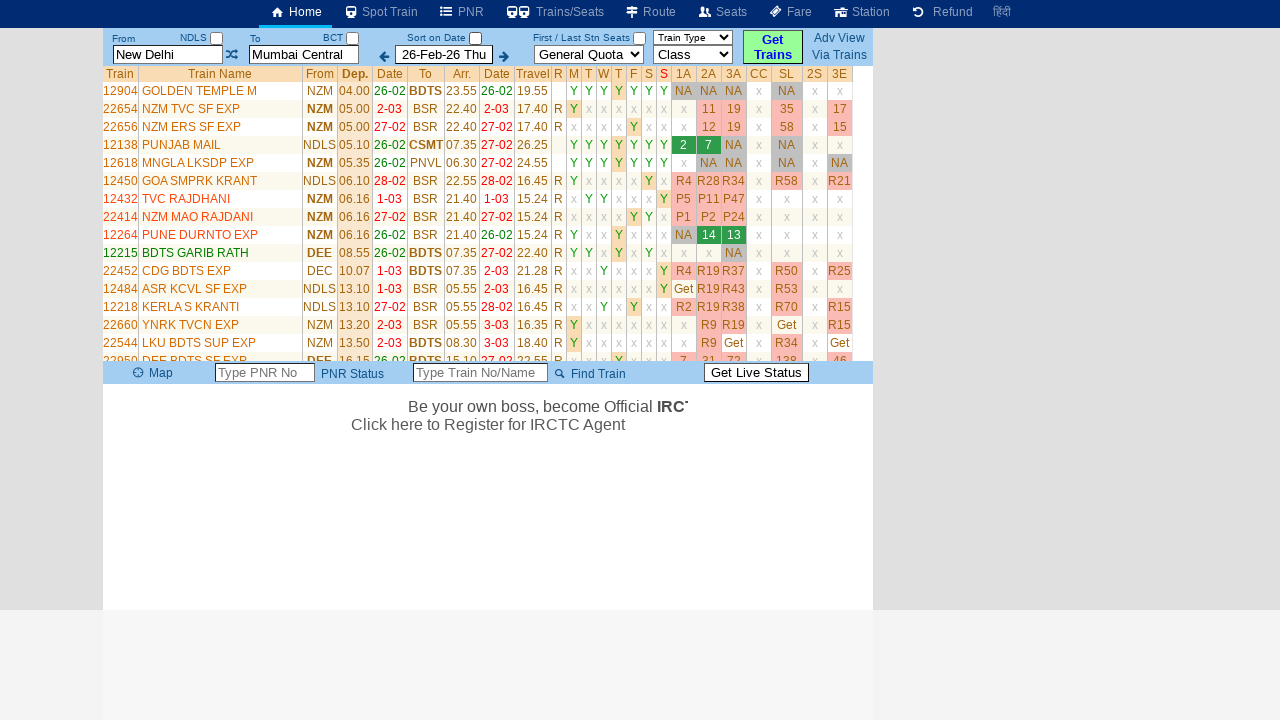

Retrieved train name: 22222
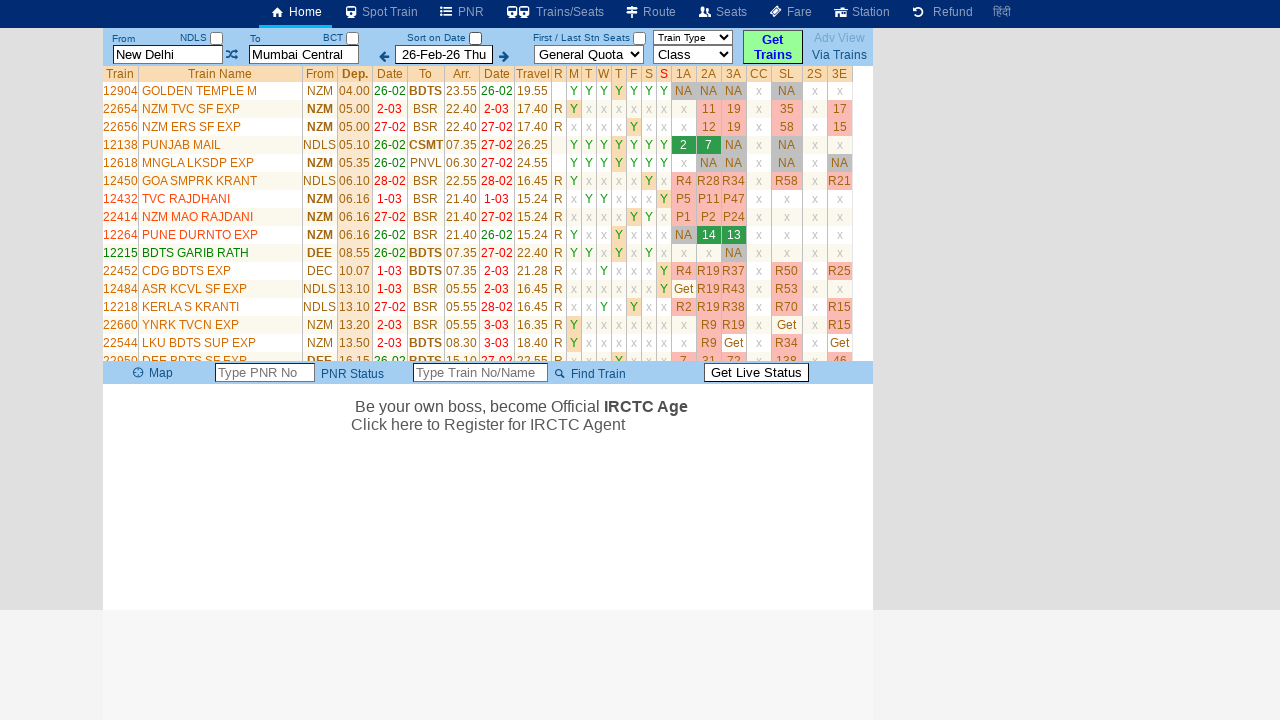

Located train name element for row 24
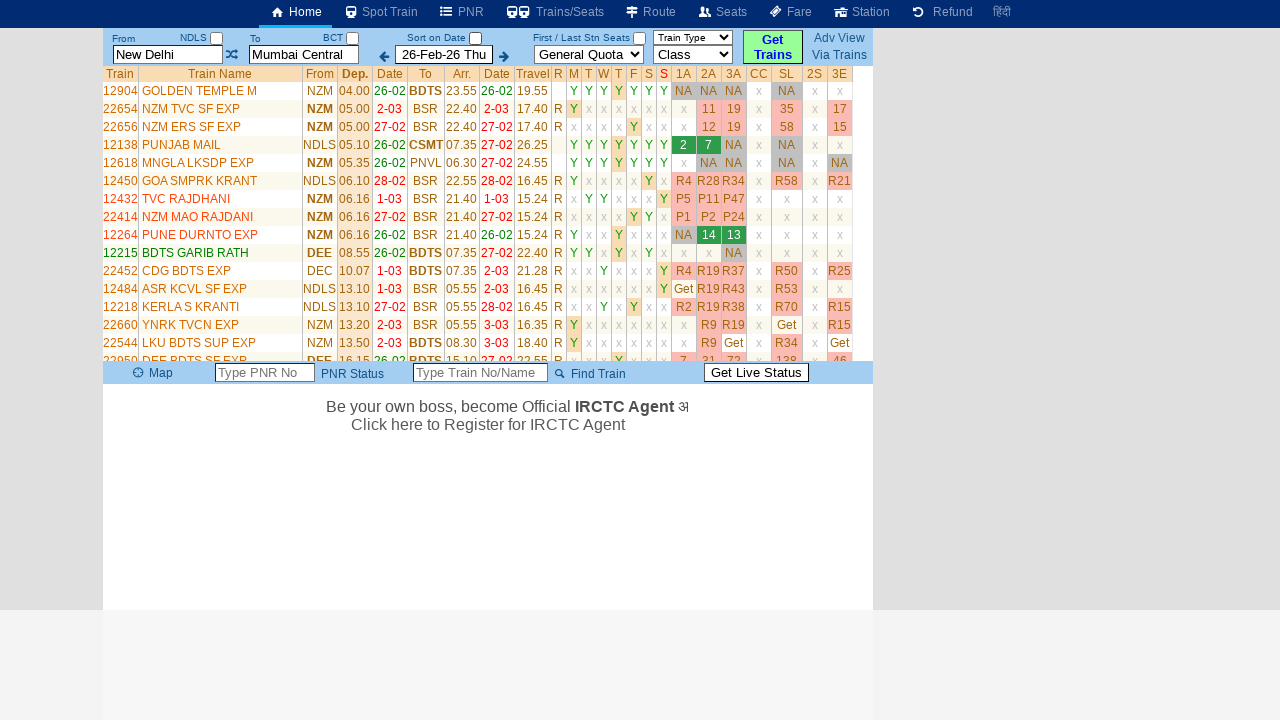

Retrieved train name: 12954
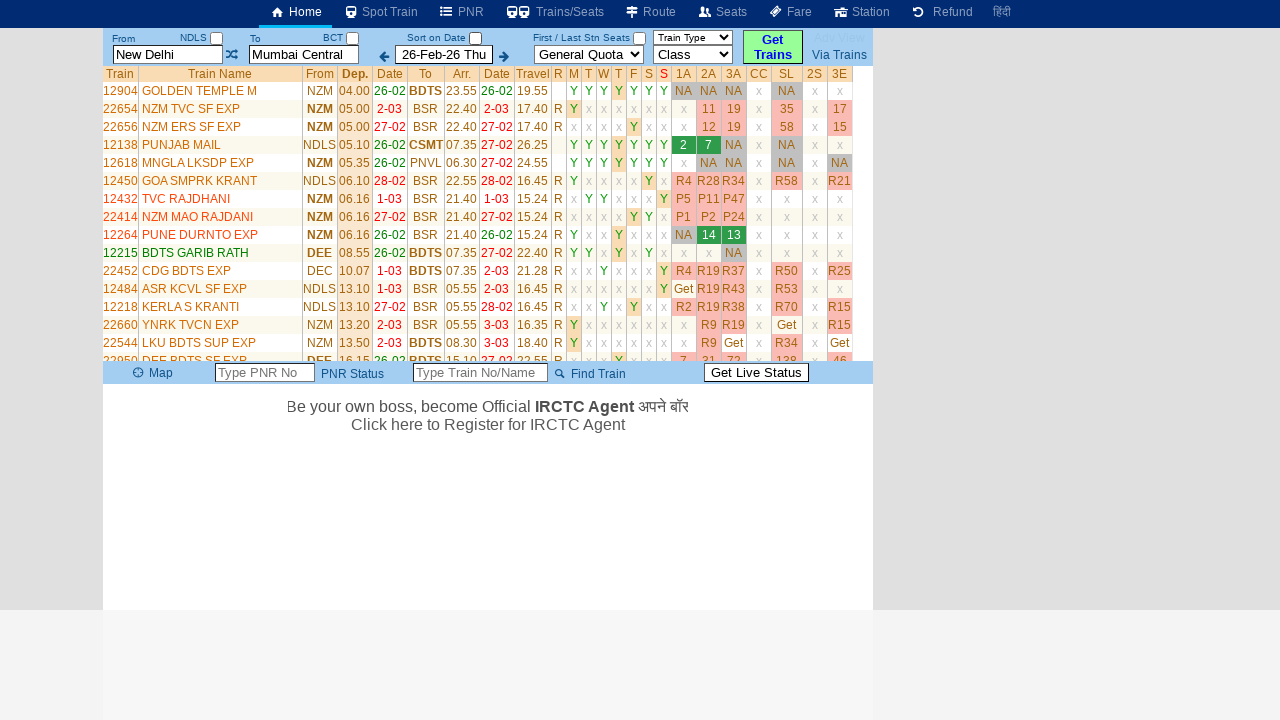

Located train name element for row 25
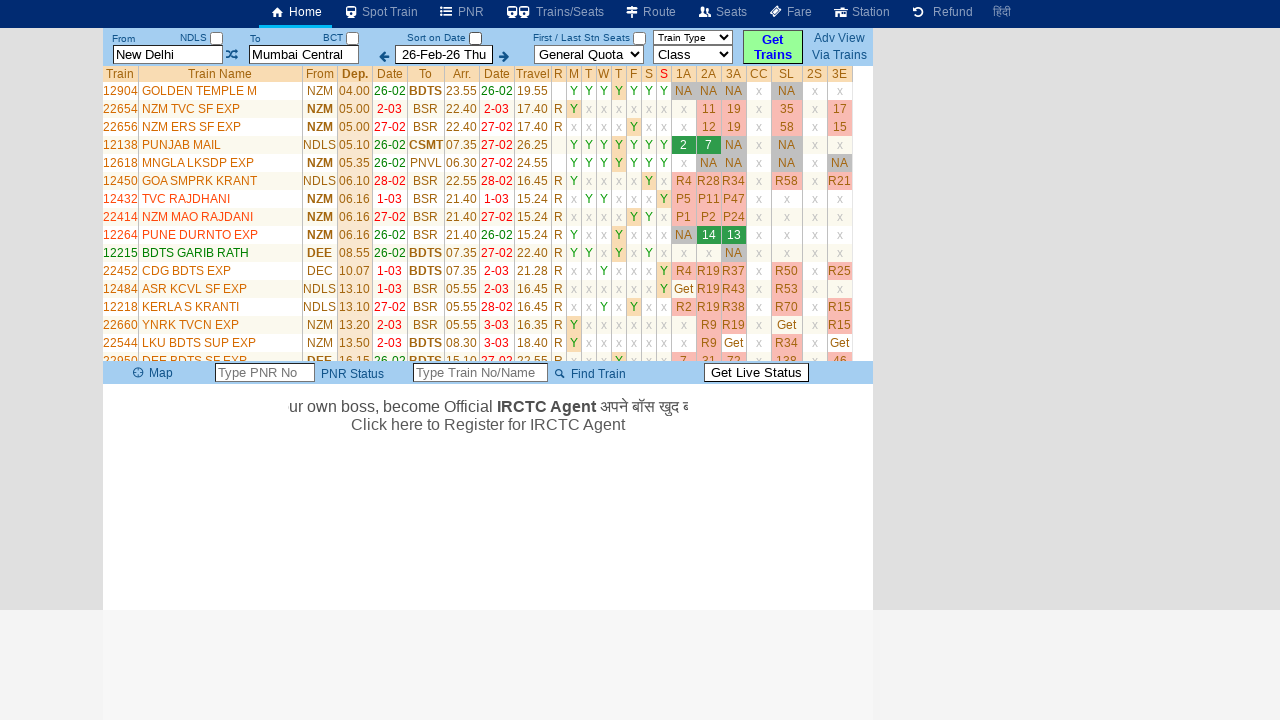

Retrieved train name: 19020
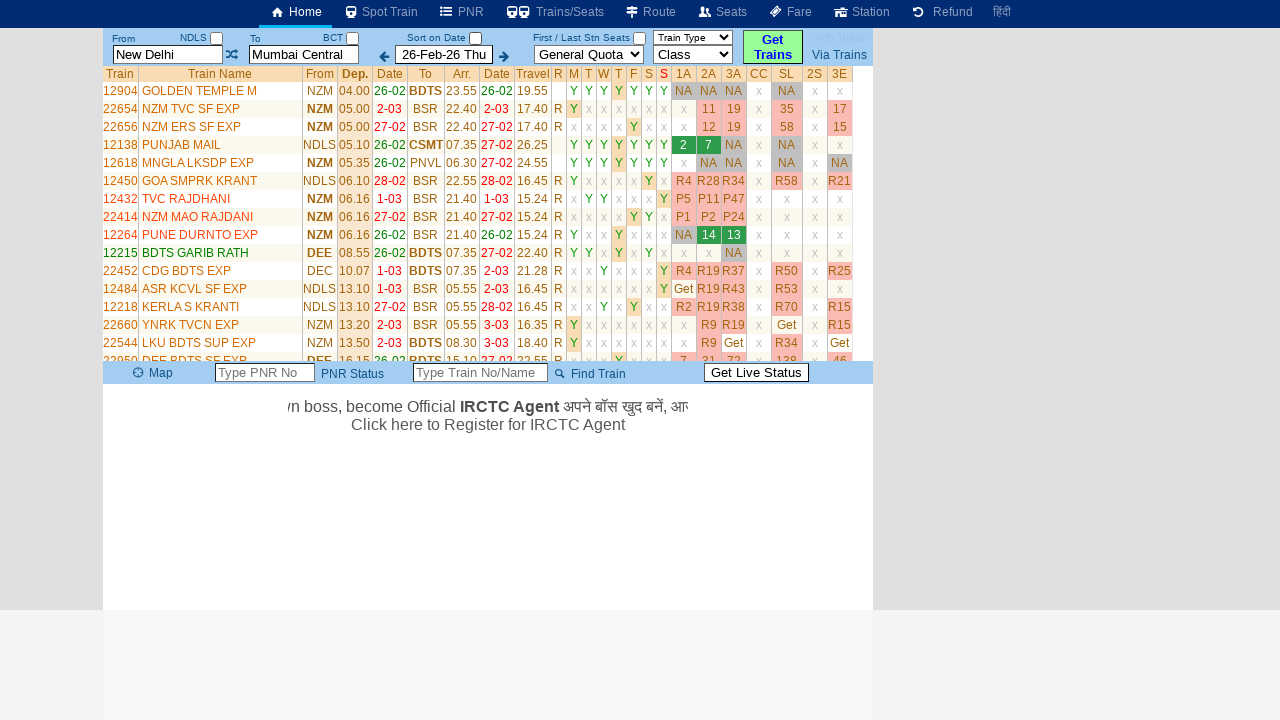

Located train name element for row 26
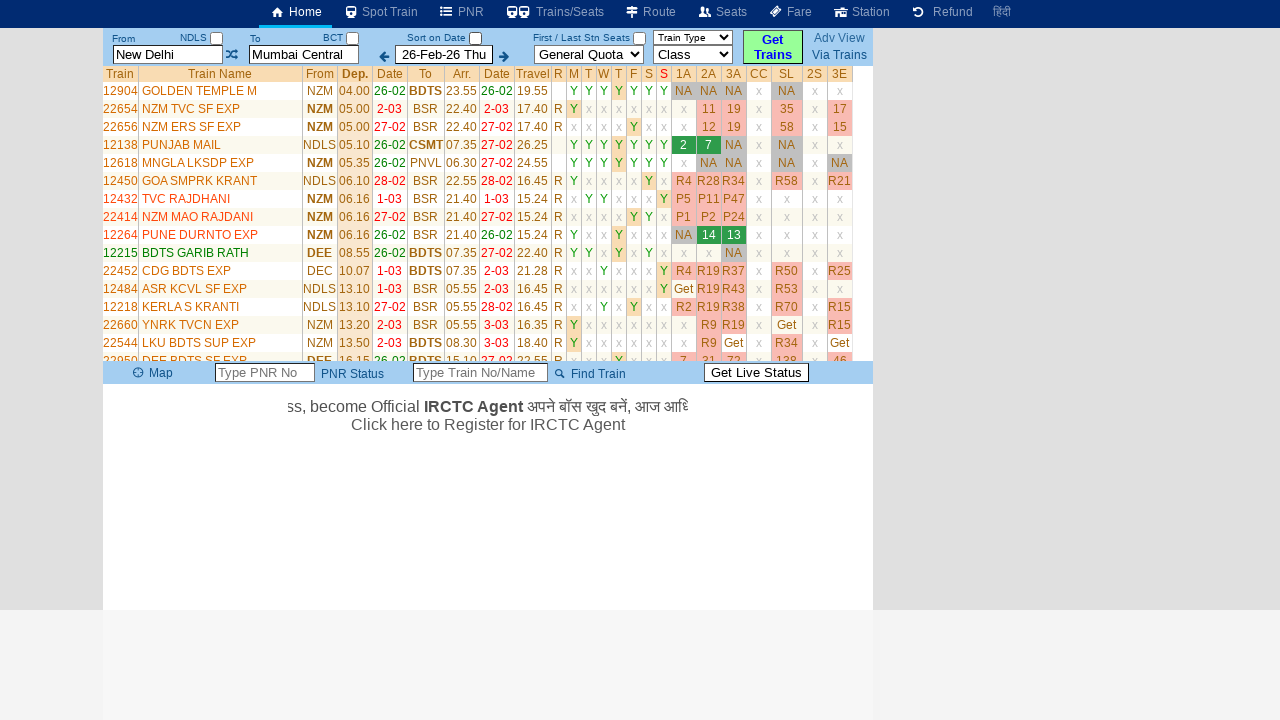

Retrieved train name: 11058
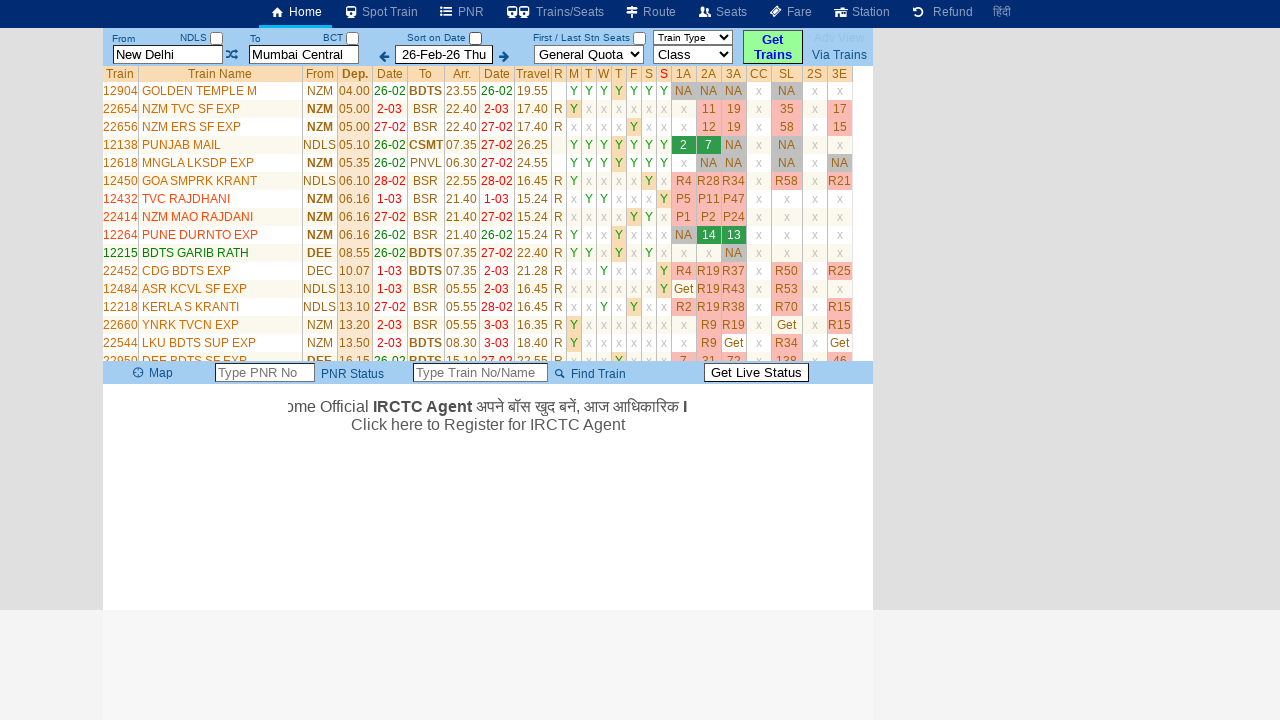

Located train name element for row 27
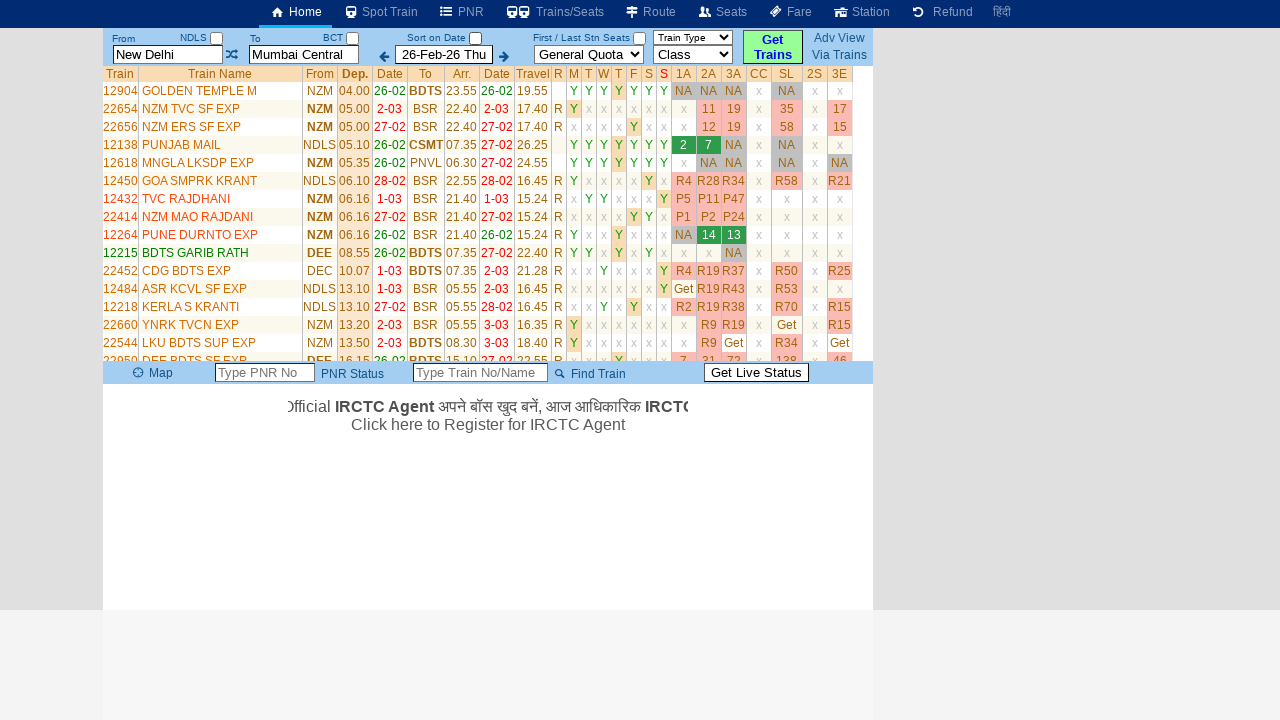

Retrieved train name: 01492
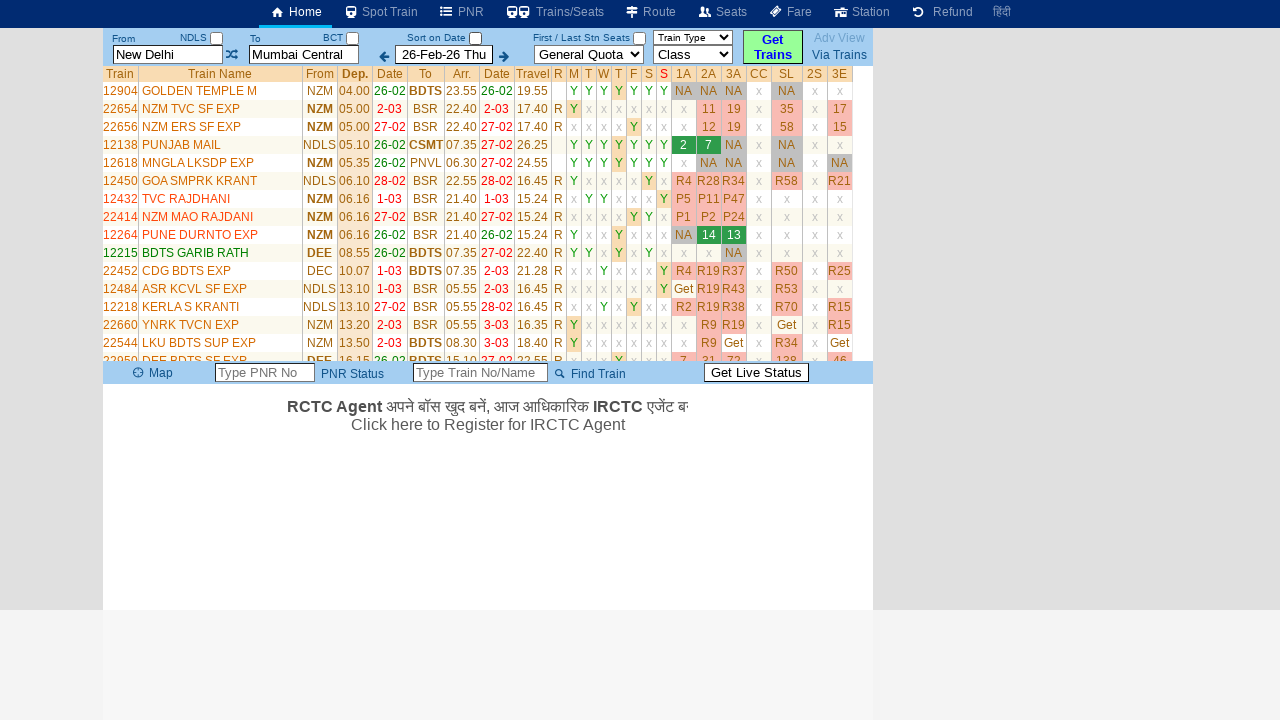

Located train name element for row 28
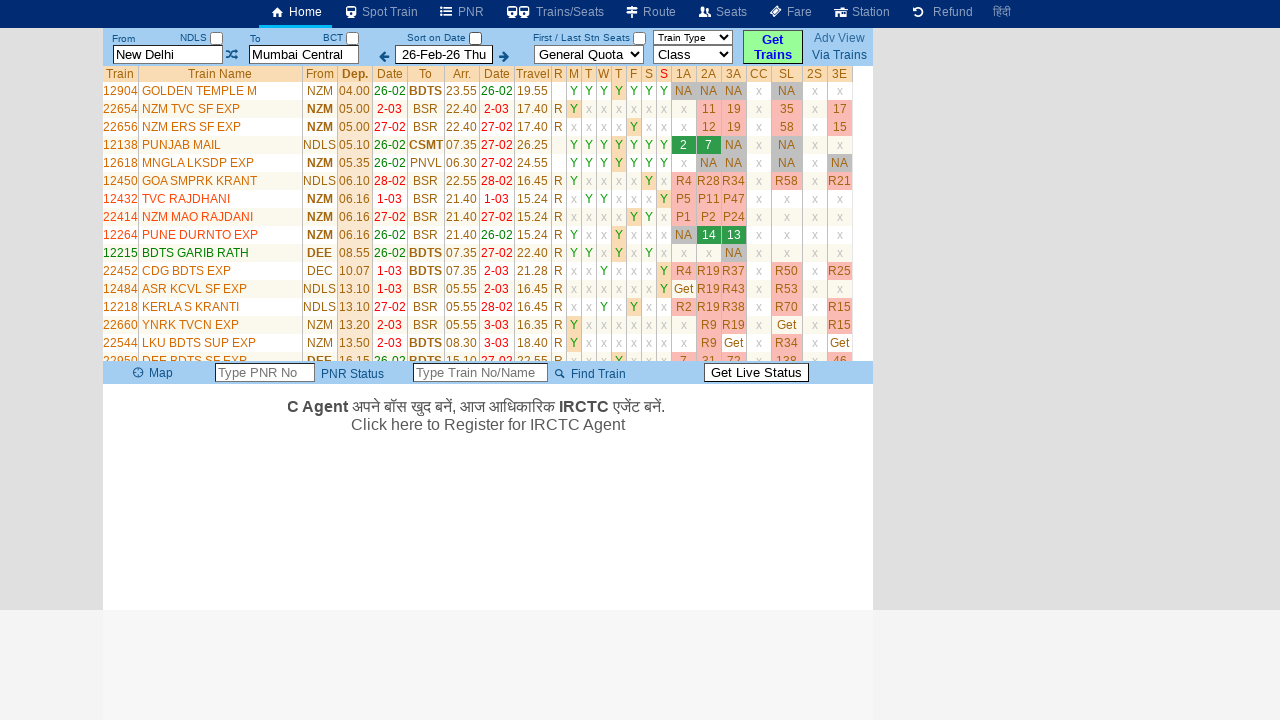

Retrieved train name: 12494
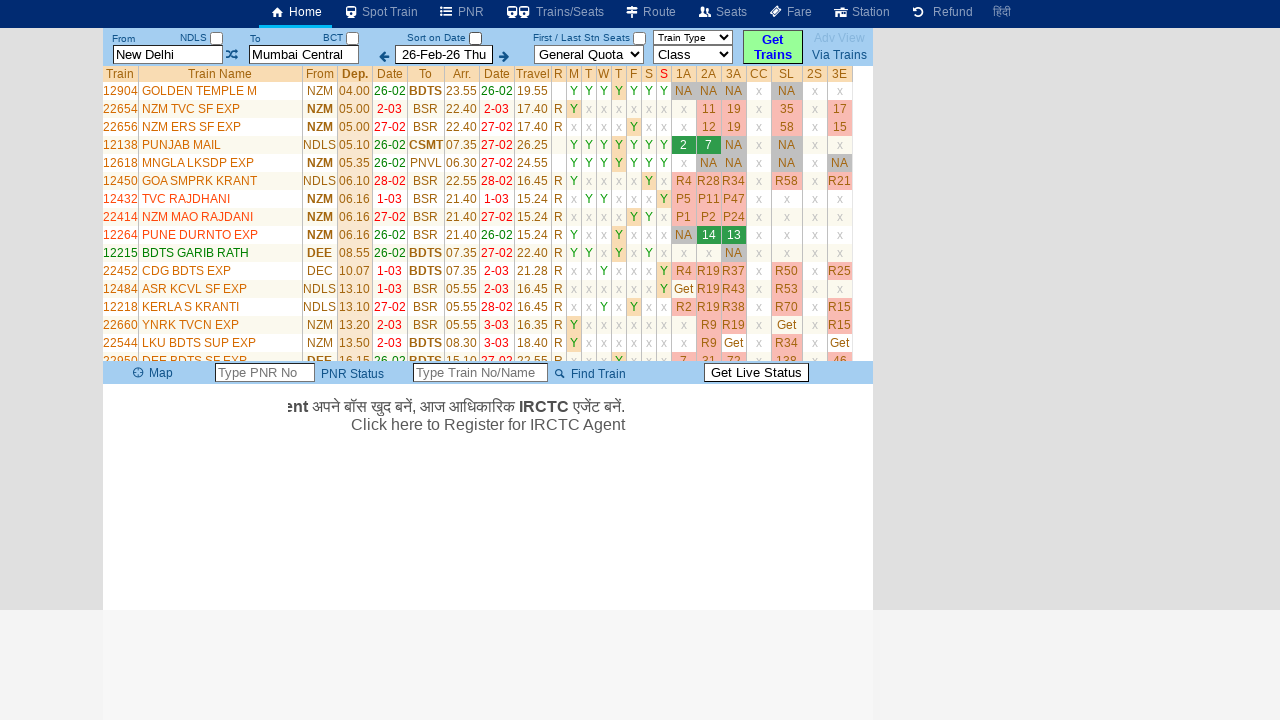

Located train name element for row 29
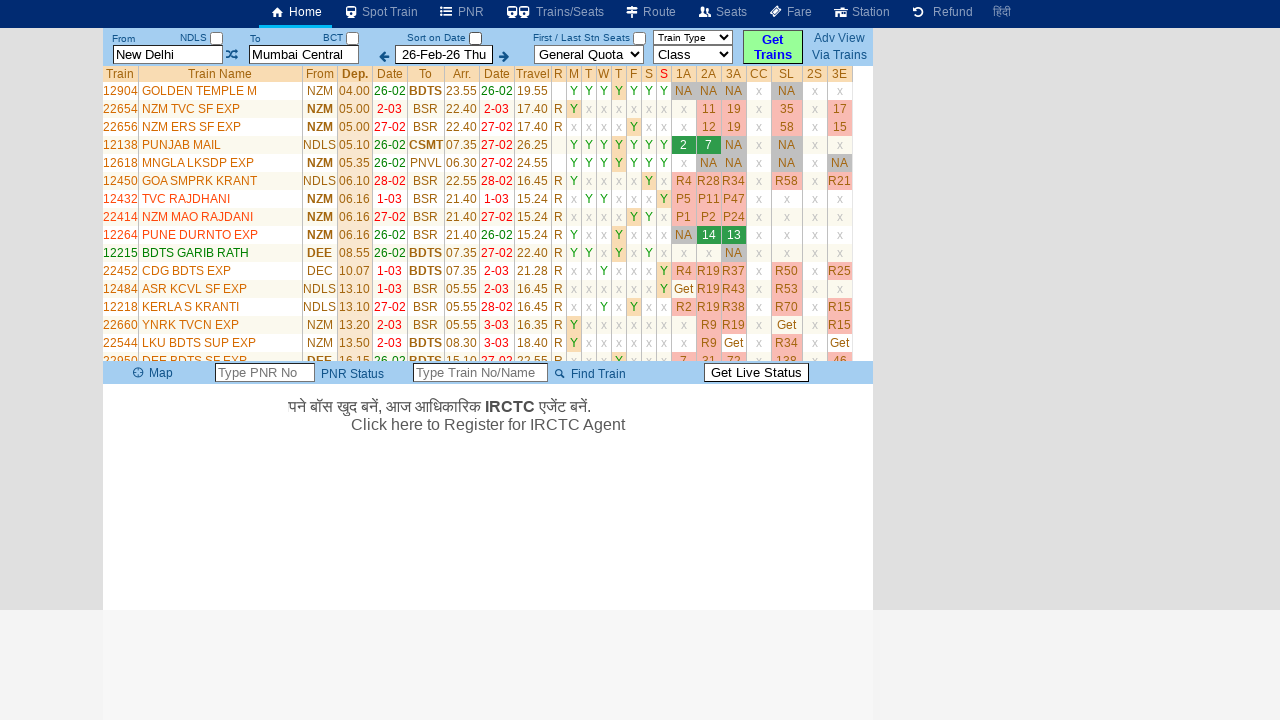

Retrieved train name: 12284
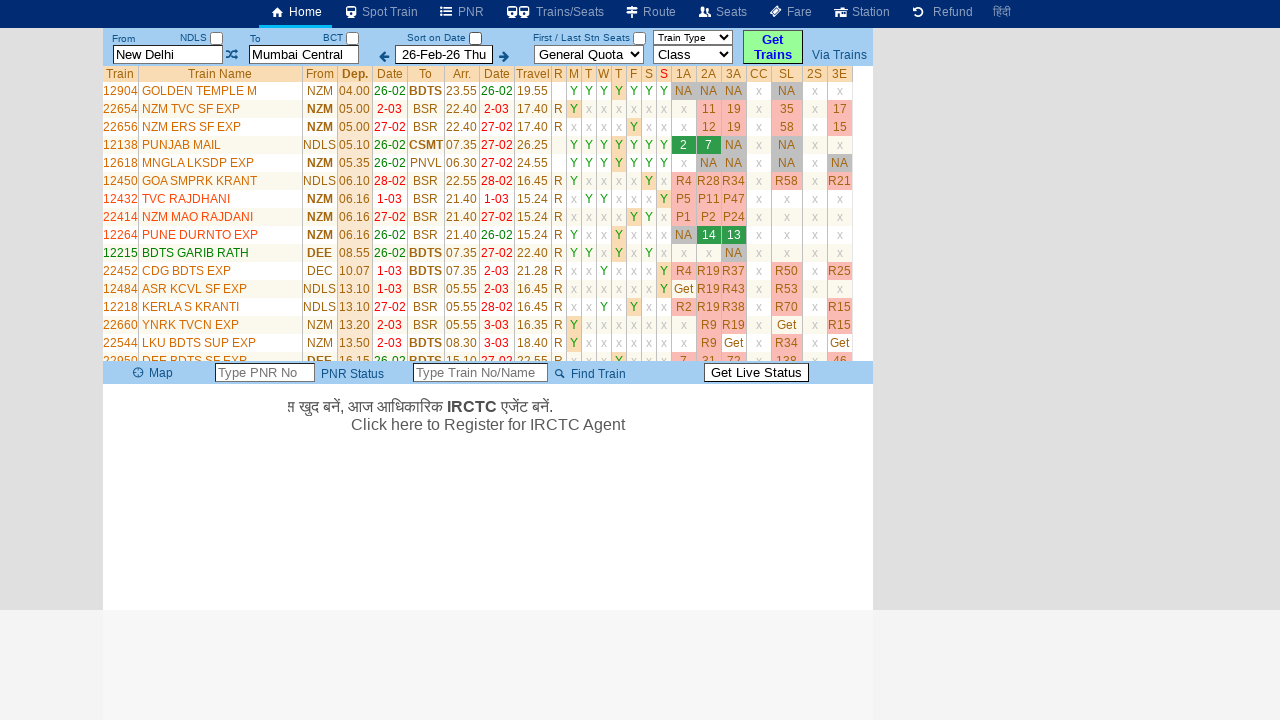

Located train name element for row 30
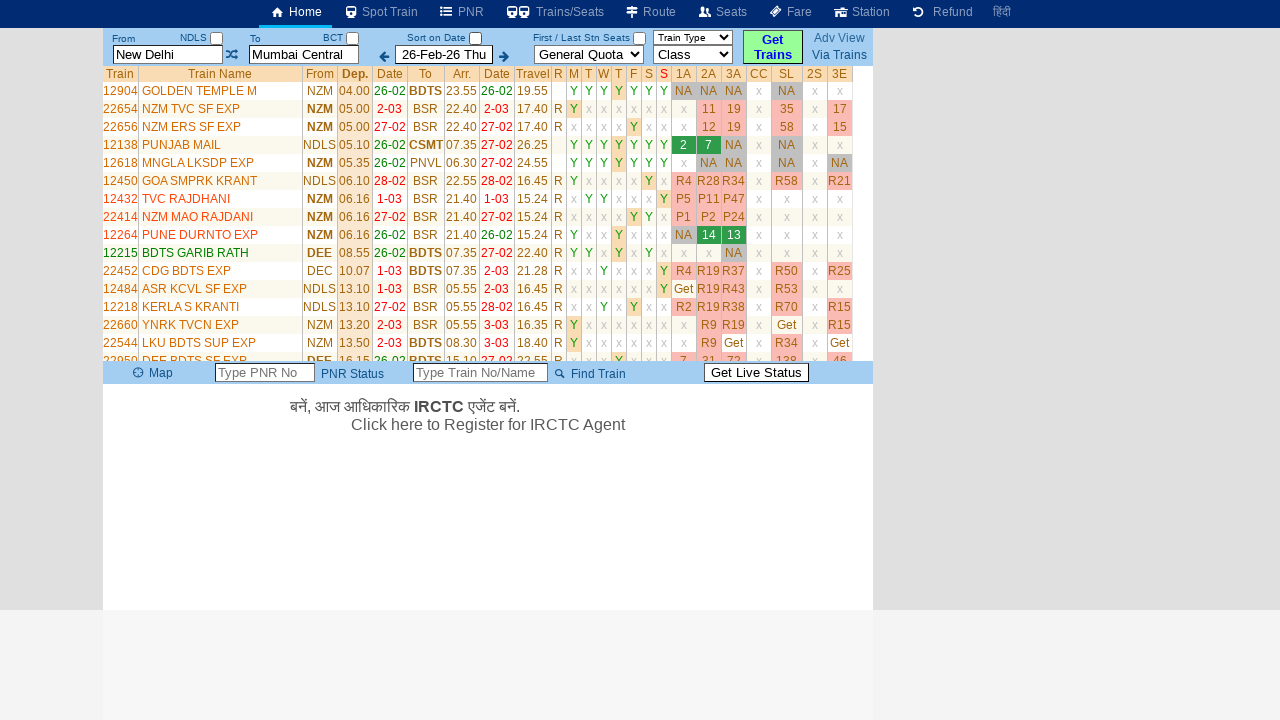

Retrieved train name: 12472
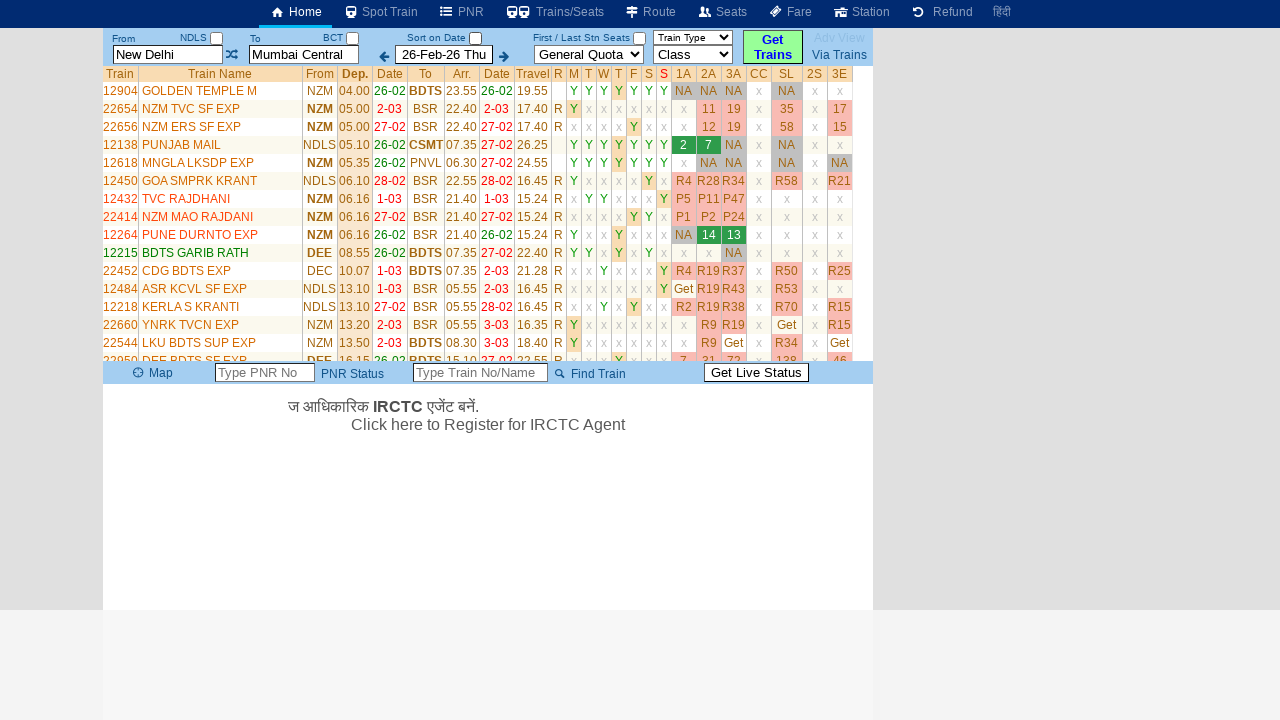

Located train name element for row 31
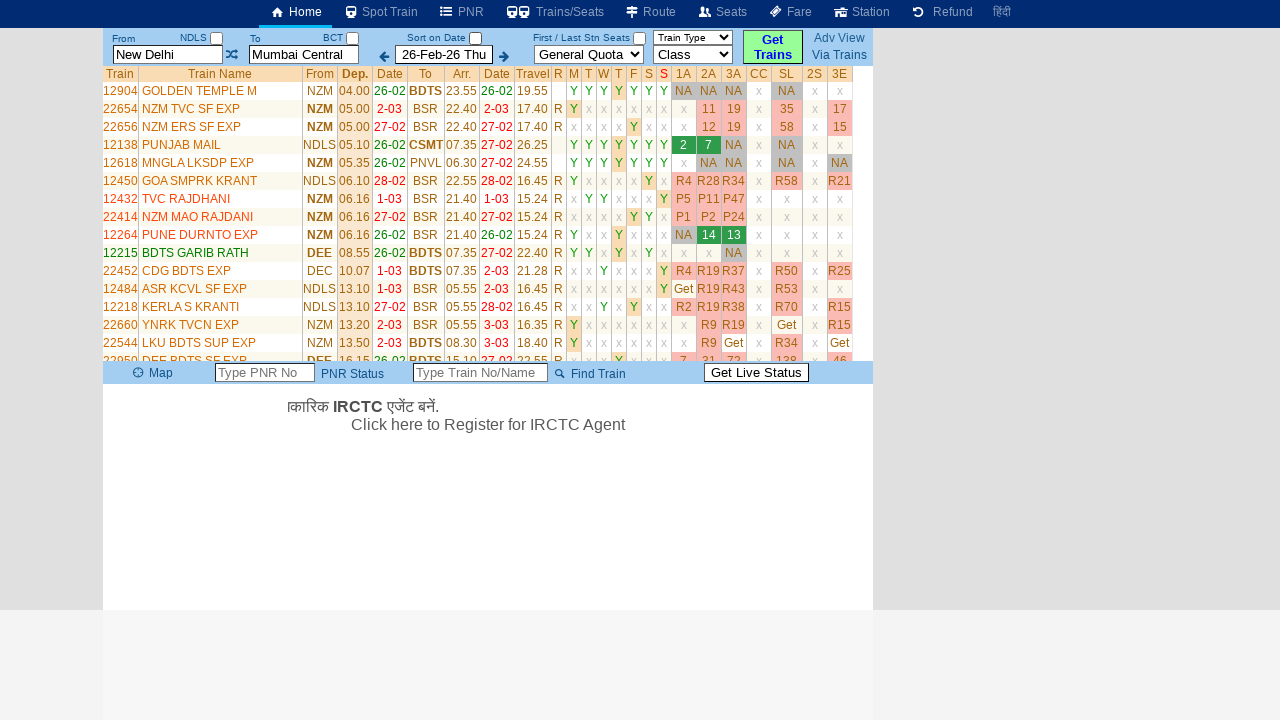

Retrieved train name: 22210
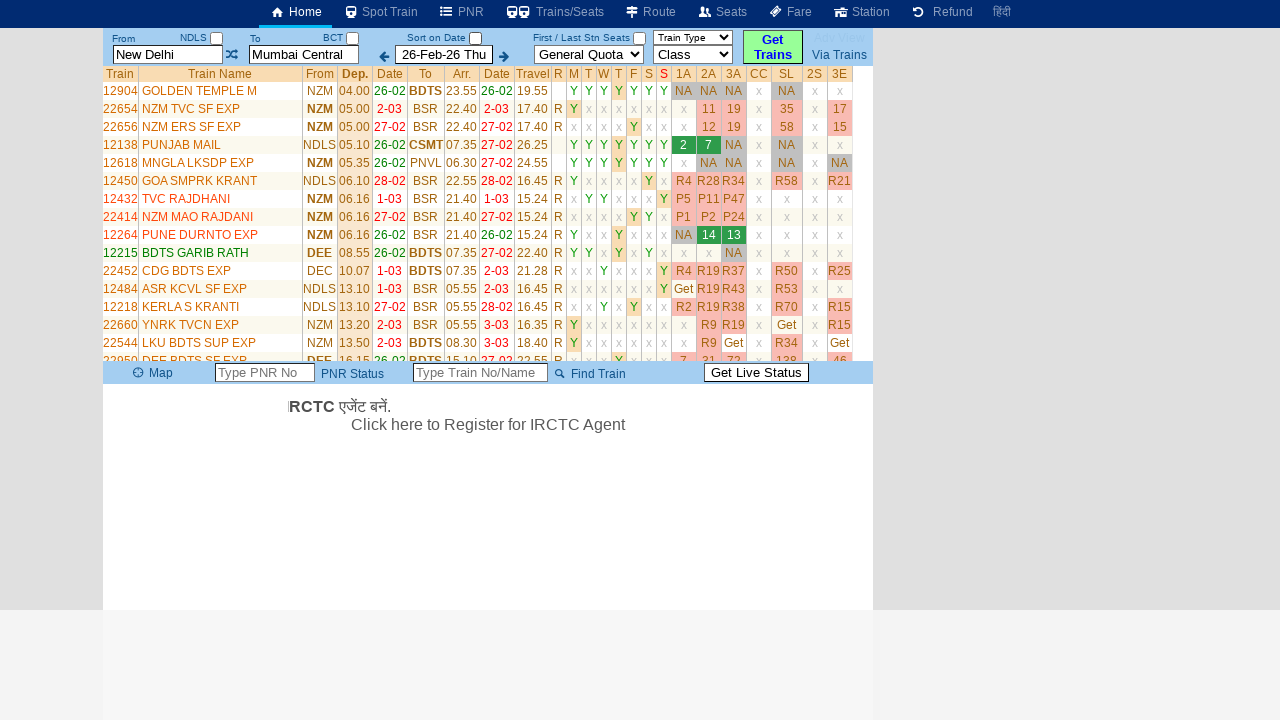

Located train name element for row 32
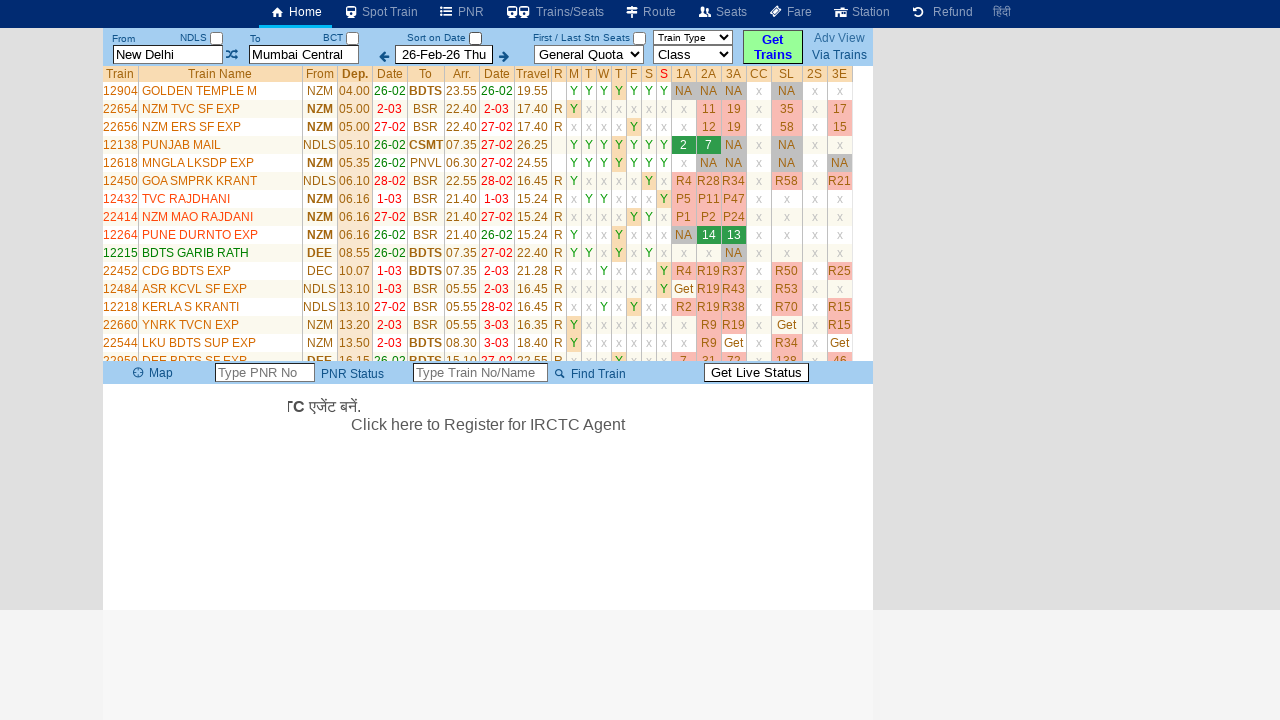

Retrieved train name: 22918
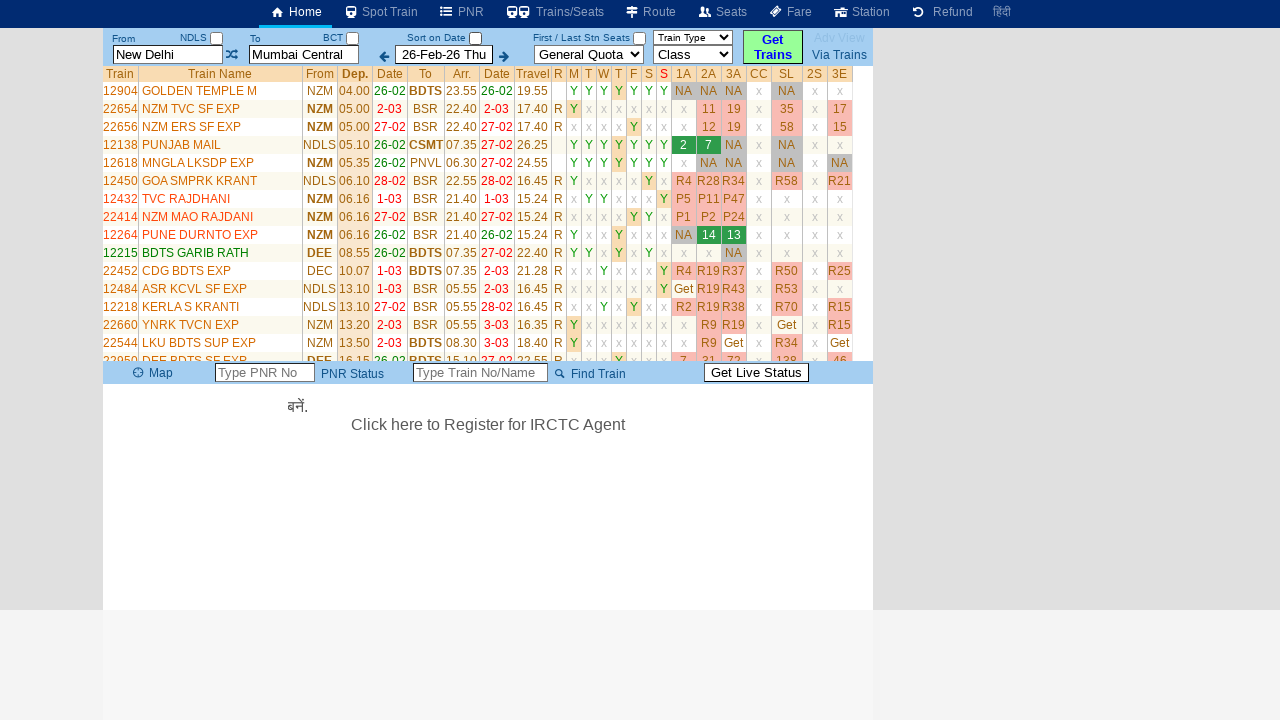

Located train name element for row 33
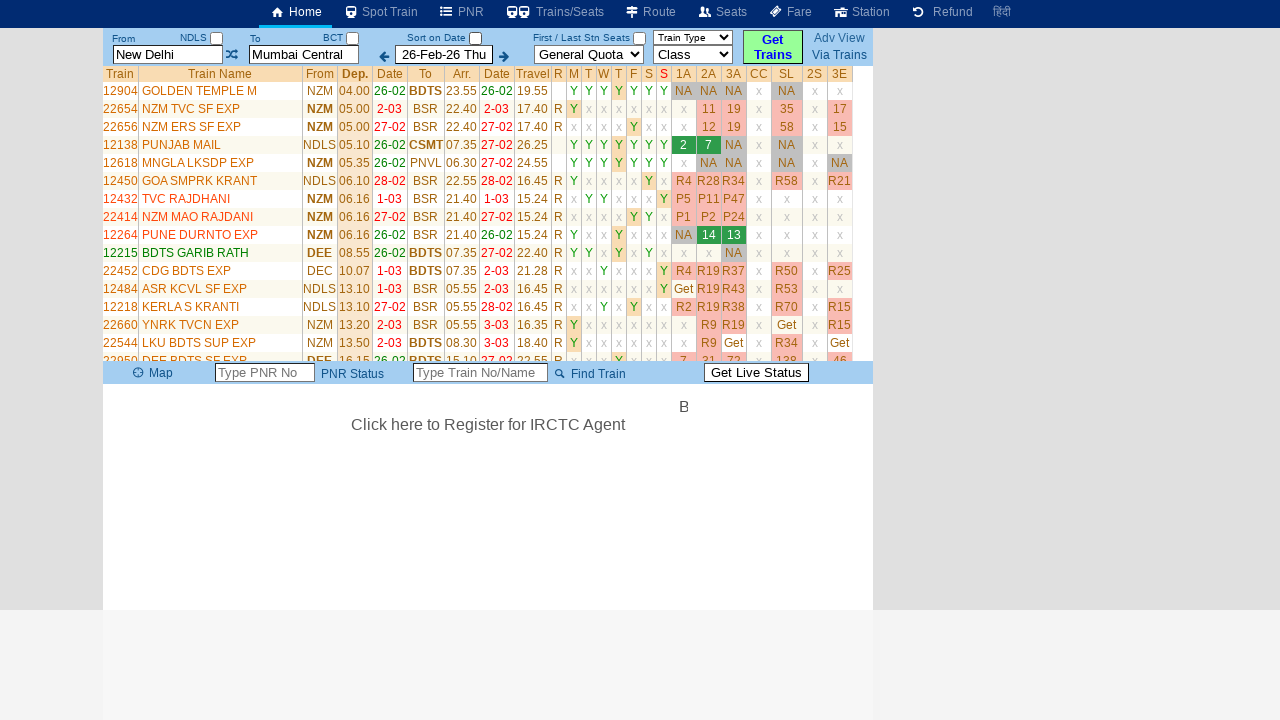

Retrieved train name: 22634
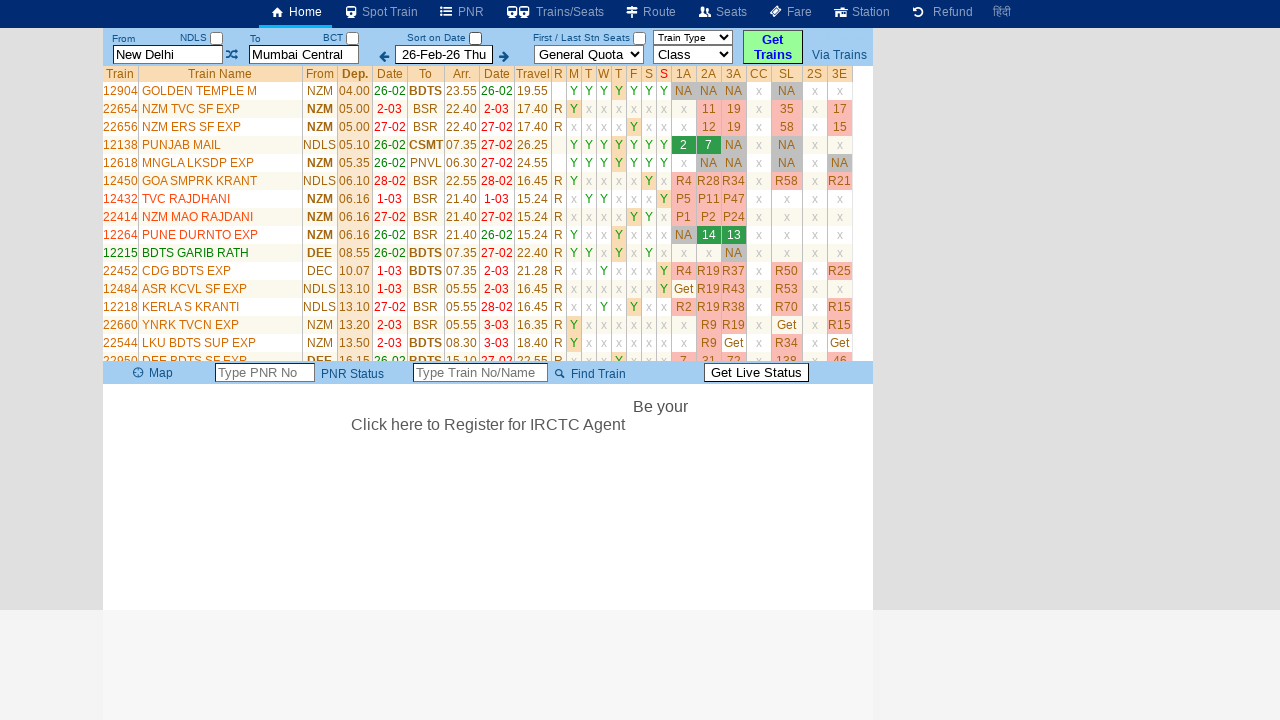

Located train name element for row 34
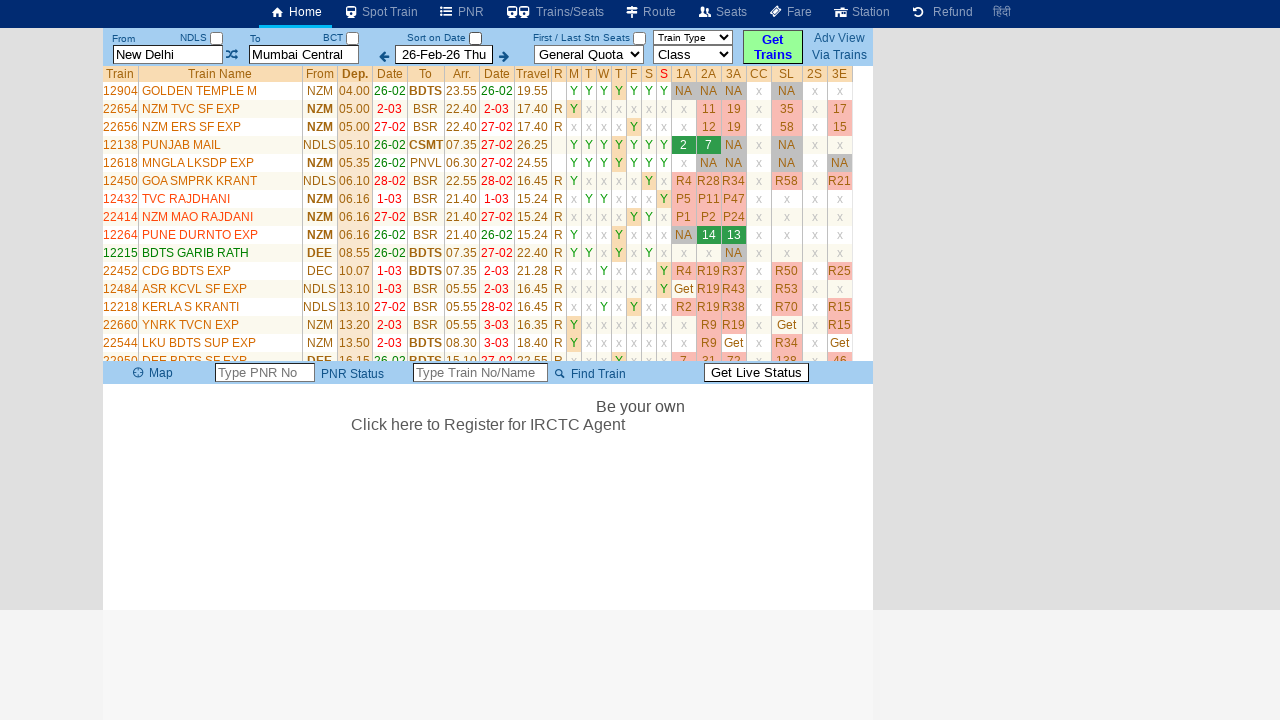

Retrieved train name: 04002
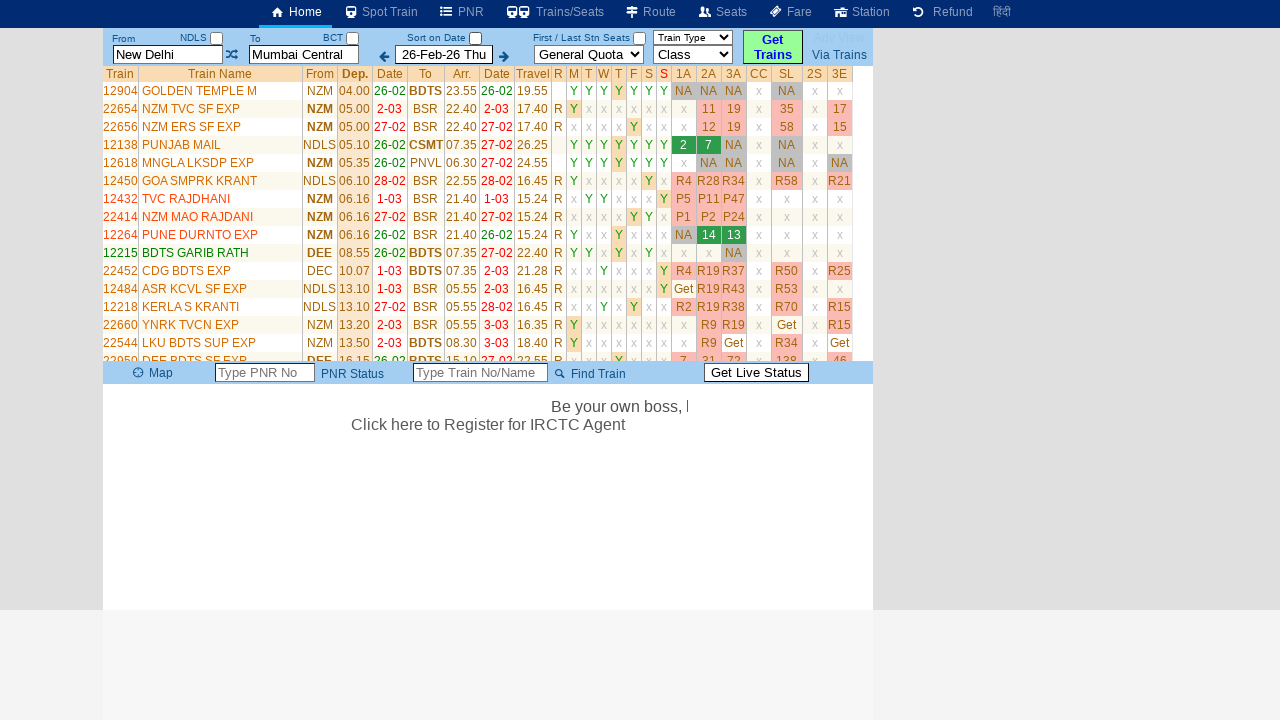

Located train name element for row 35
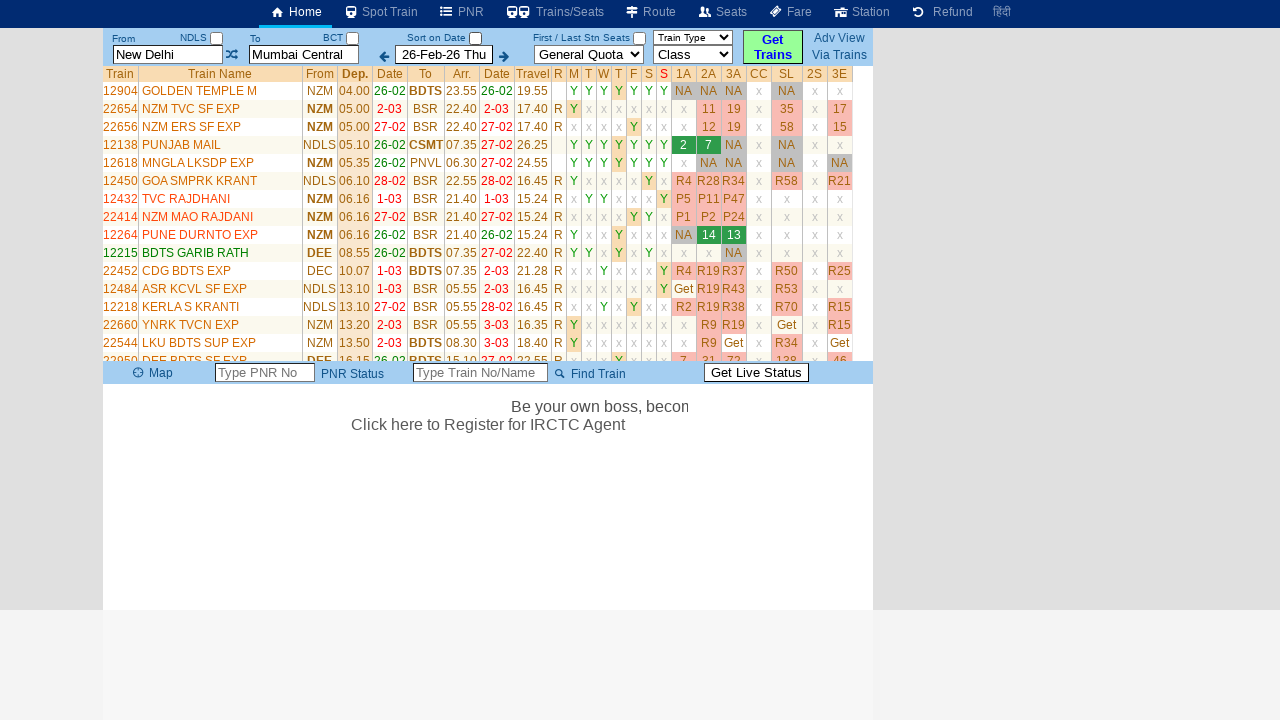

Retrieved train name: 12172
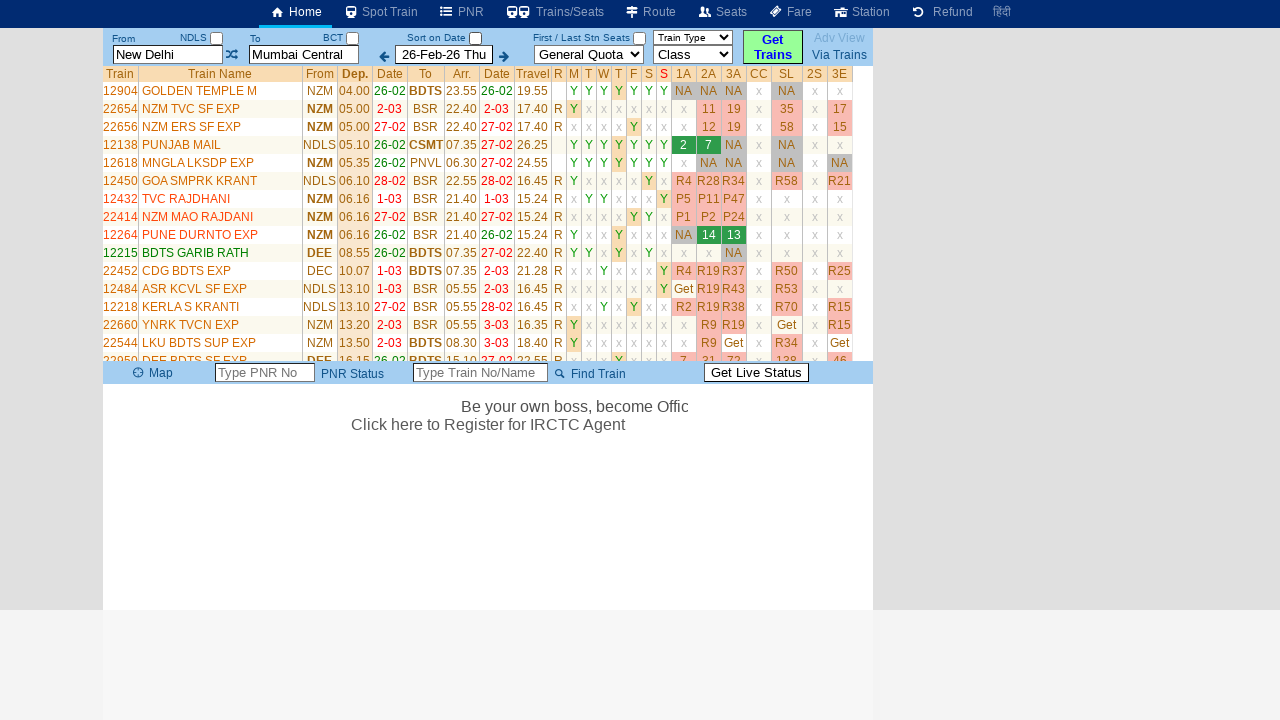

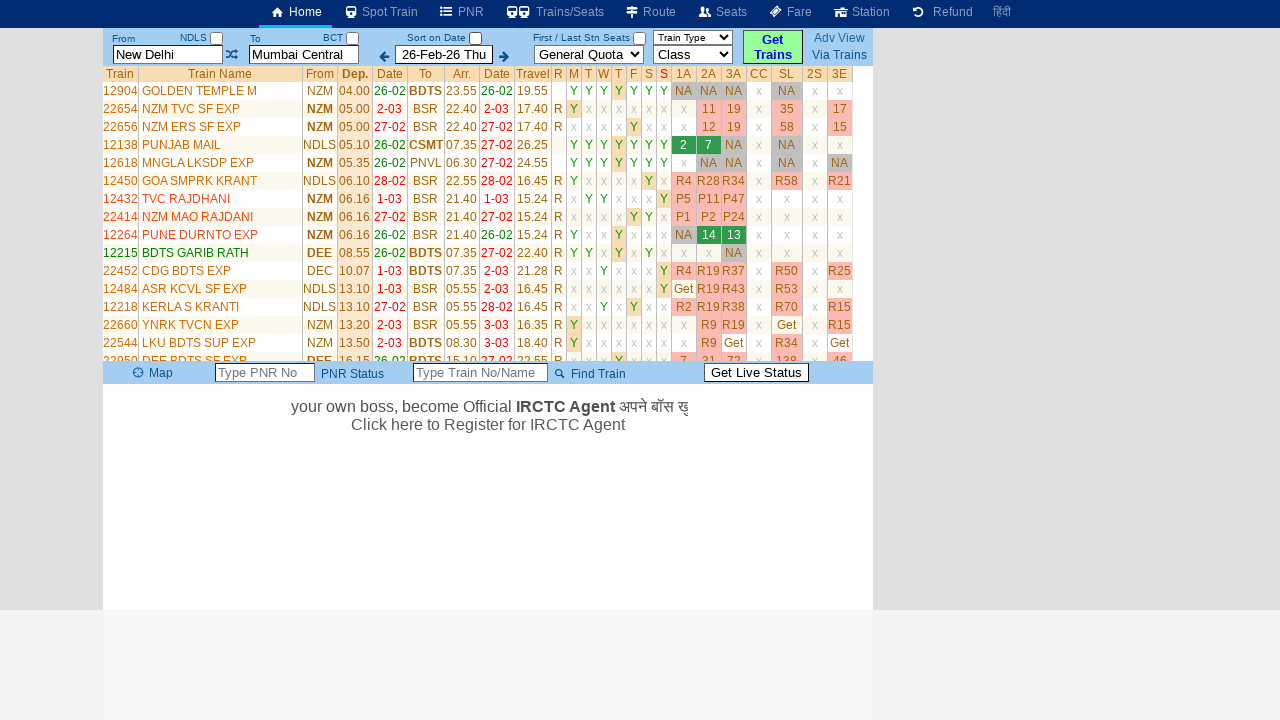